Tests a large form by filling all input fields with the value "1" and then clicking the submit button

Starting URL: http://suninjuly.github.io/huge_form.html

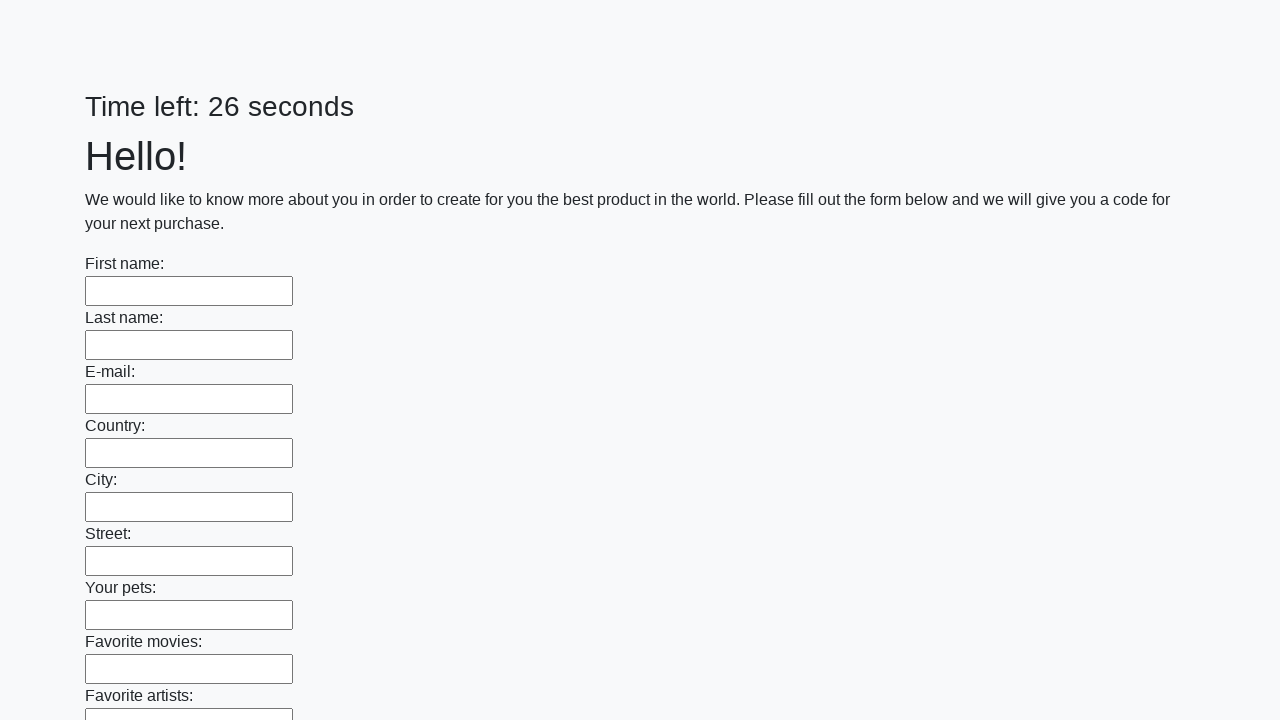

Located all input elements on the huge form
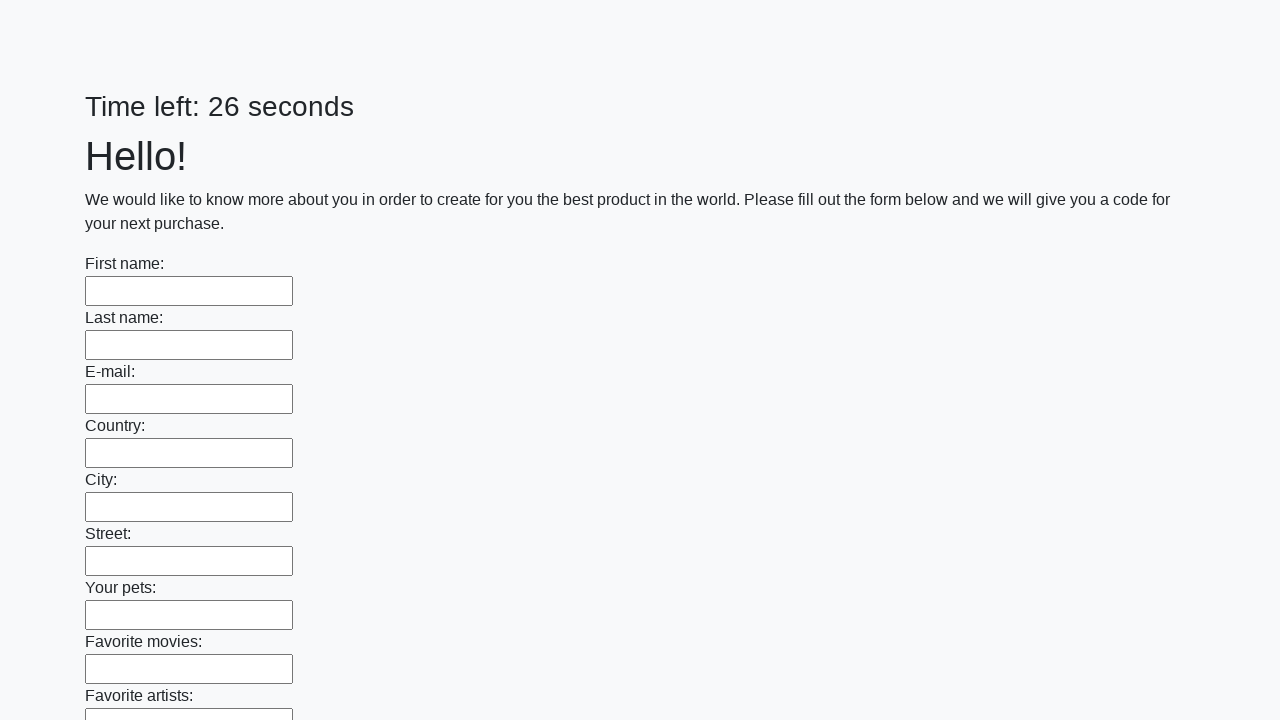

Filled an input field with value '1' on input >> nth=0
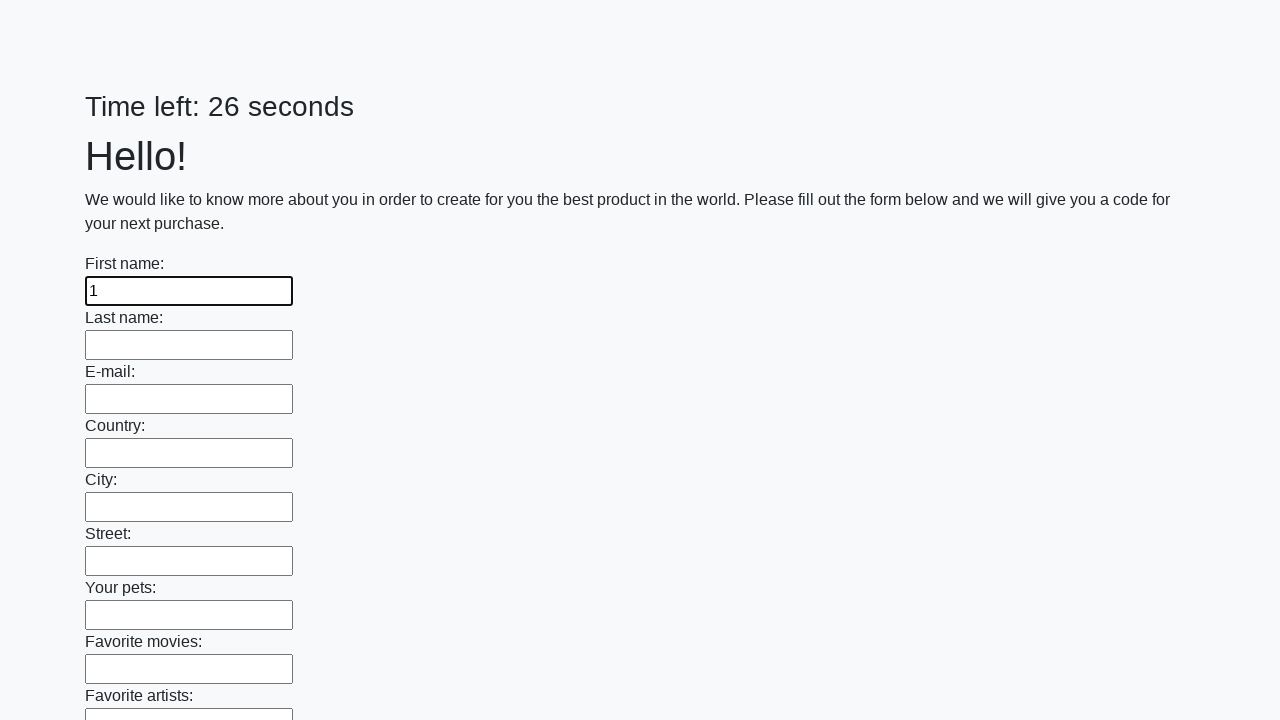

Filled an input field with value '1' on input >> nth=1
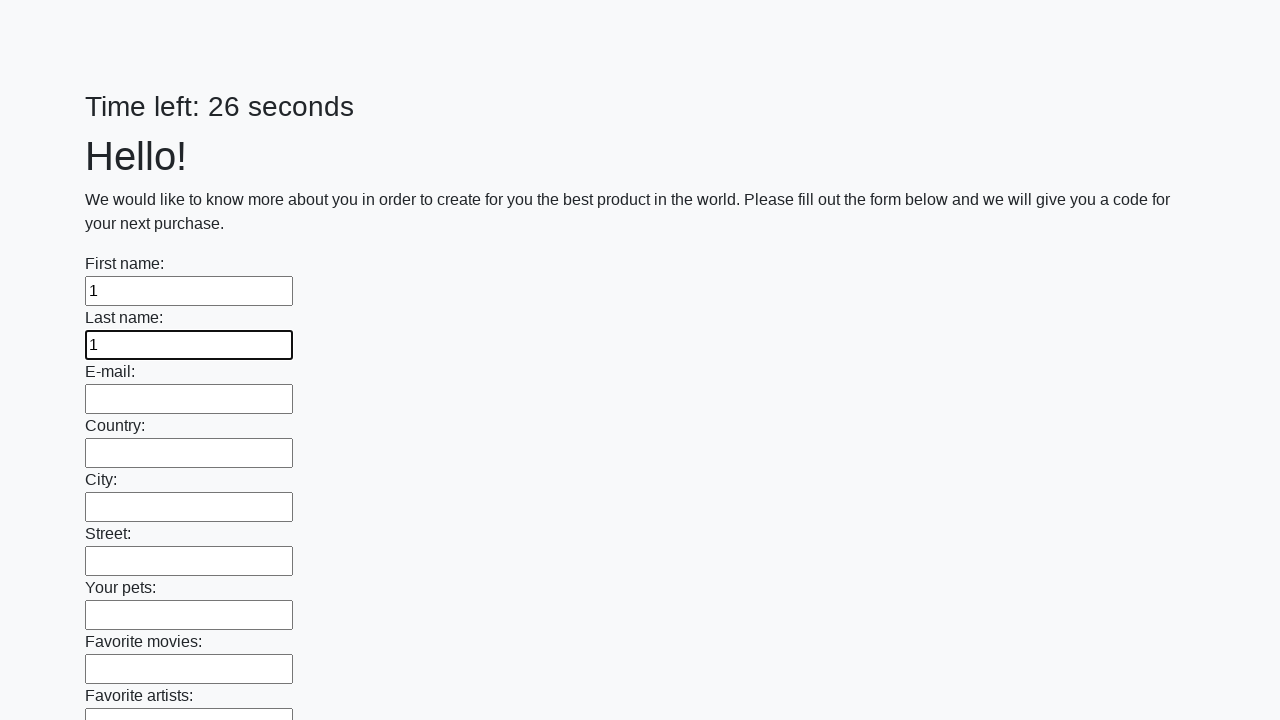

Filled an input field with value '1' on input >> nth=2
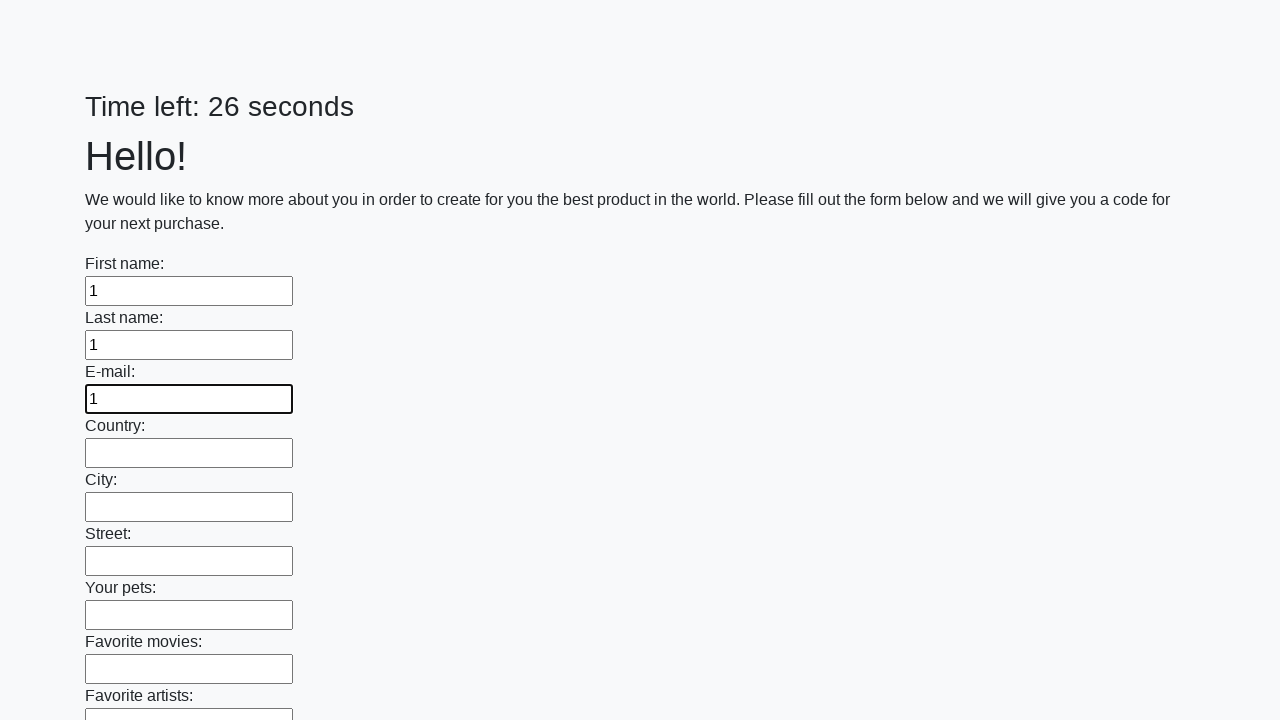

Filled an input field with value '1' on input >> nth=3
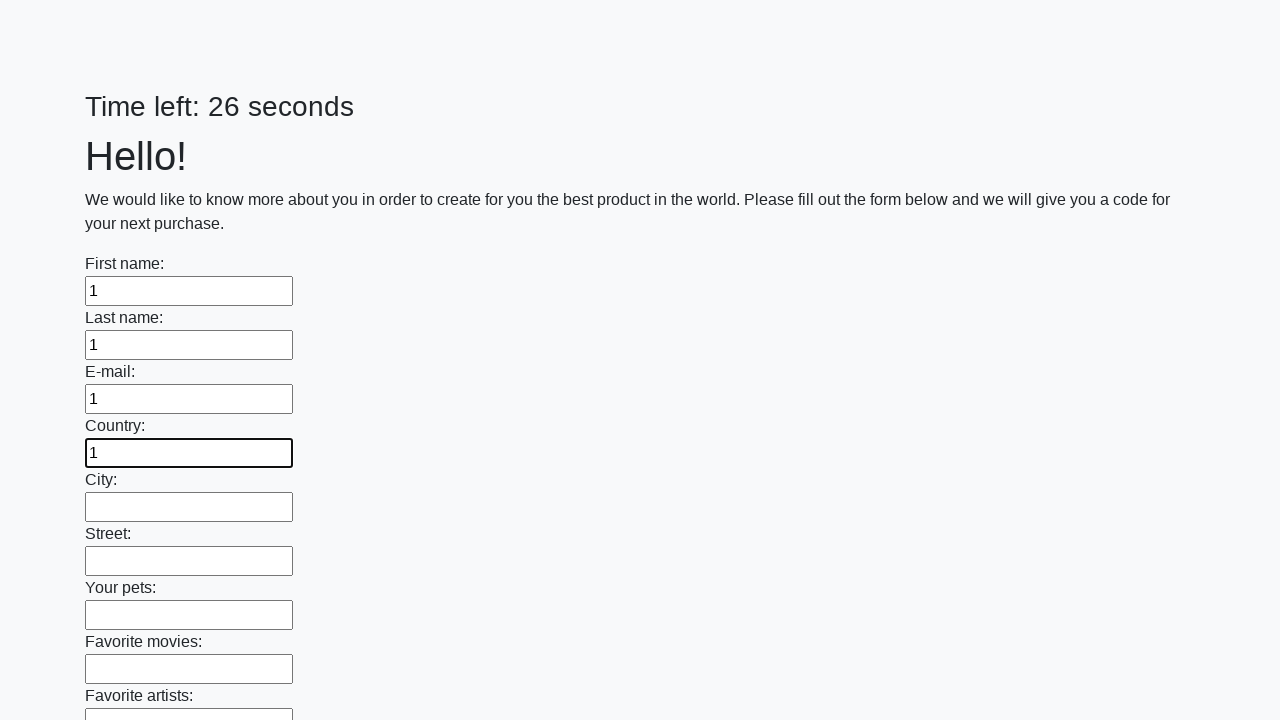

Filled an input field with value '1' on input >> nth=4
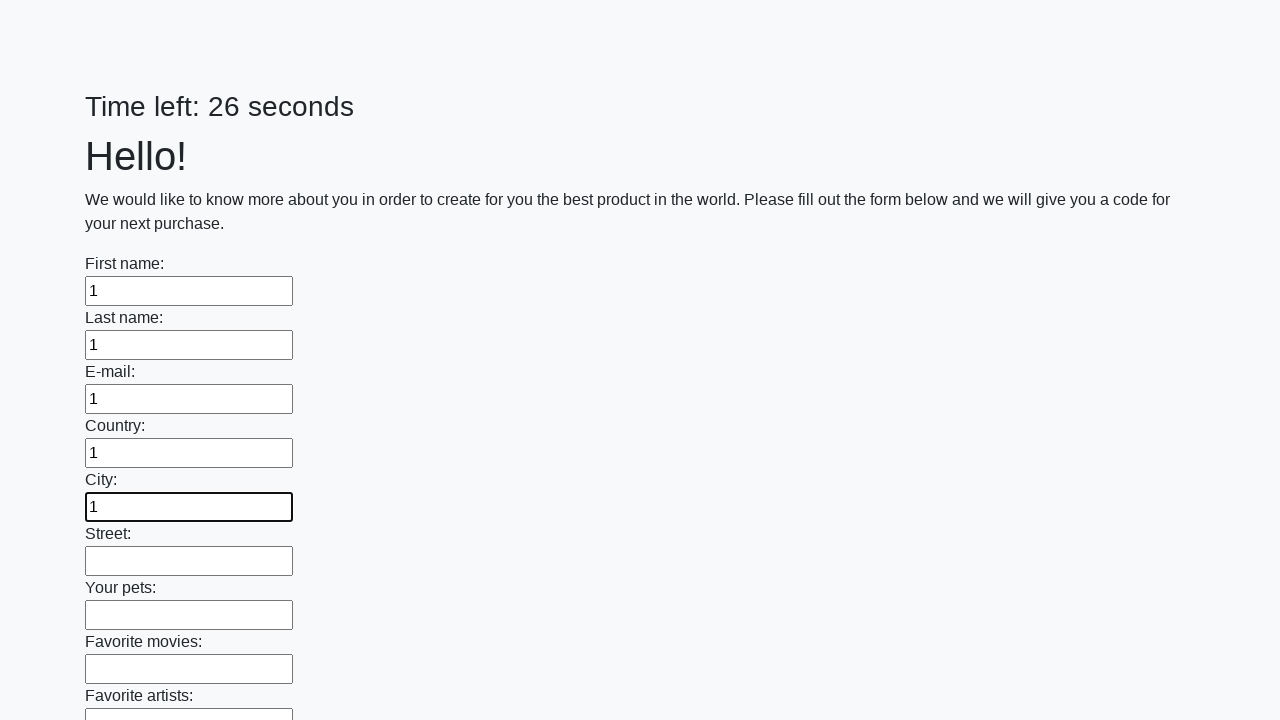

Filled an input field with value '1' on input >> nth=5
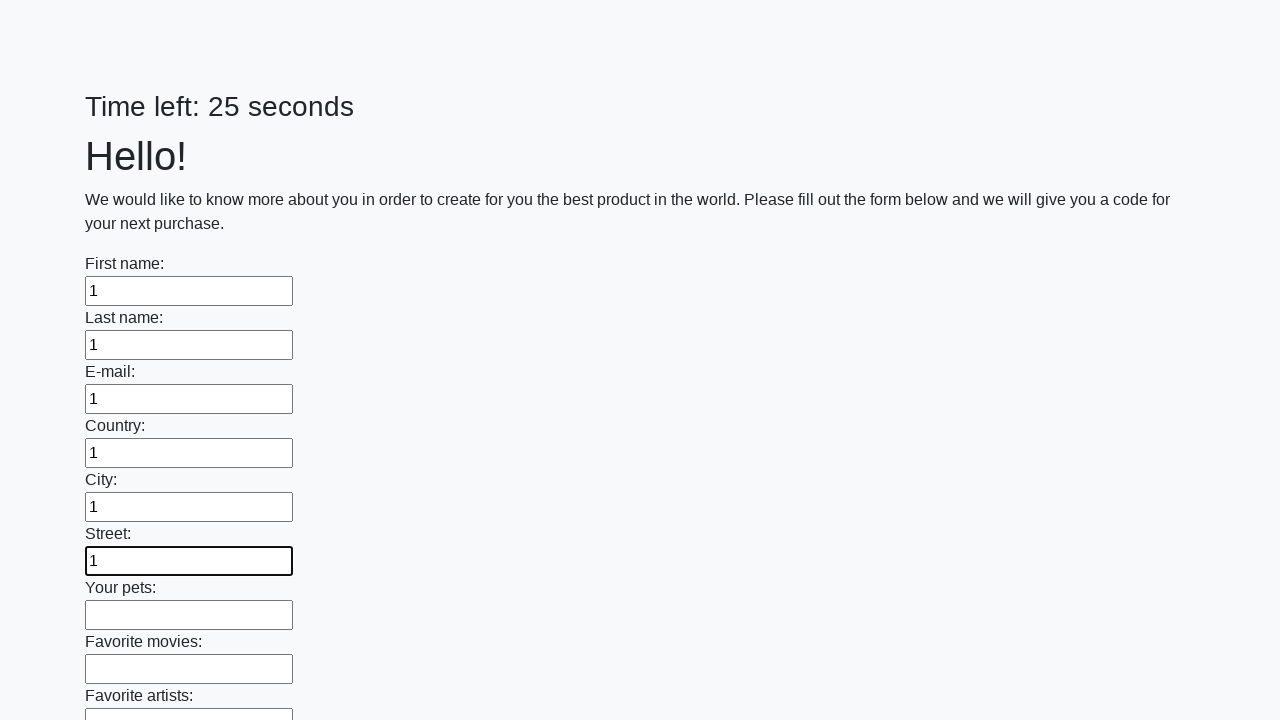

Filled an input field with value '1' on input >> nth=6
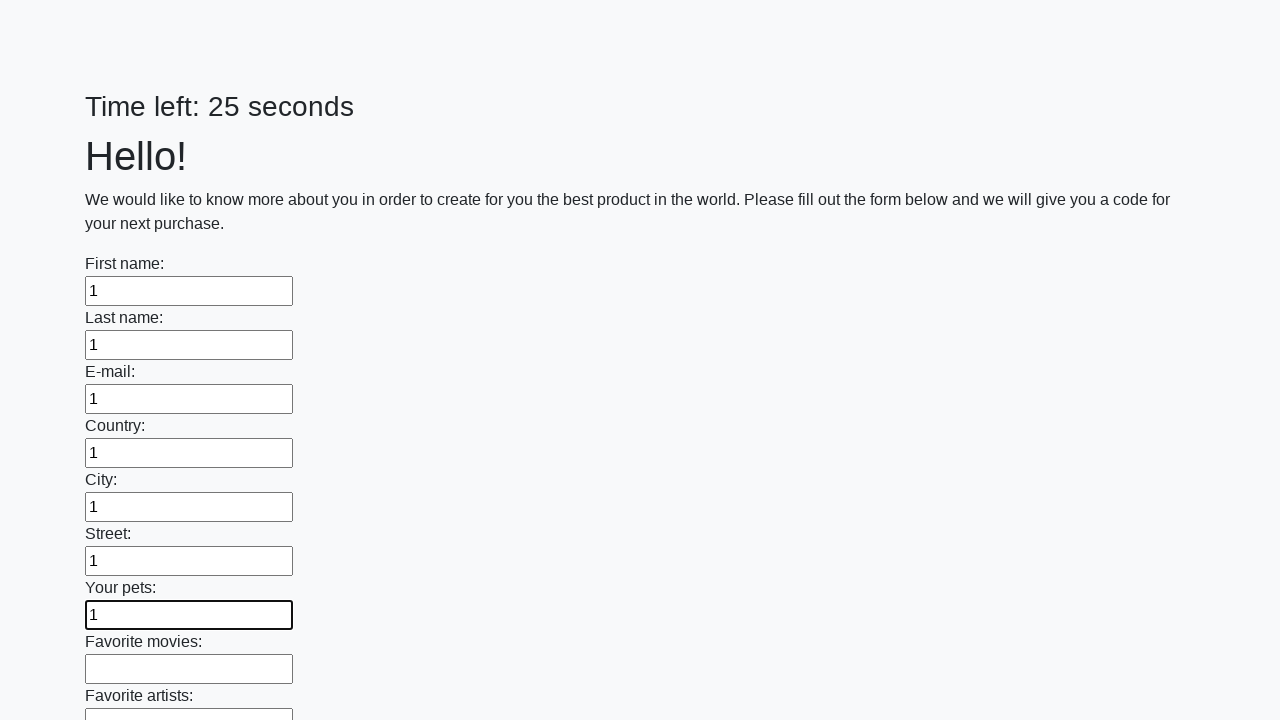

Filled an input field with value '1' on input >> nth=7
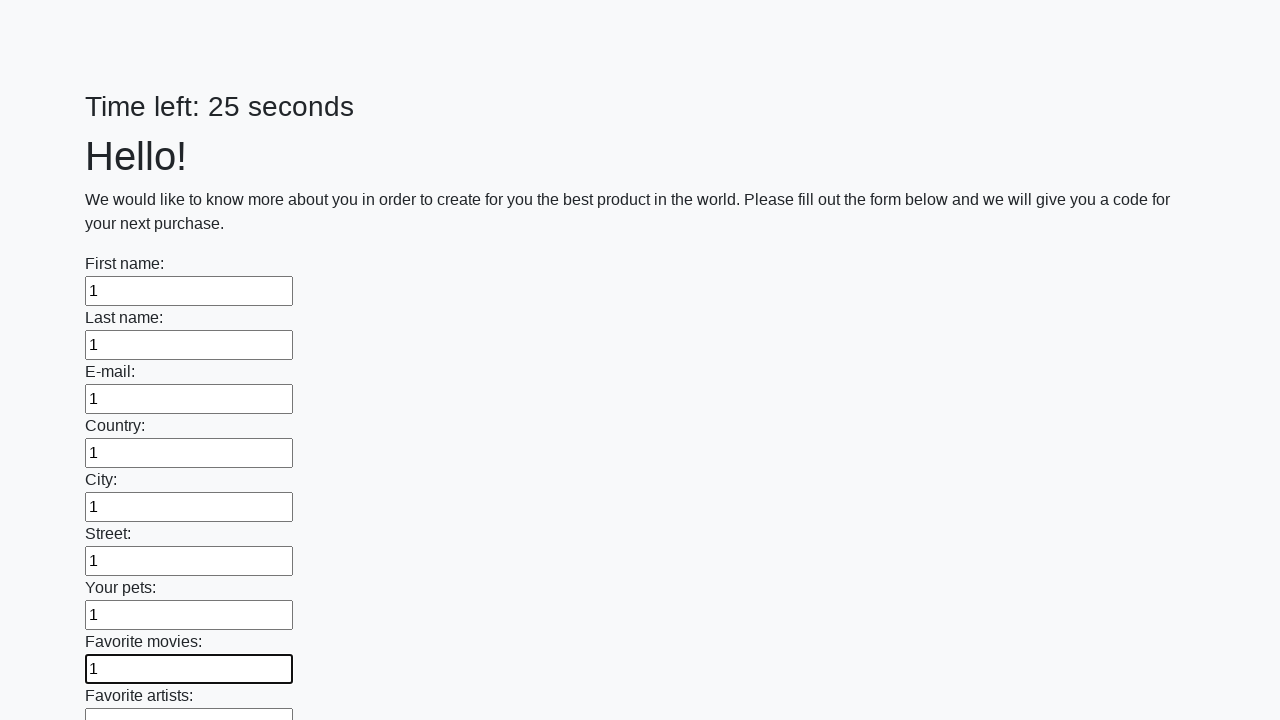

Filled an input field with value '1' on input >> nth=8
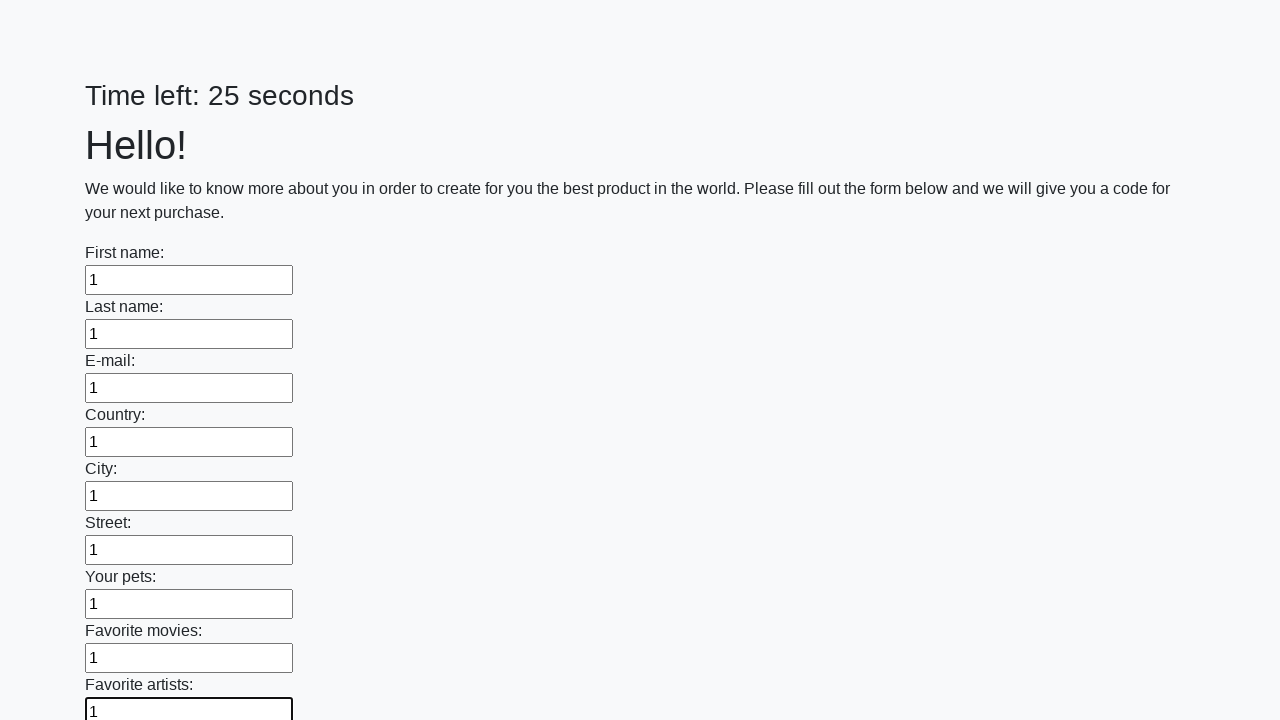

Filled an input field with value '1' on input >> nth=9
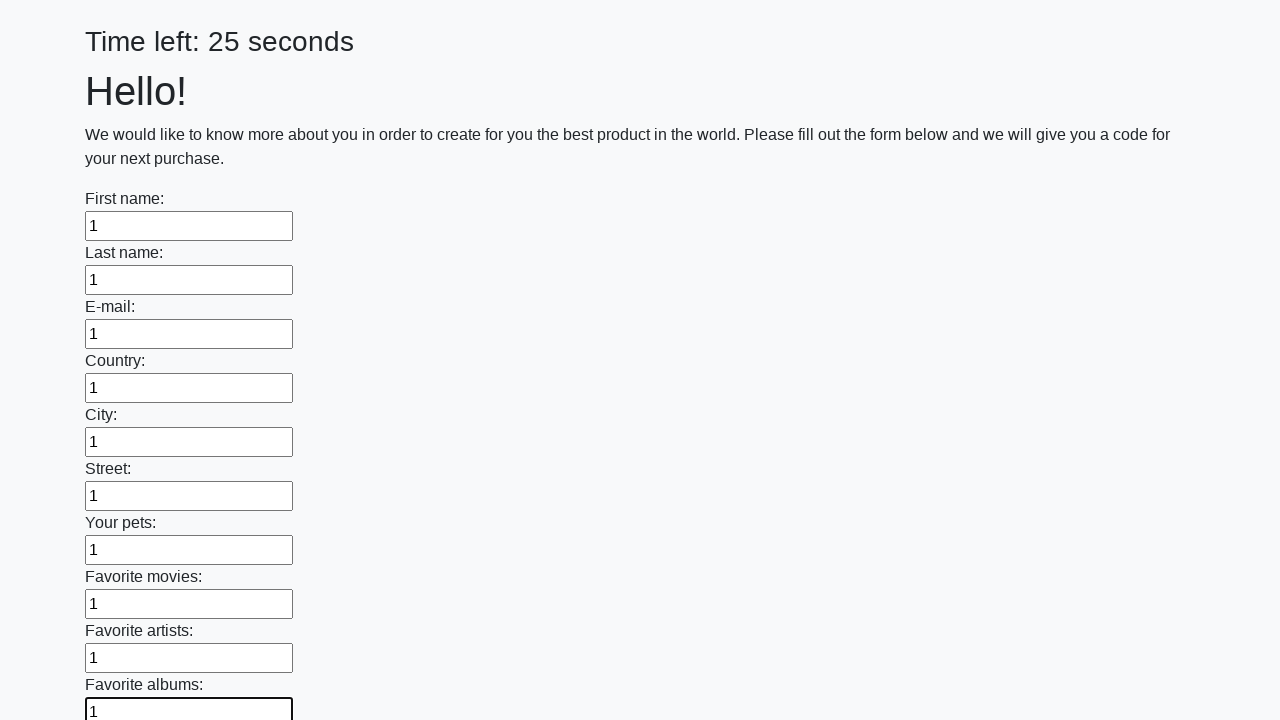

Filled an input field with value '1' on input >> nth=10
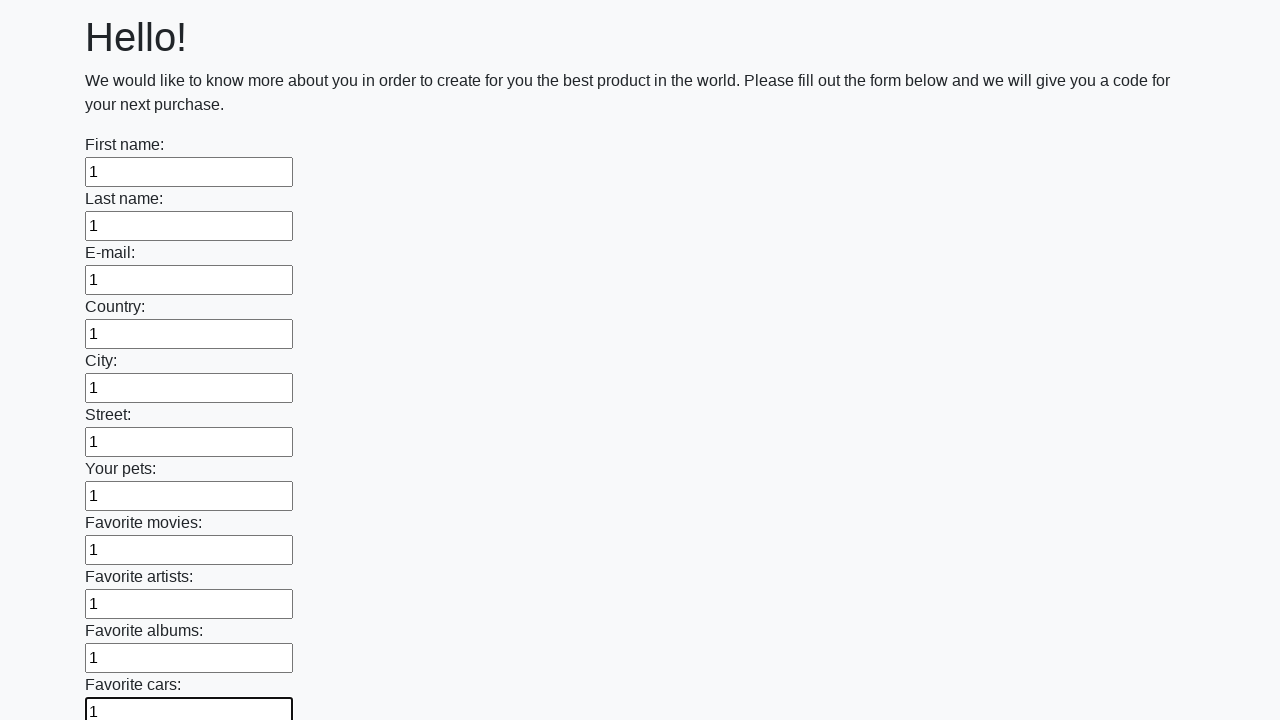

Filled an input field with value '1' on input >> nth=11
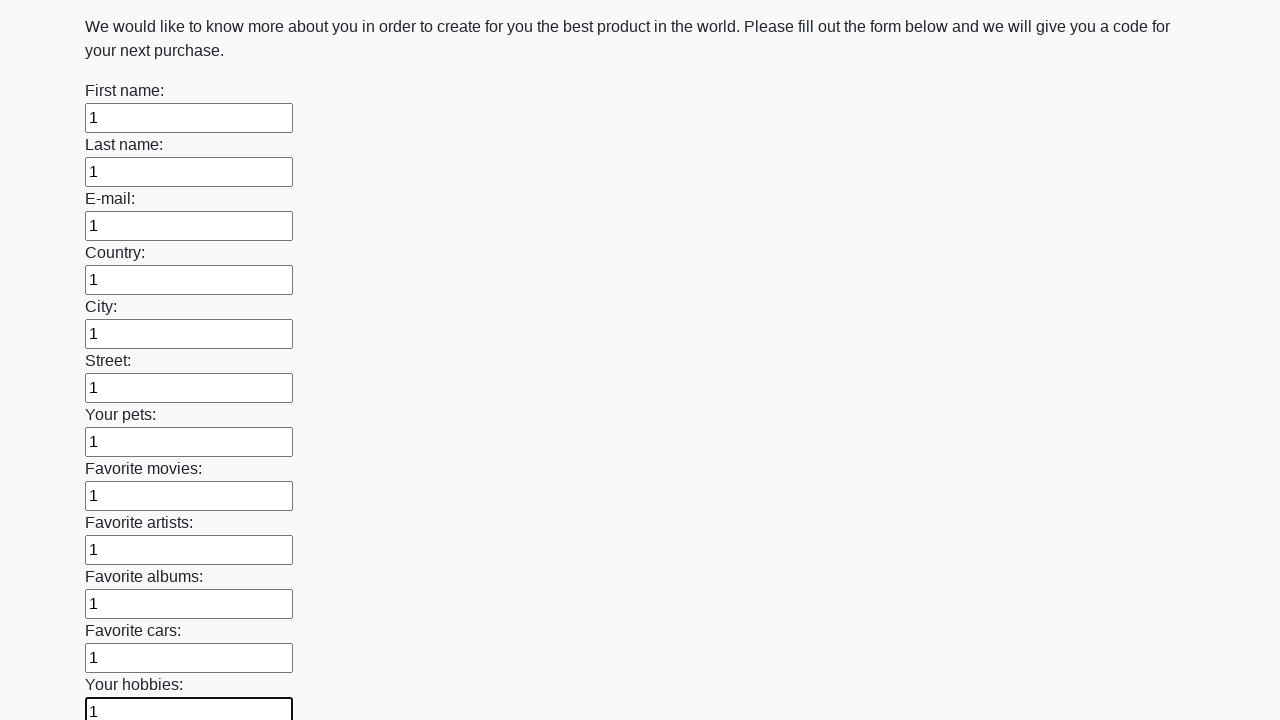

Filled an input field with value '1' on input >> nth=12
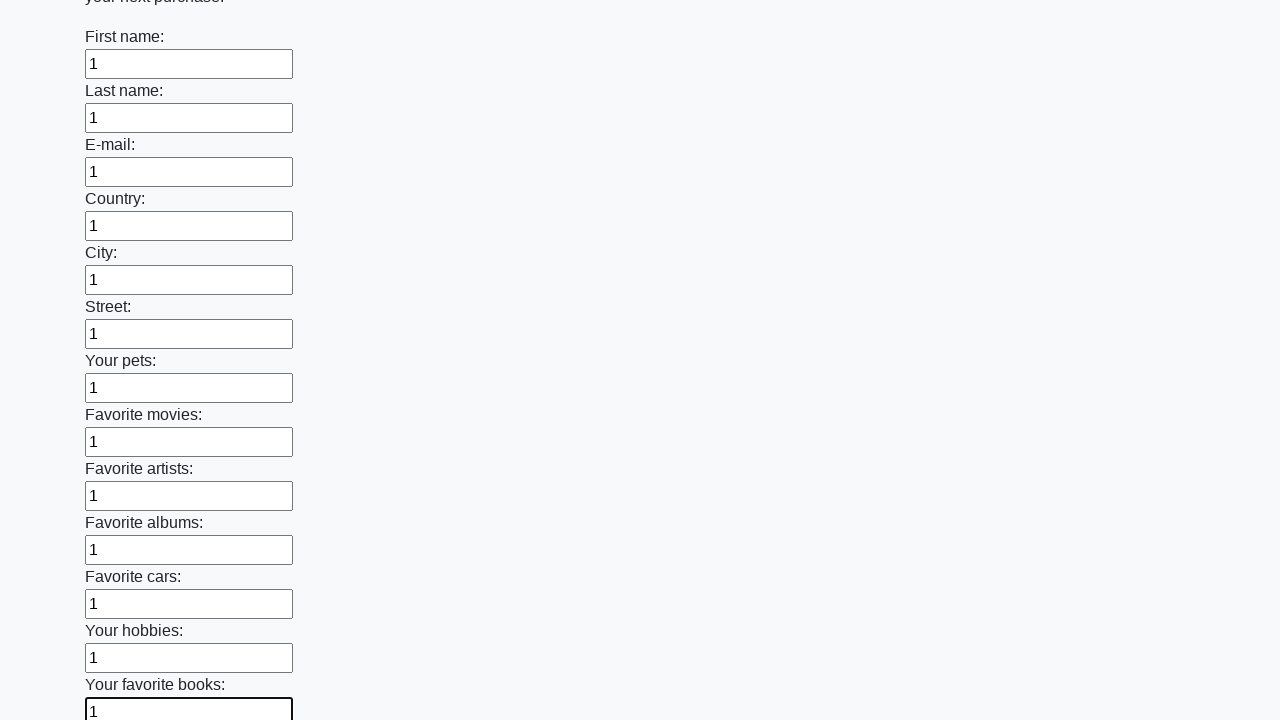

Filled an input field with value '1' on input >> nth=13
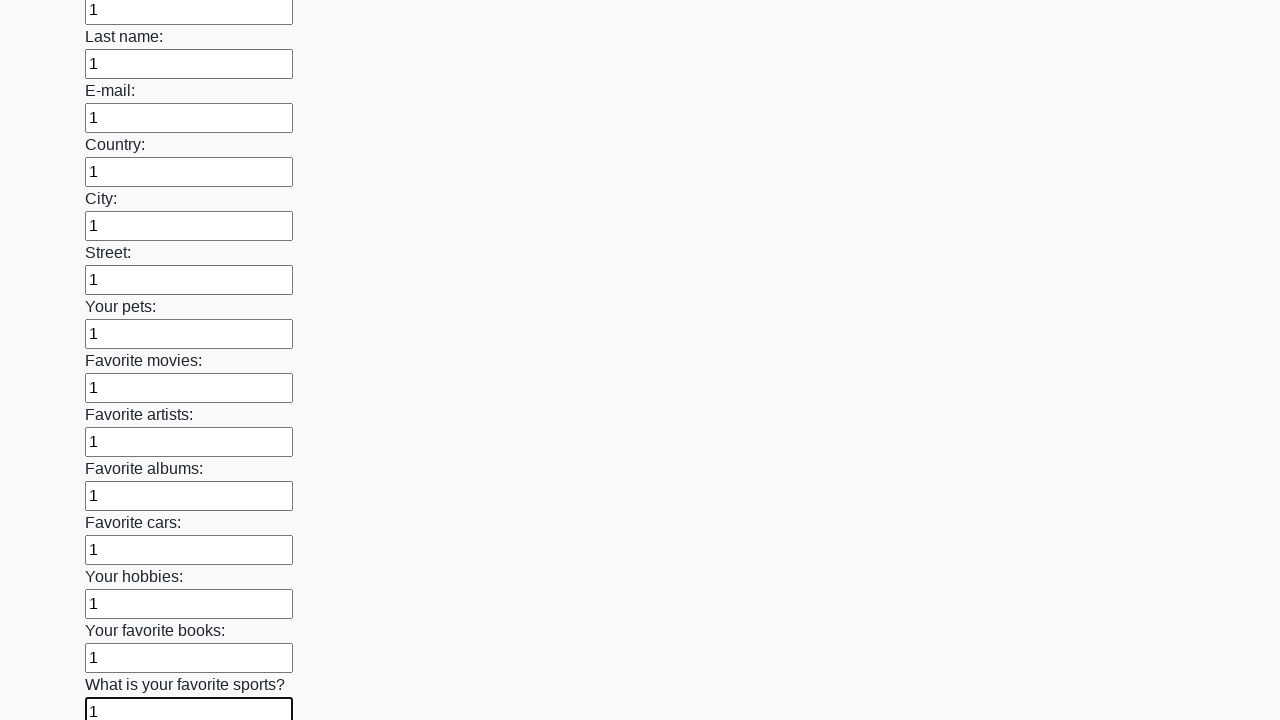

Filled an input field with value '1' on input >> nth=14
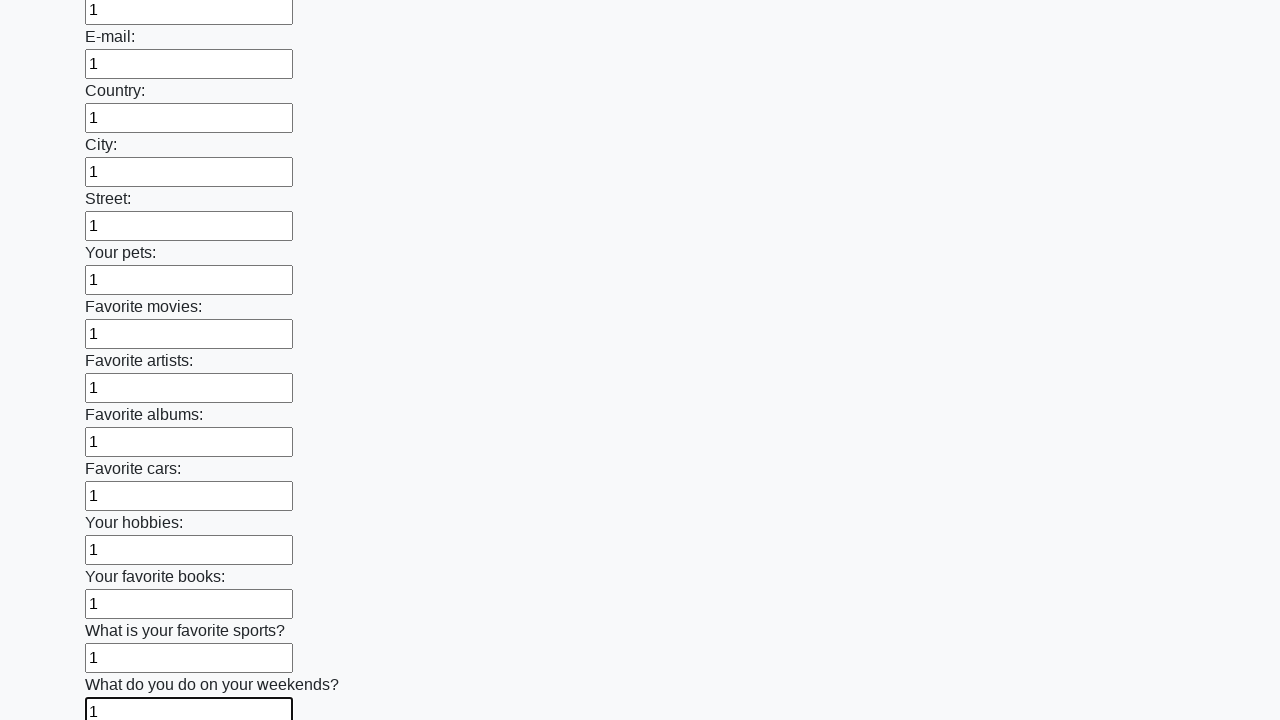

Filled an input field with value '1' on input >> nth=15
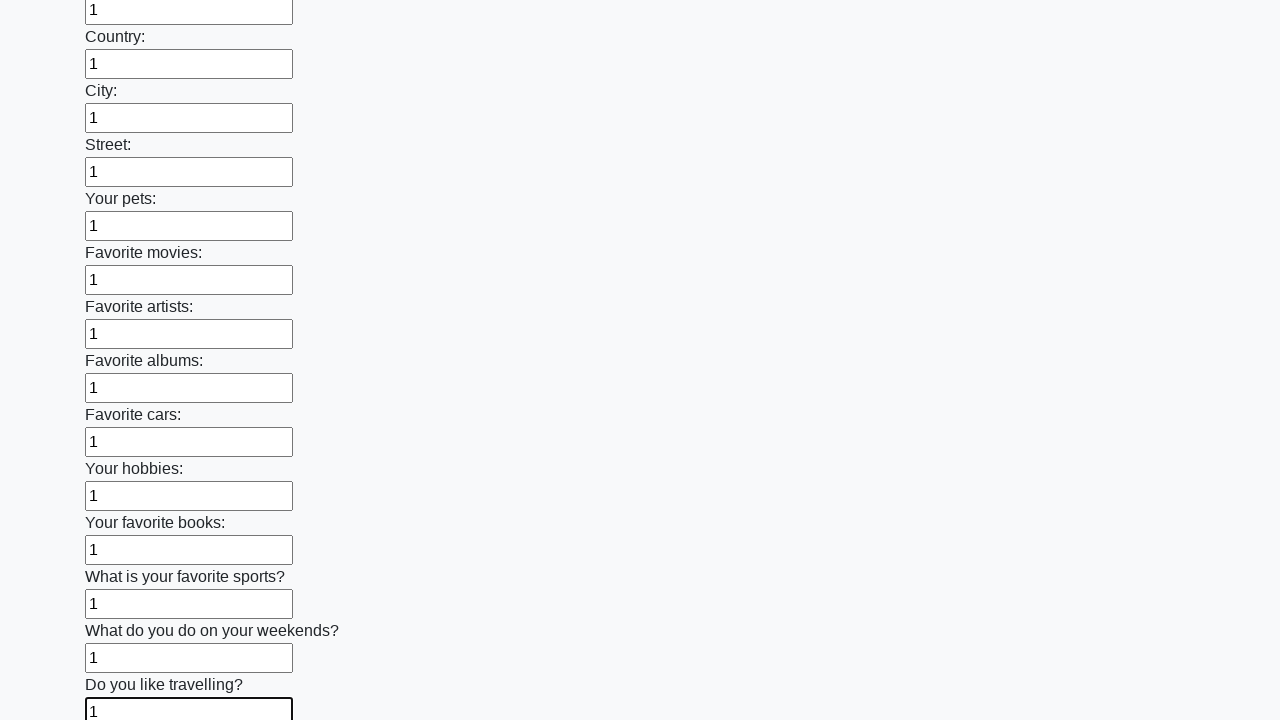

Filled an input field with value '1' on input >> nth=16
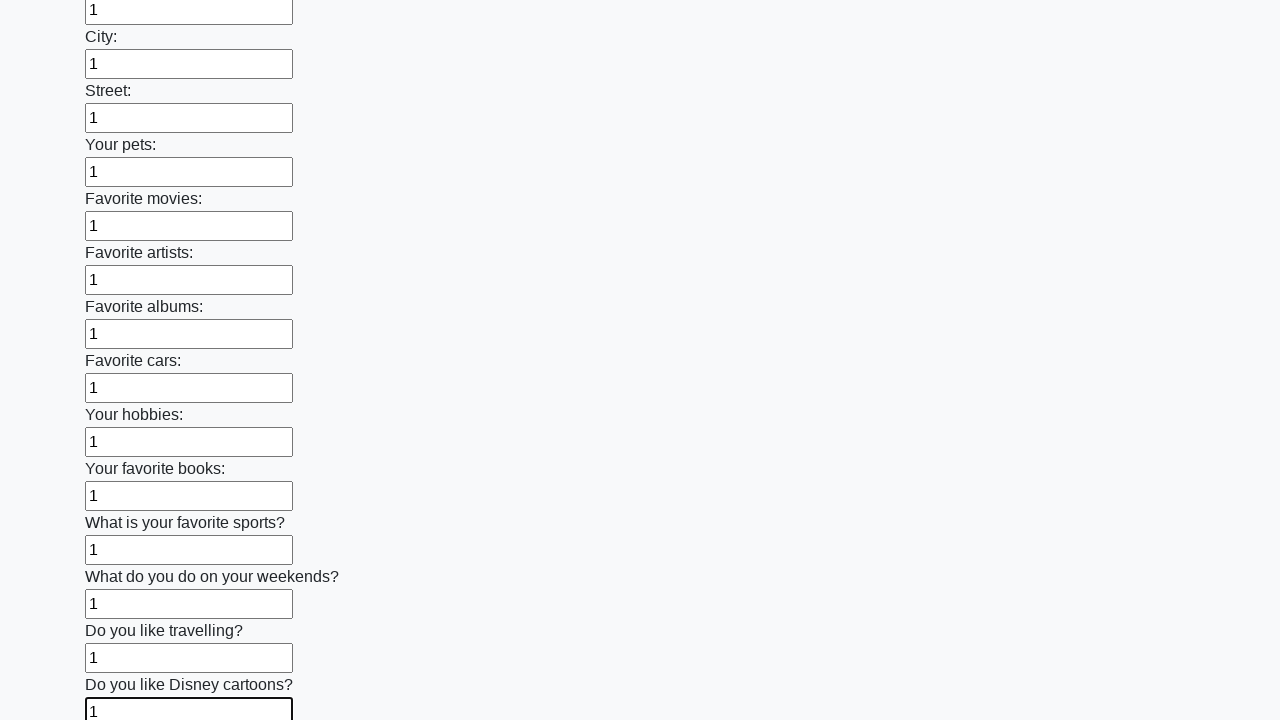

Filled an input field with value '1' on input >> nth=17
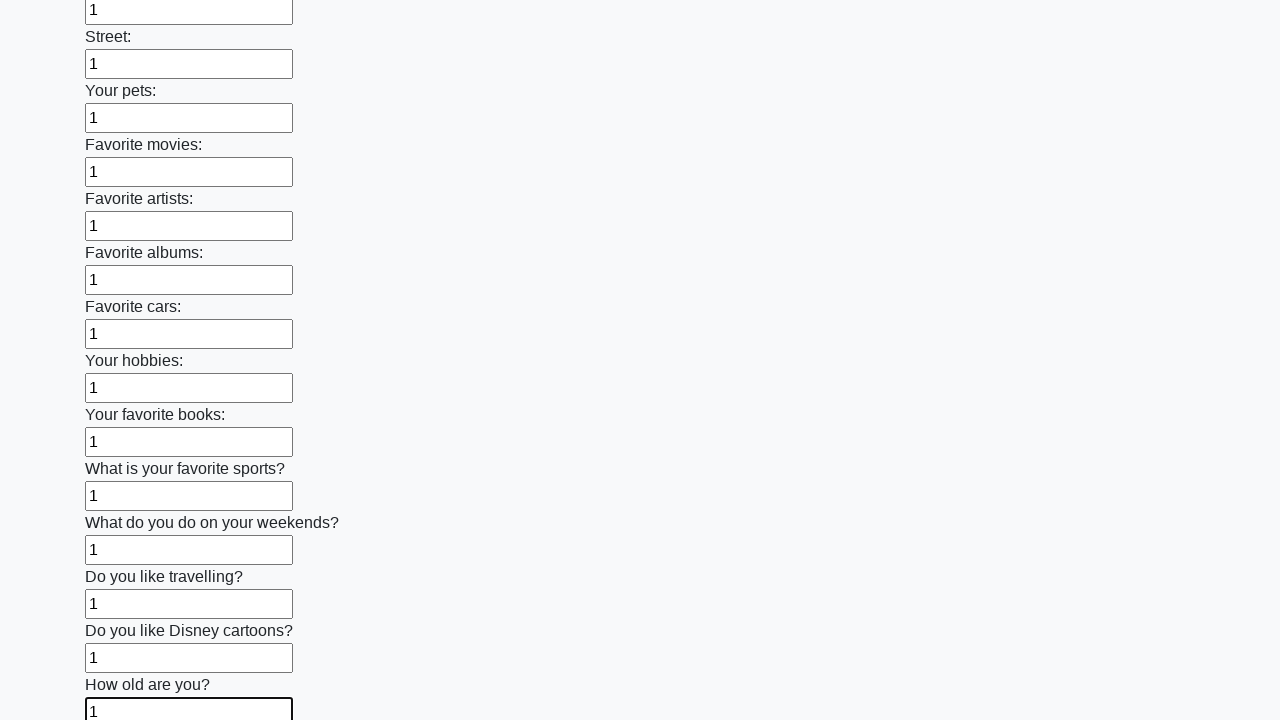

Filled an input field with value '1' on input >> nth=18
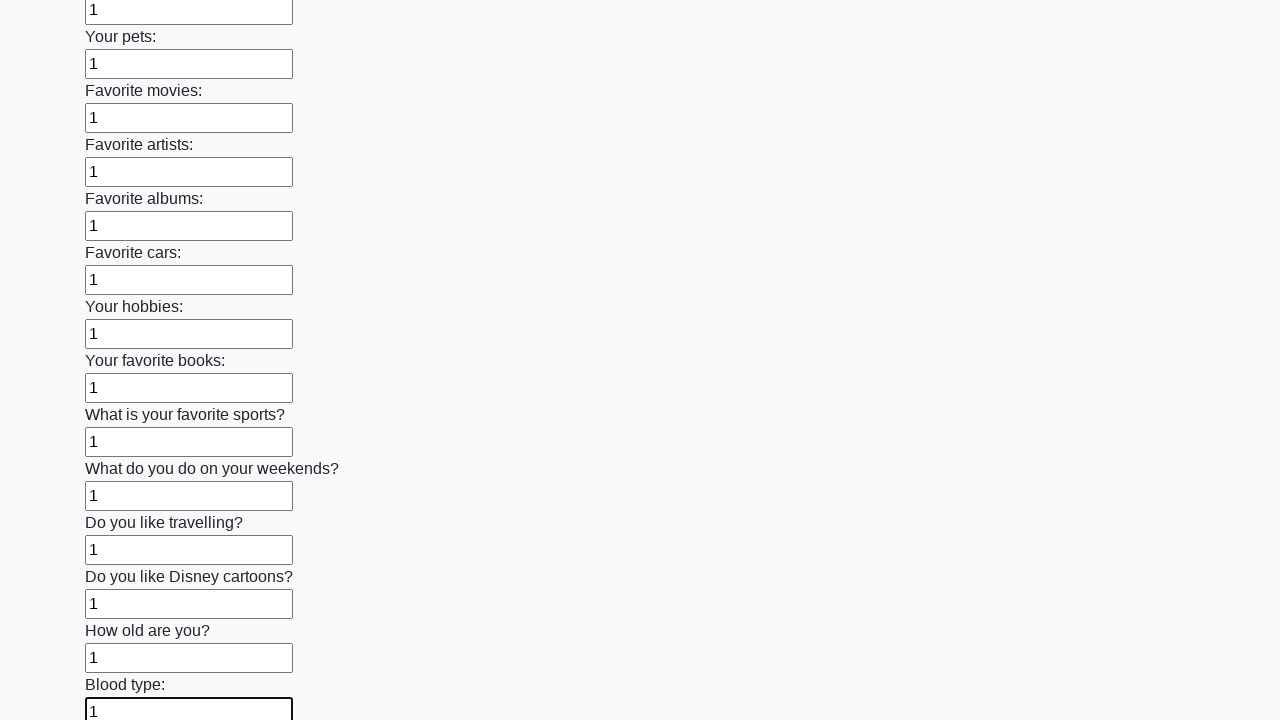

Filled an input field with value '1' on input >> nth=19
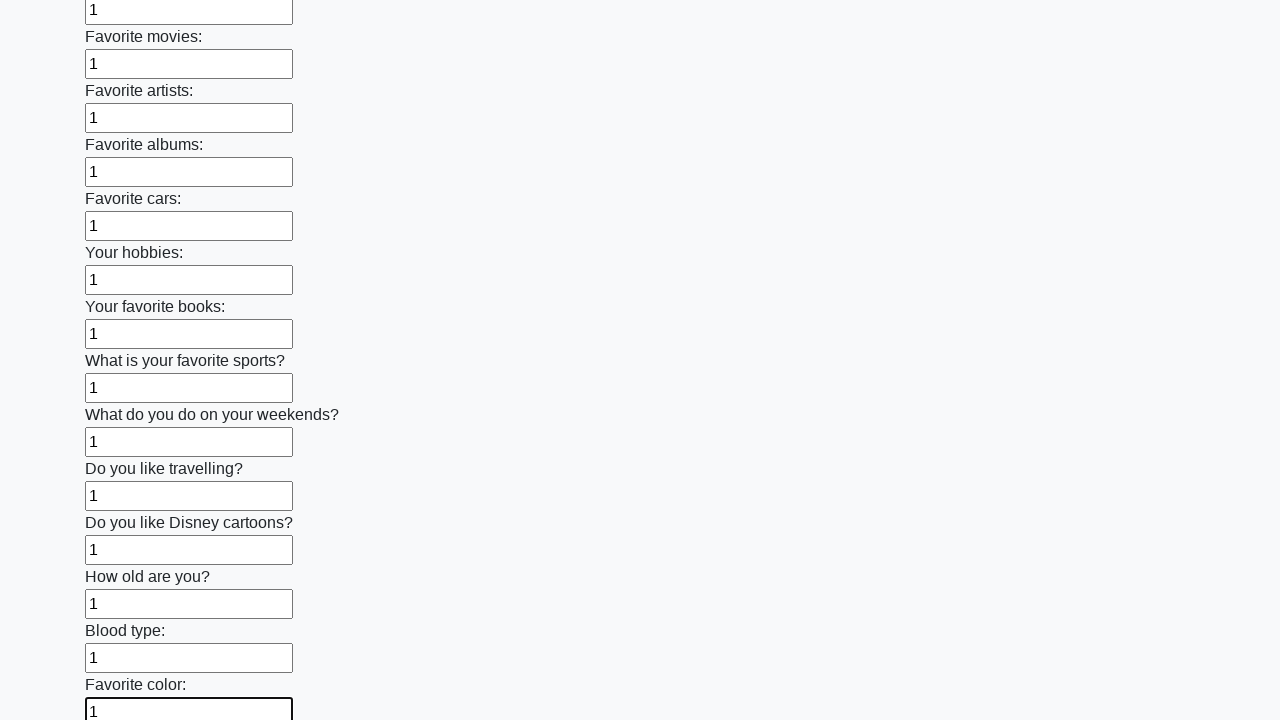

Filled an input field with value '1' on input >> nth=20
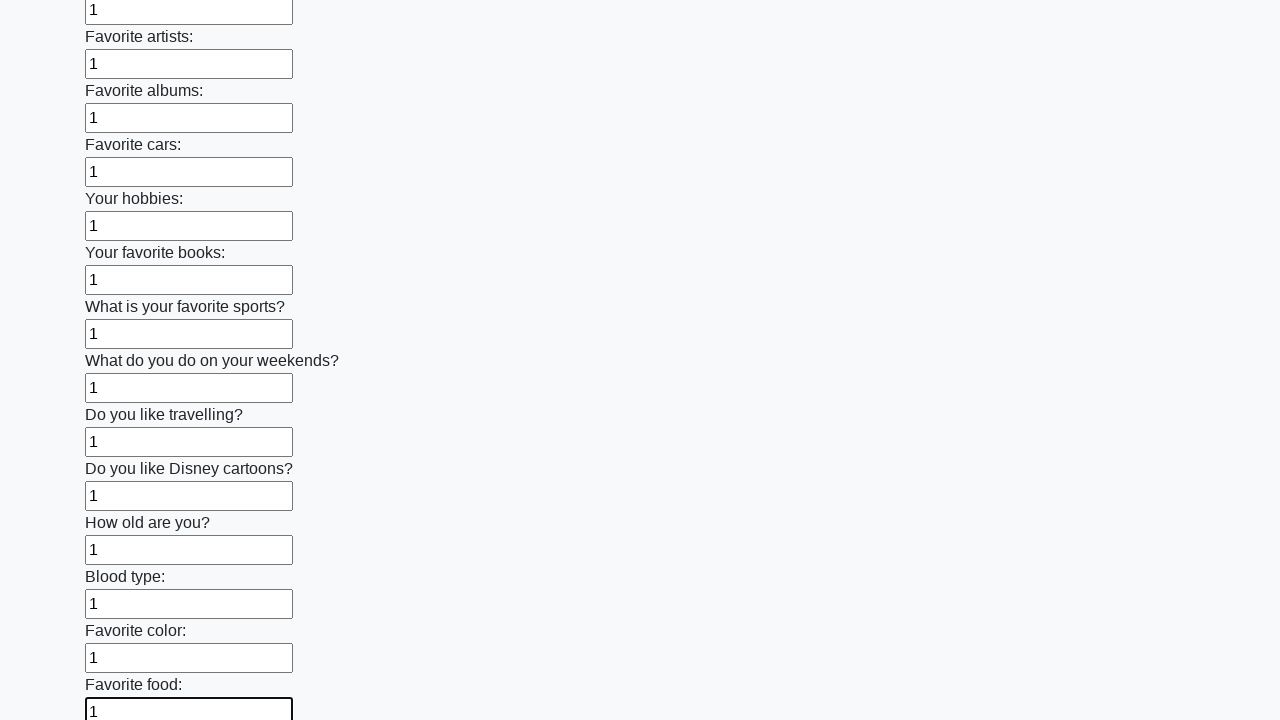

Filled an input field with value '1' on input >> nth=21
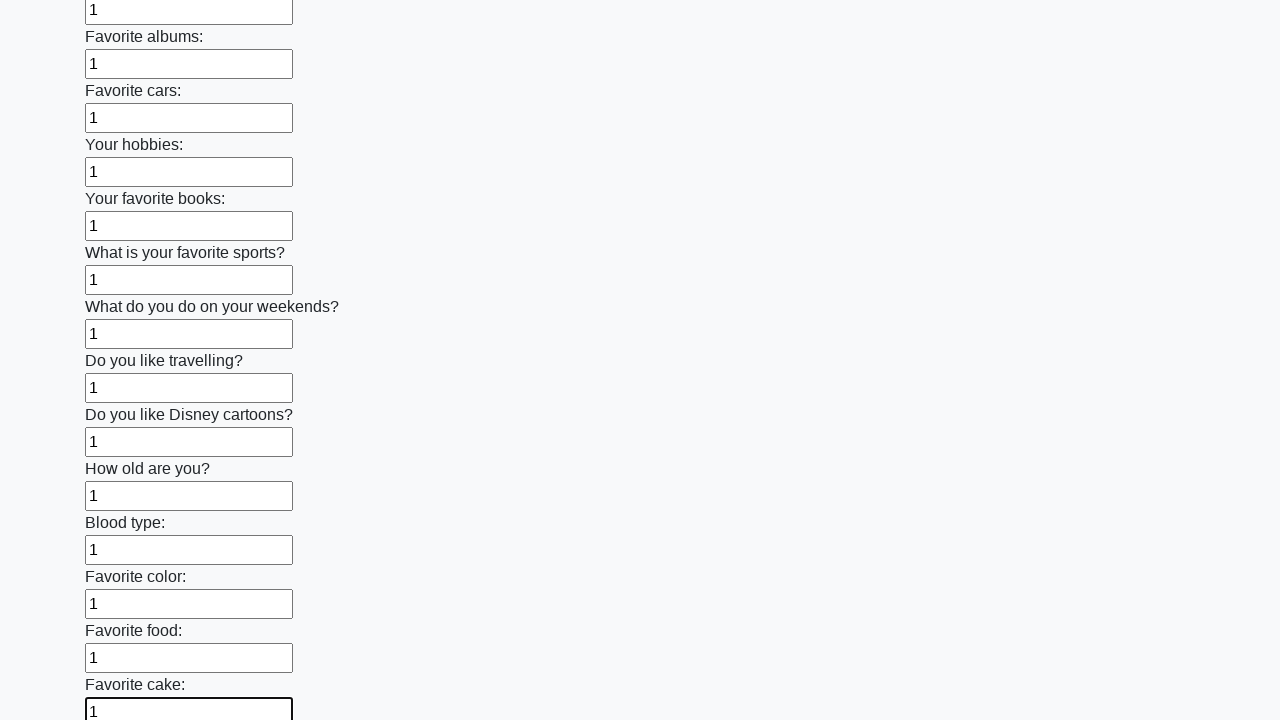

Filled an input field with value '1' on input >> nth=22
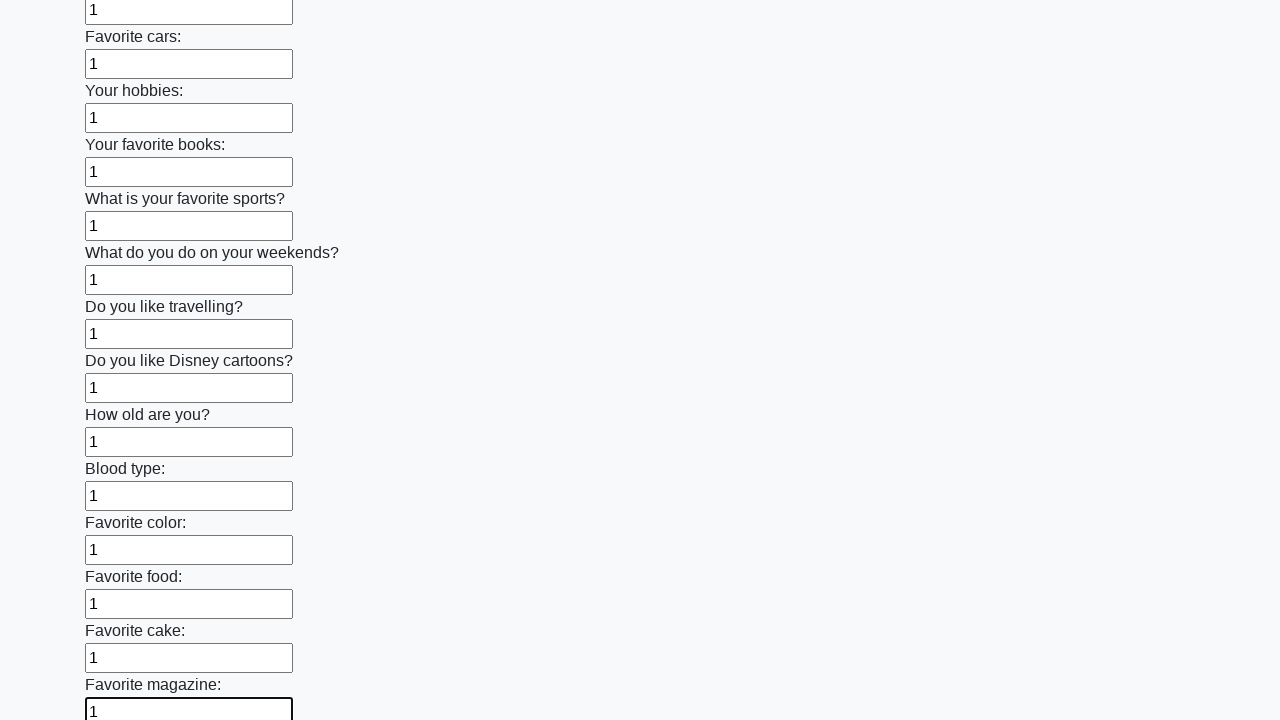

Filled an input field with value '1' on input >> nth=23
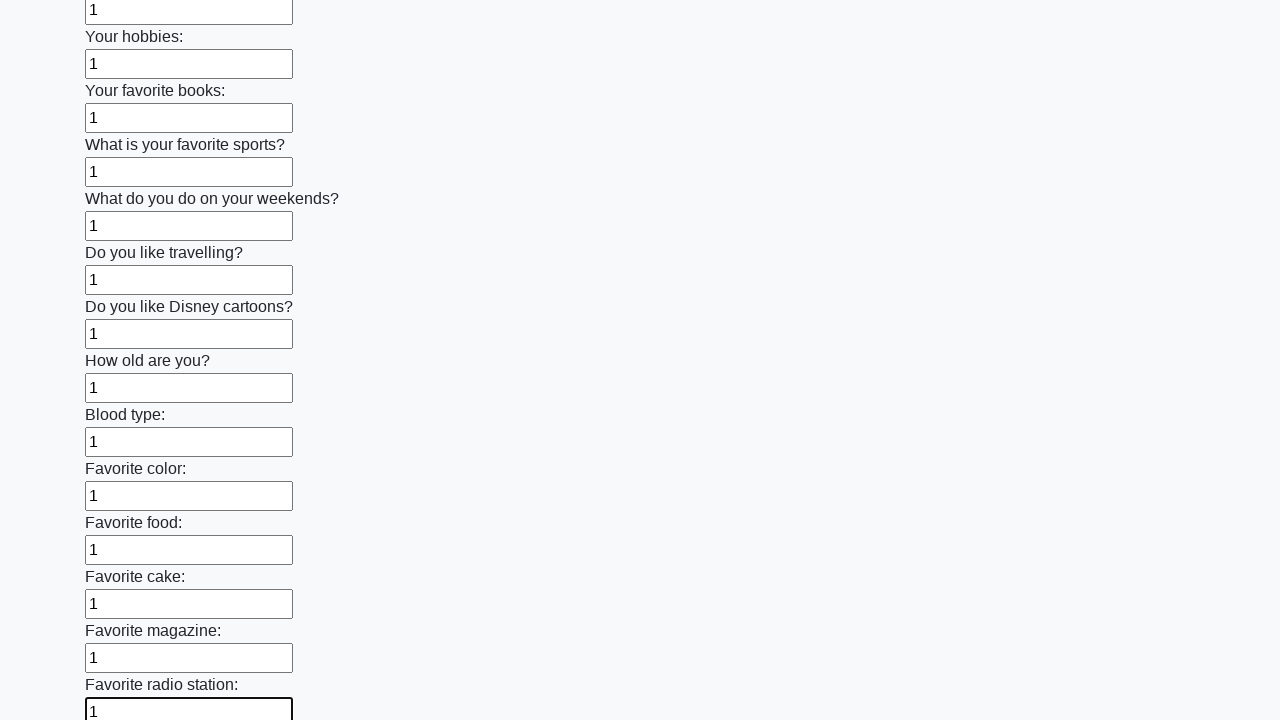

Filled an input field with value '1' on input >> nth=24
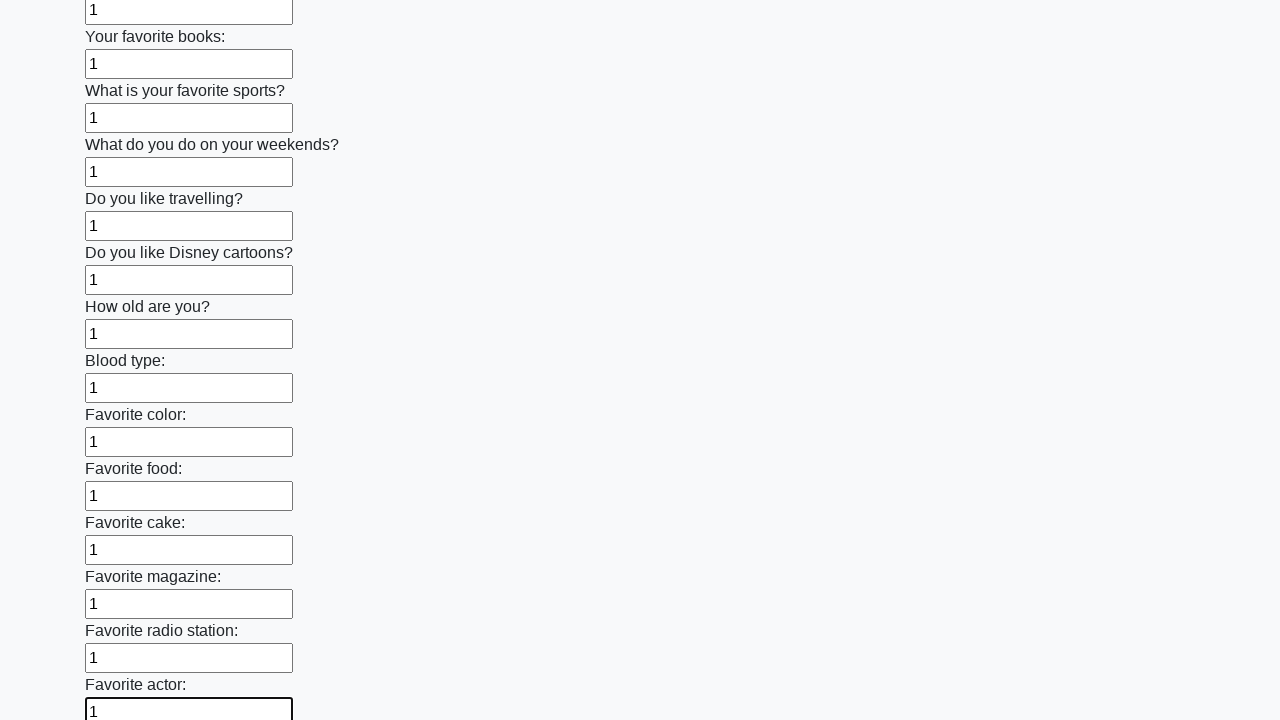

Filled an input field with value '1' on input >> nth=25
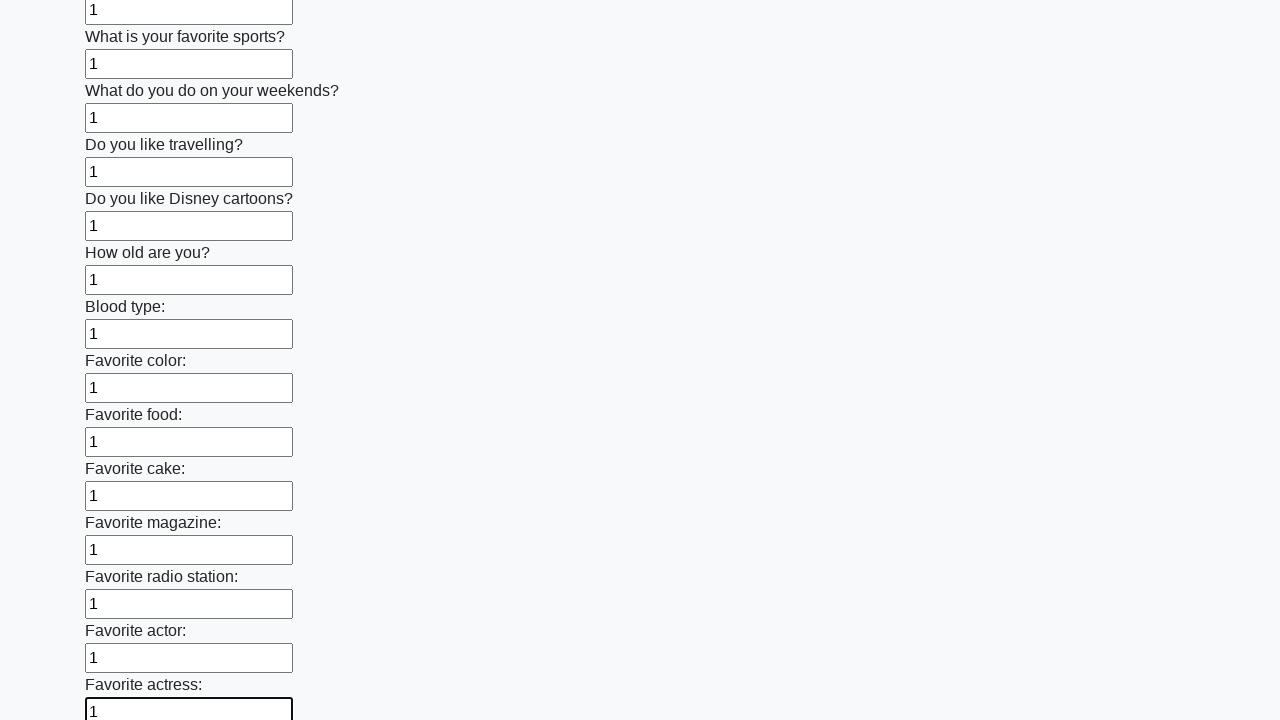

Filled an input field with value '1' on input >> nth=26
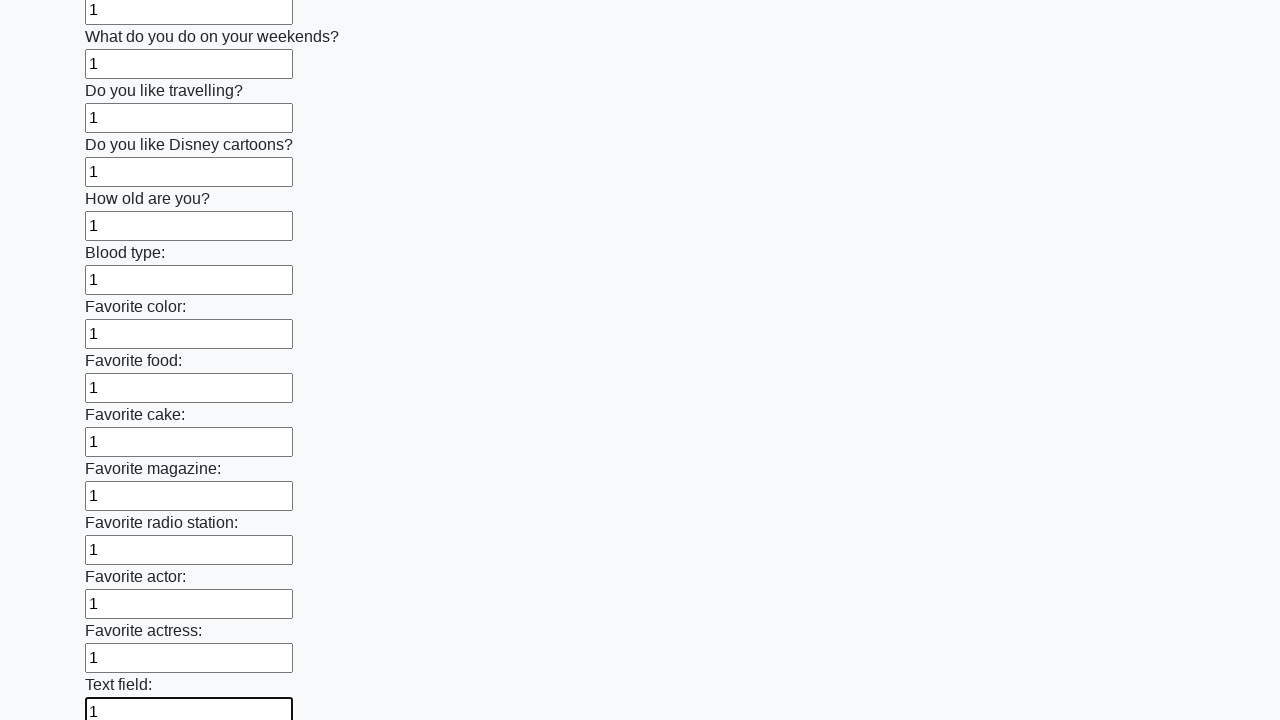

Filled an input field with value '1' on input >> nth=27
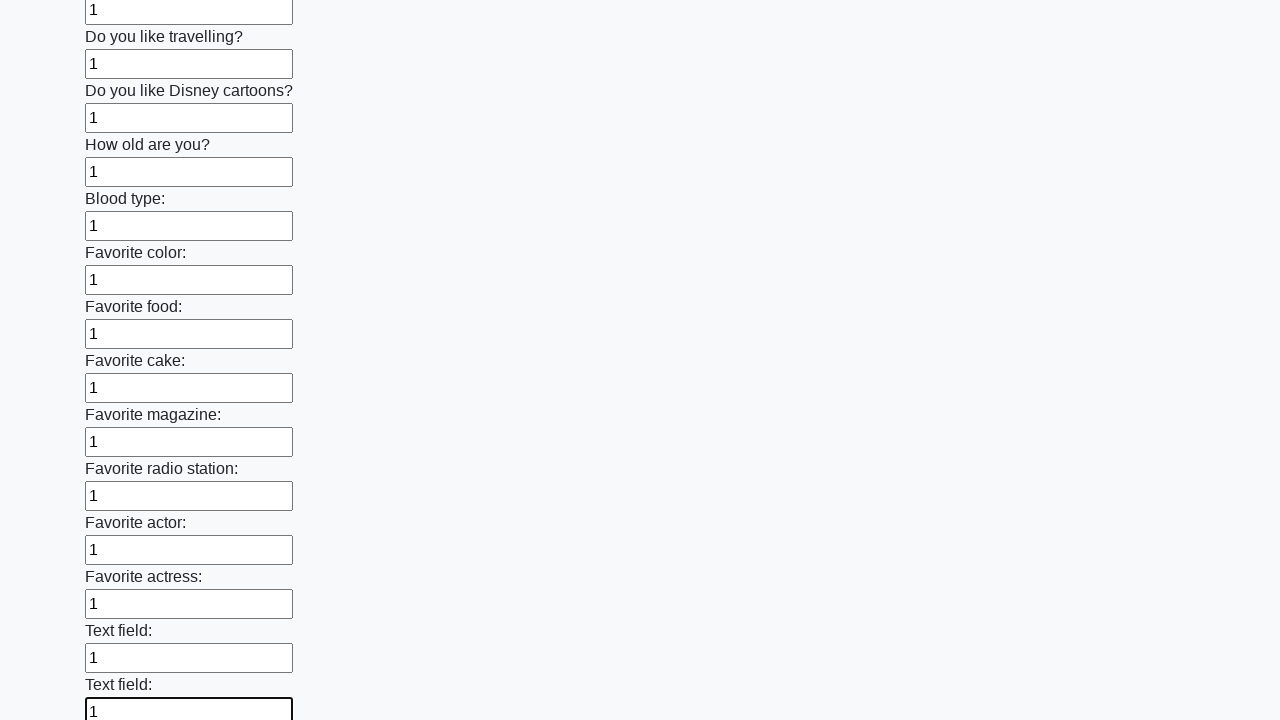

Filled an input field with value '1' on input >> nth=28
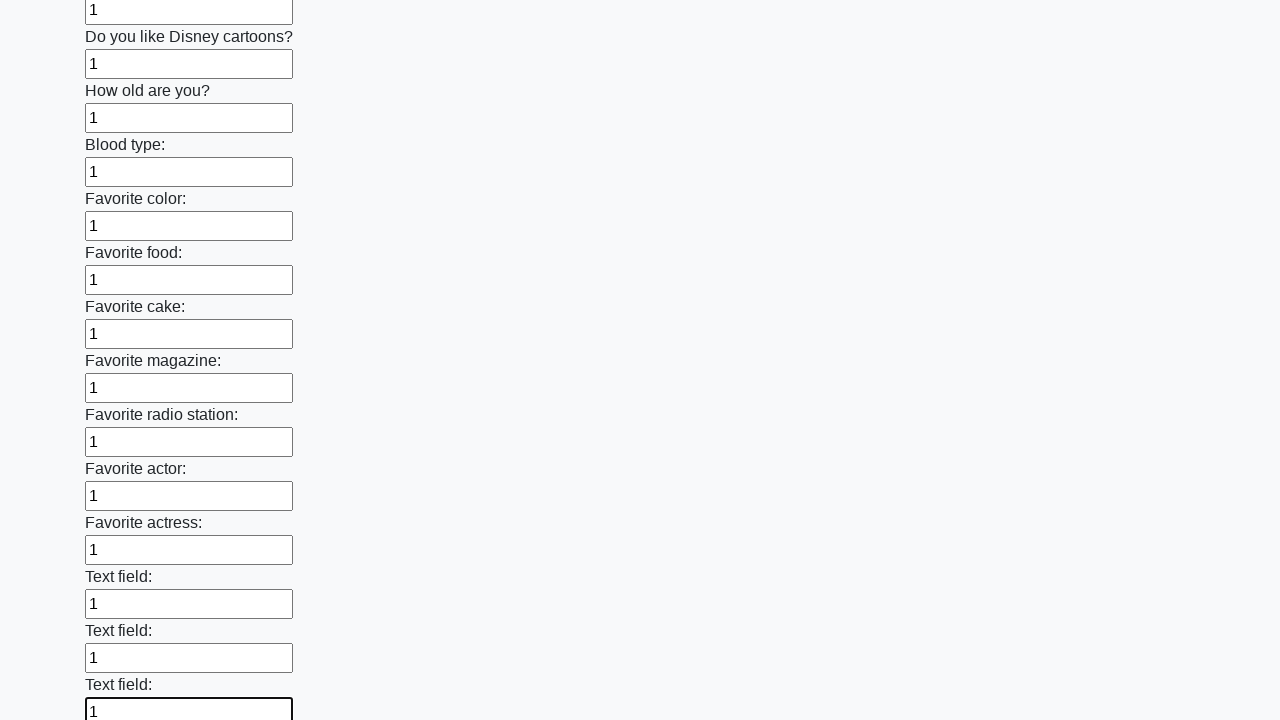

Filled an input field with value '1' on input >> nth=29
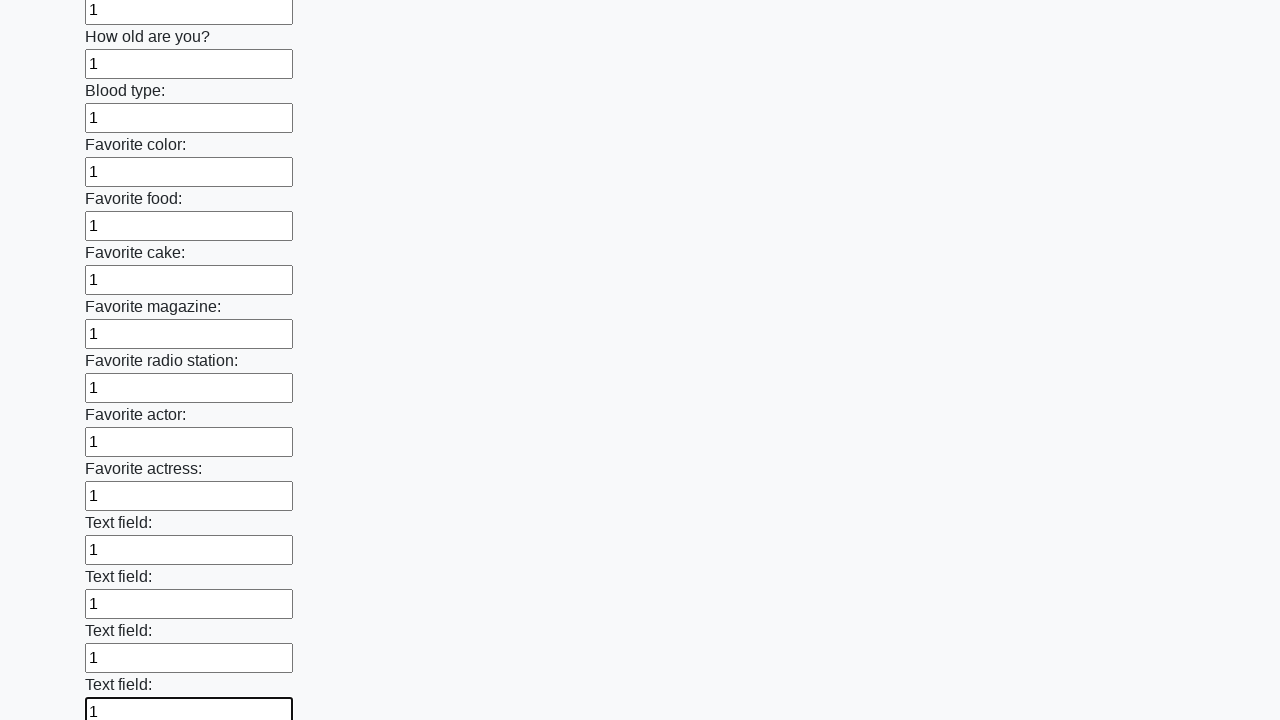

Filled an input field with value '1' on input >> nth=30
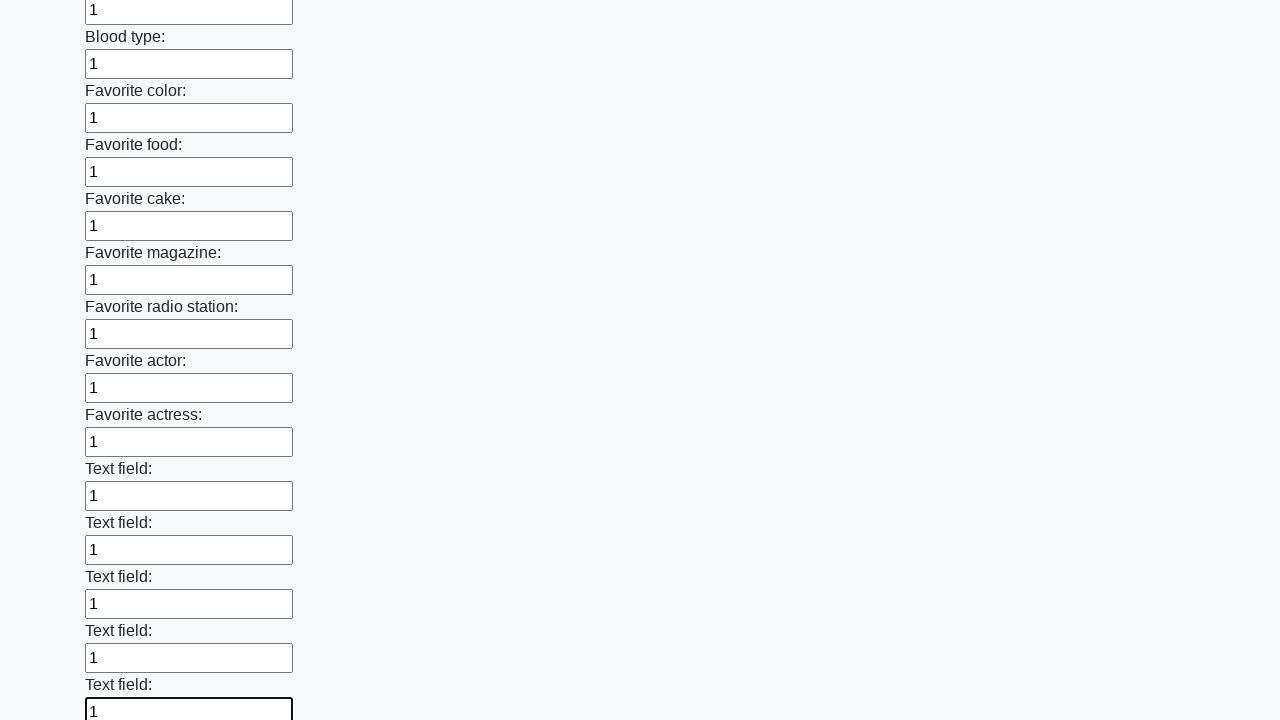

Filled an input field with value '1' on input >> nth=31
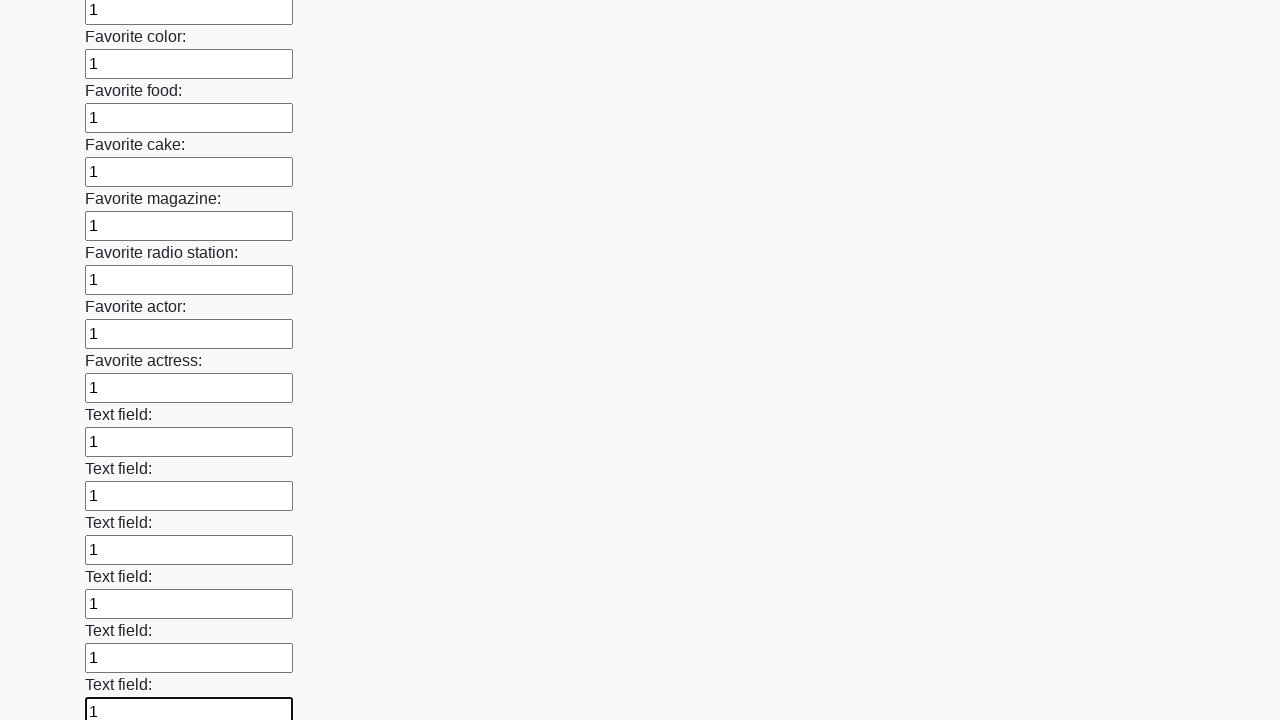

Filled an input field with value '1' on input >> nth=32
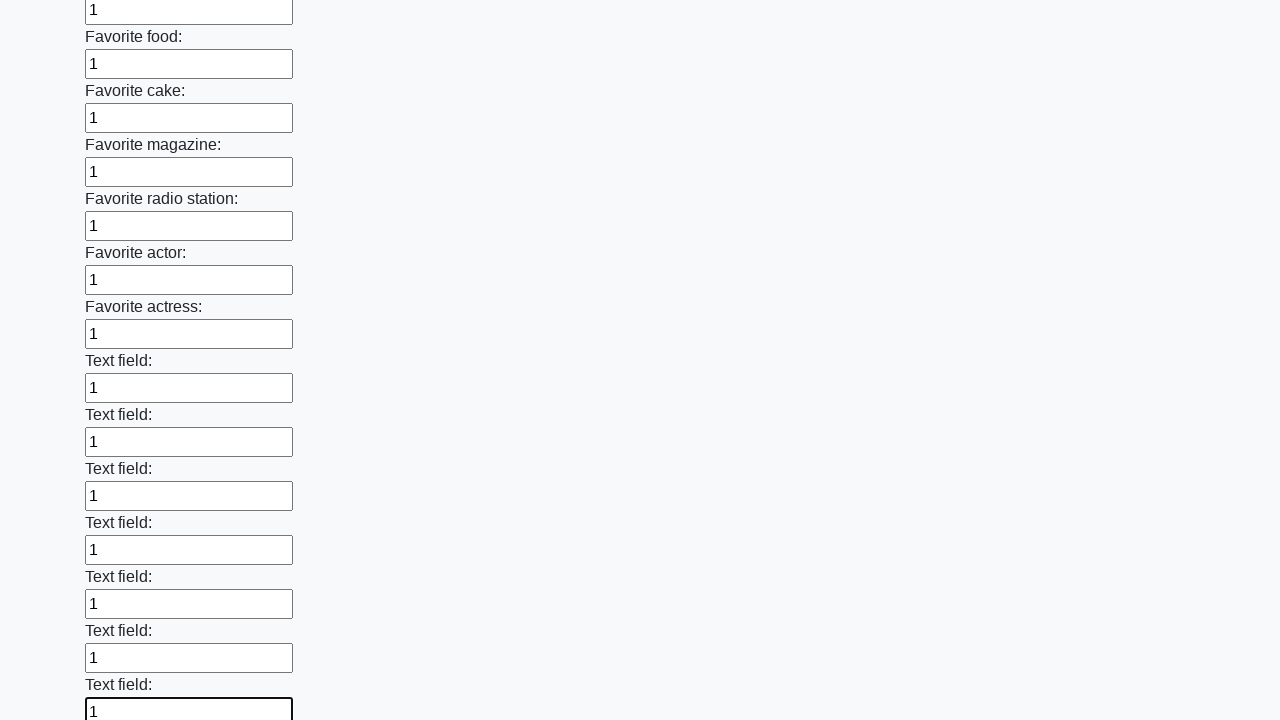

Filled an input field with value '1' on input >> nth=33
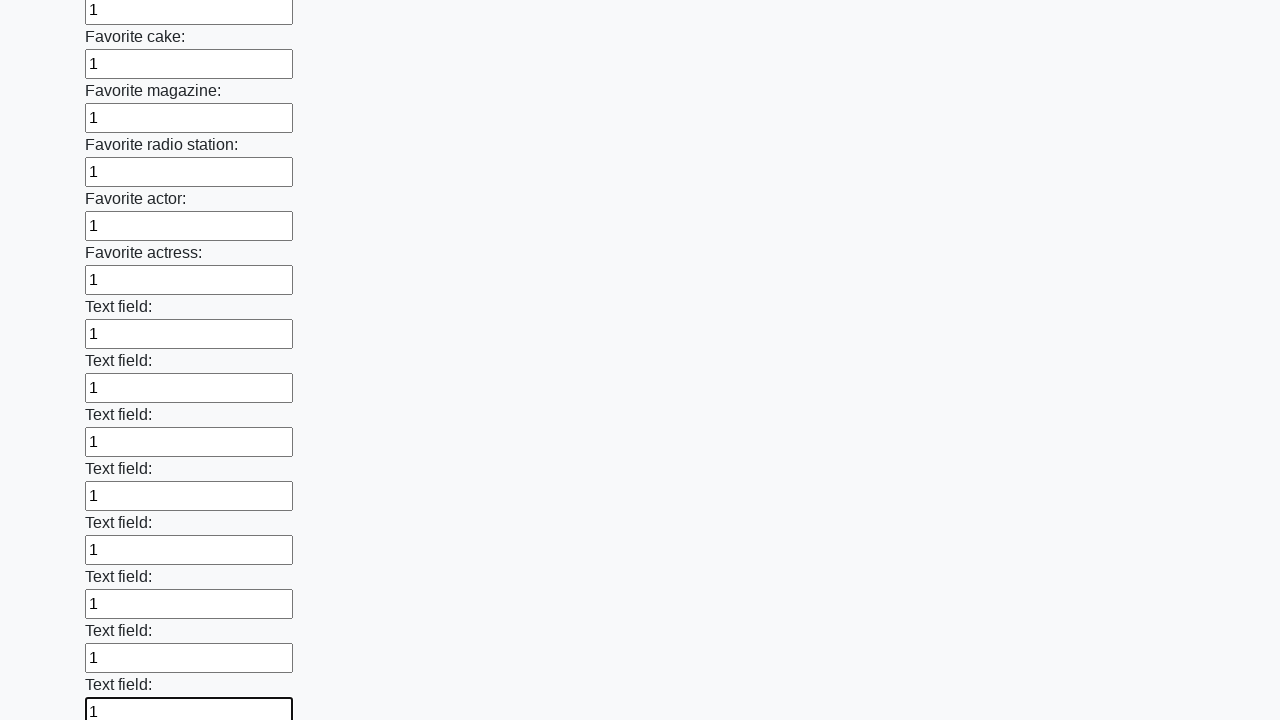

Filled an input field with value '1' on input >> nth=34
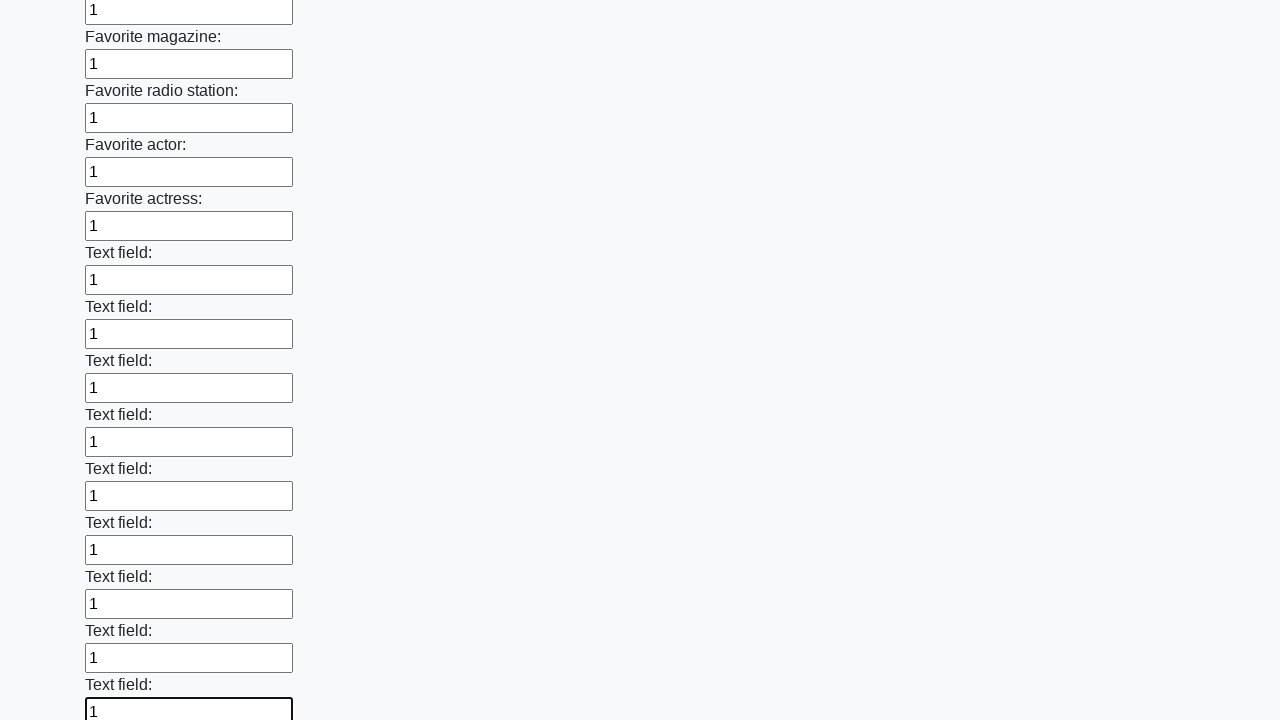

Filled an input field with value '1' on input >> nth=35
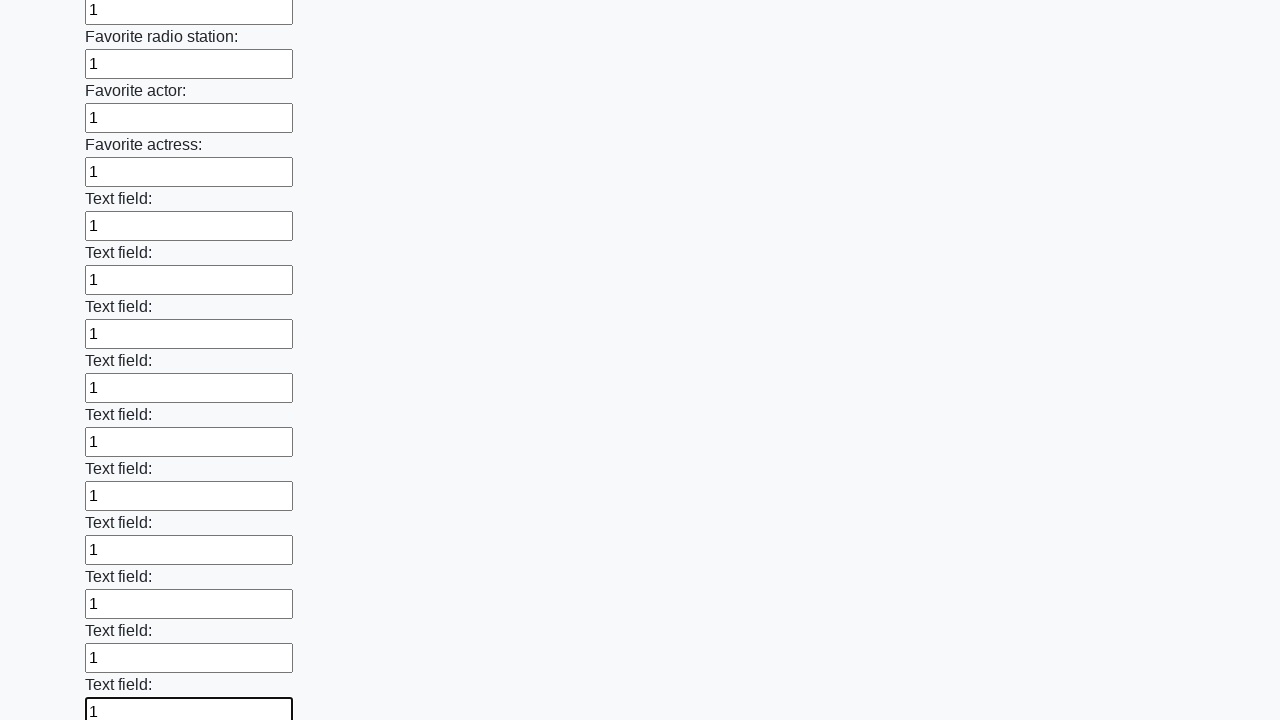

Filled an input field with value '1' on input >> nth=36
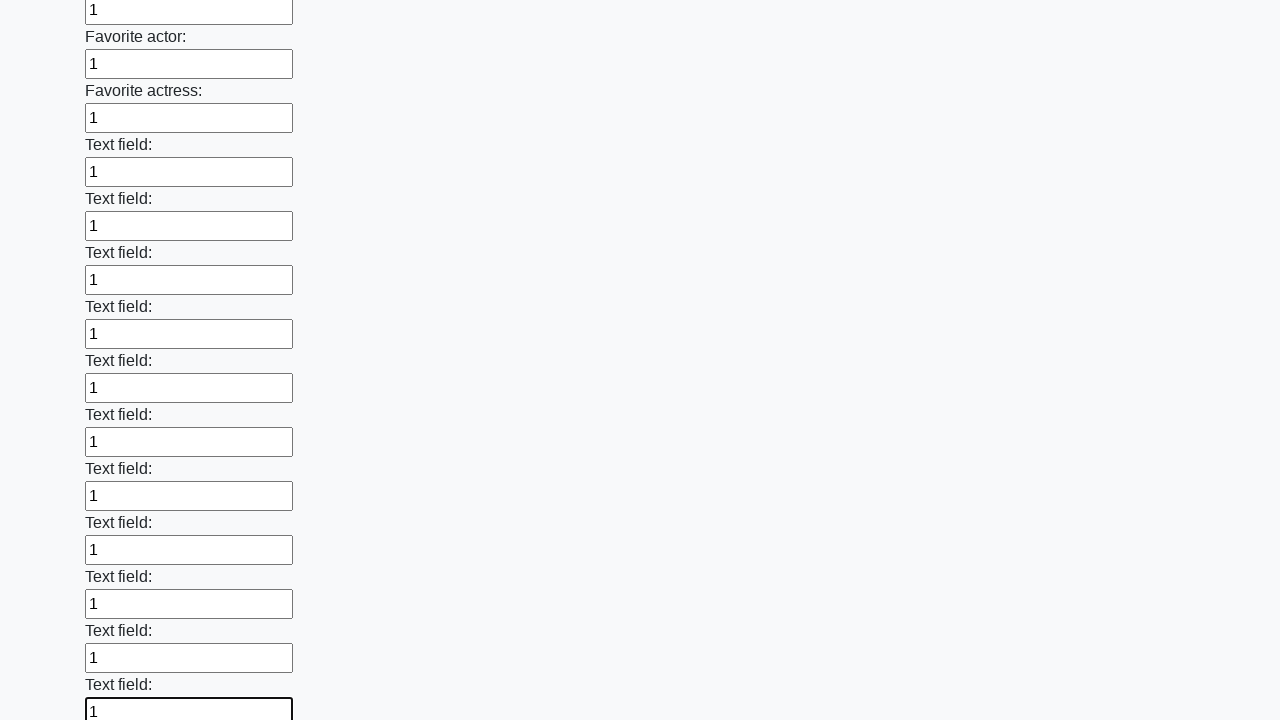

Filled an input field with value '1' on input >> nth=37
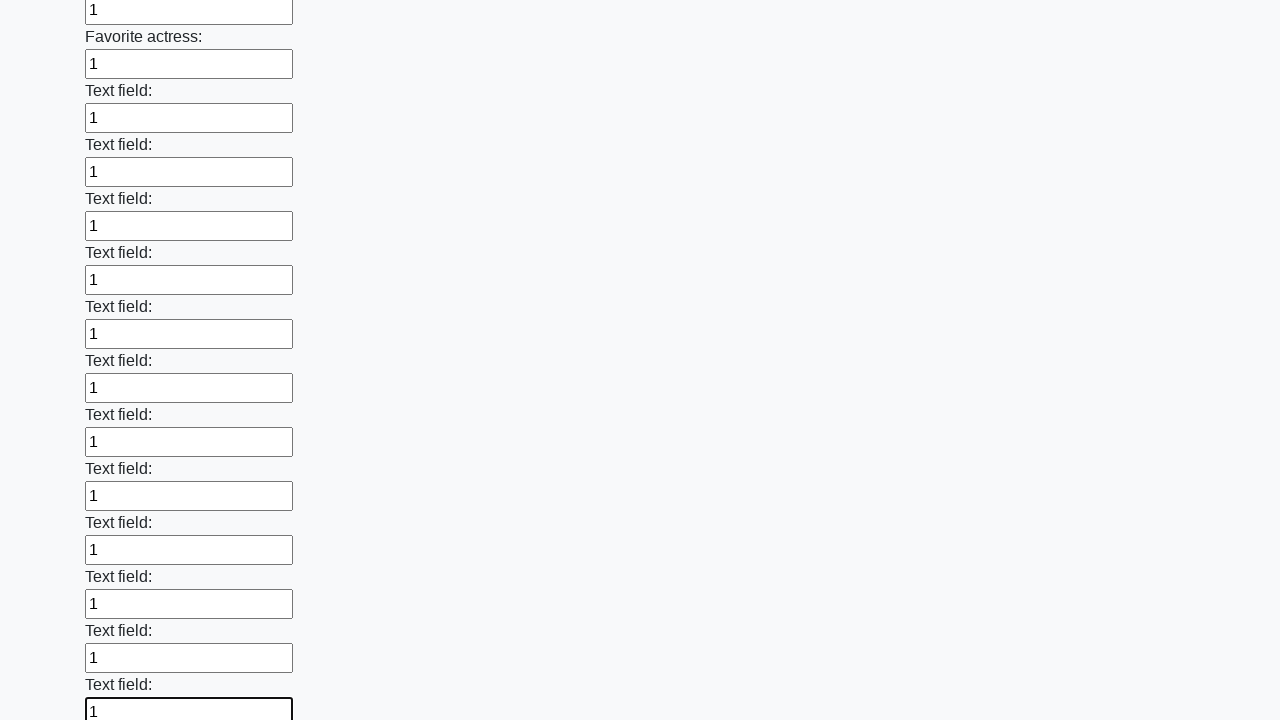

Filled an input field with value '1' on input >> nth=38
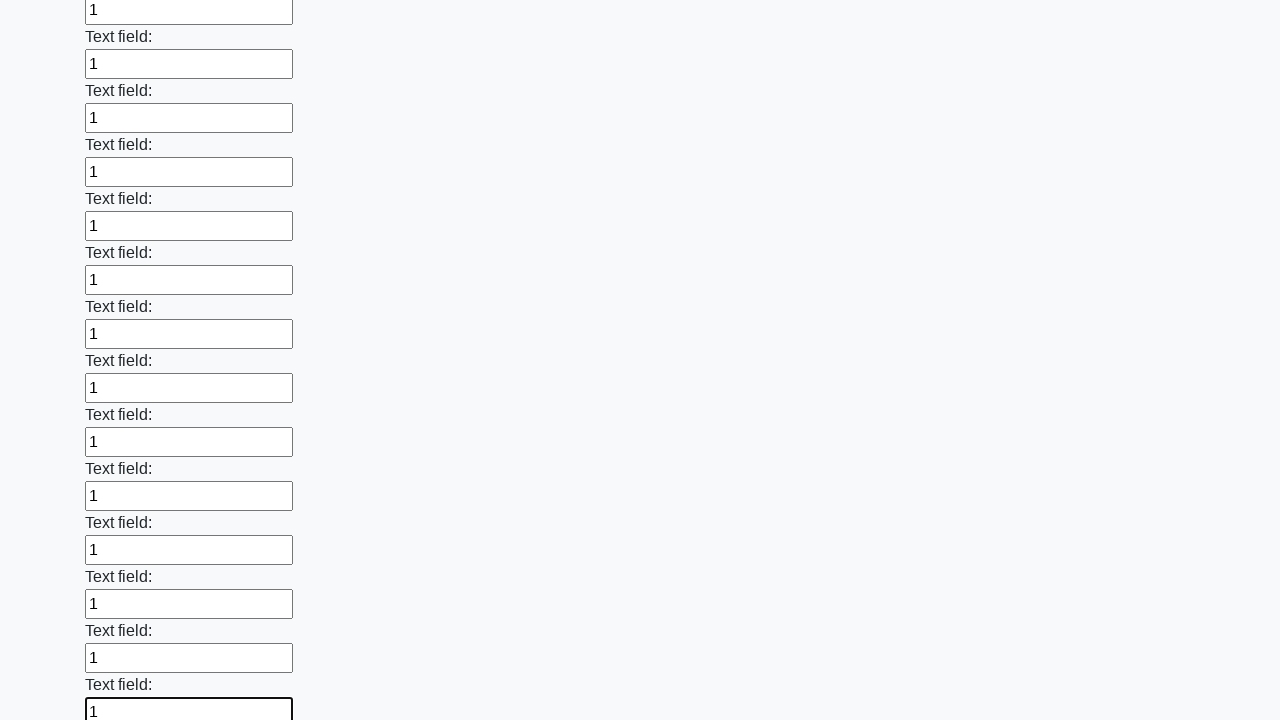

Filled an input field with value '1' on input >> nth=39
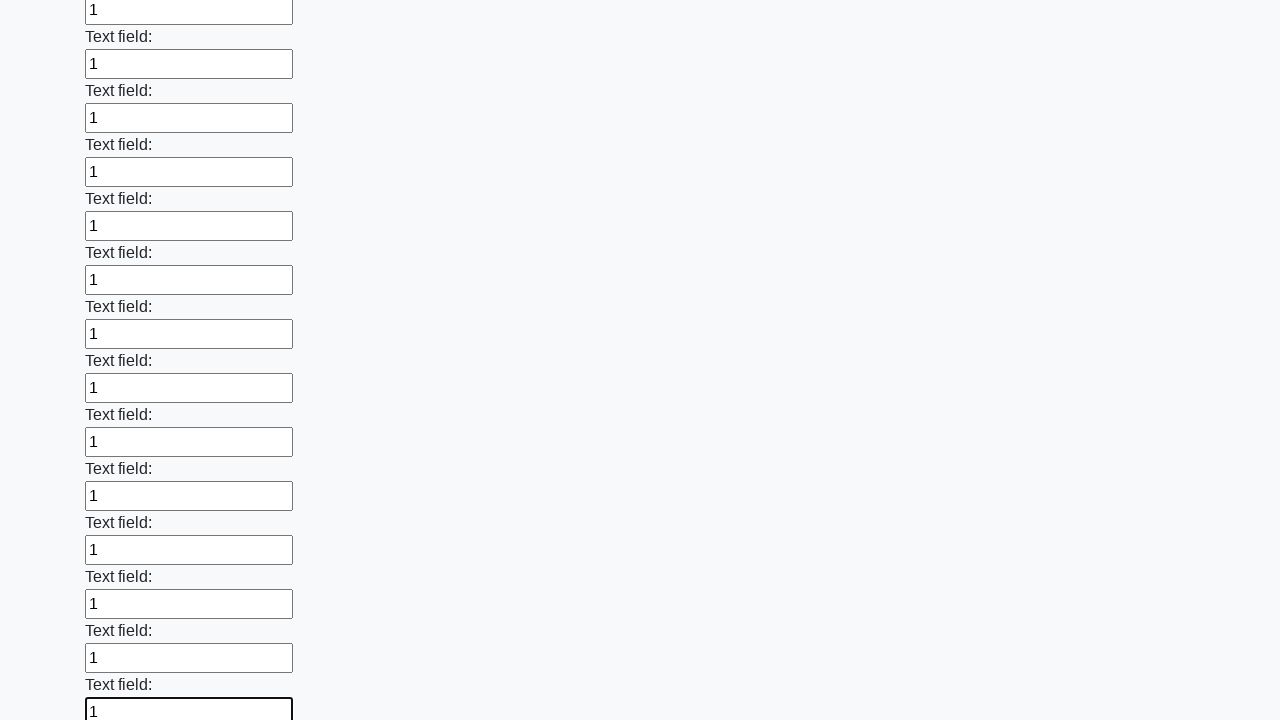

Filled an input field with value '1' on input >> nth=40
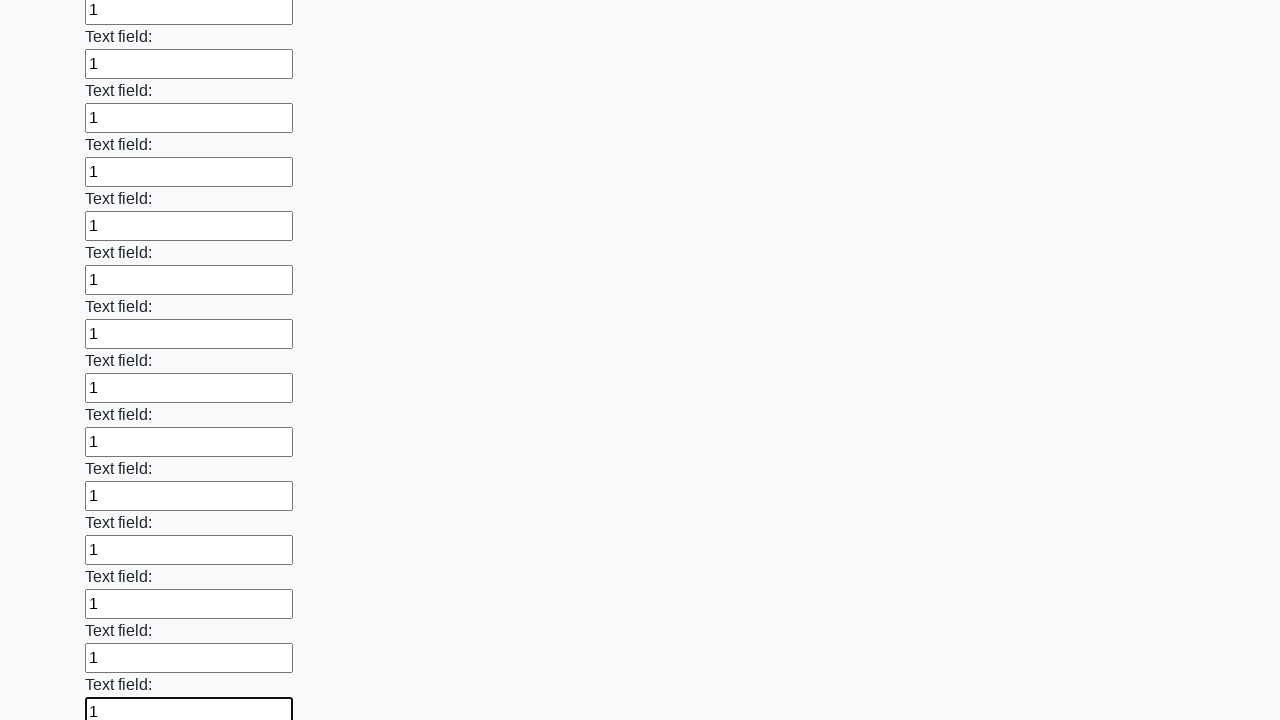

Filled an input field with value '1' on input >> nth=41
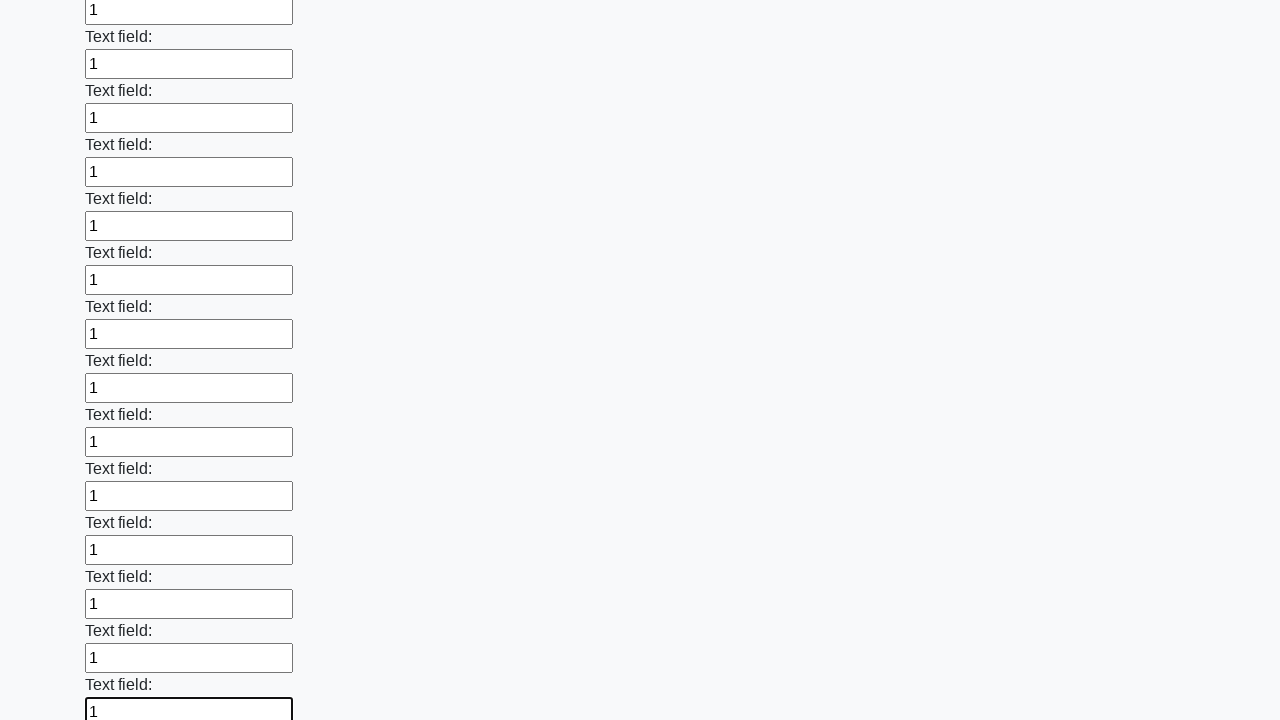

Filled an input field with value '1' on input >> nth=42
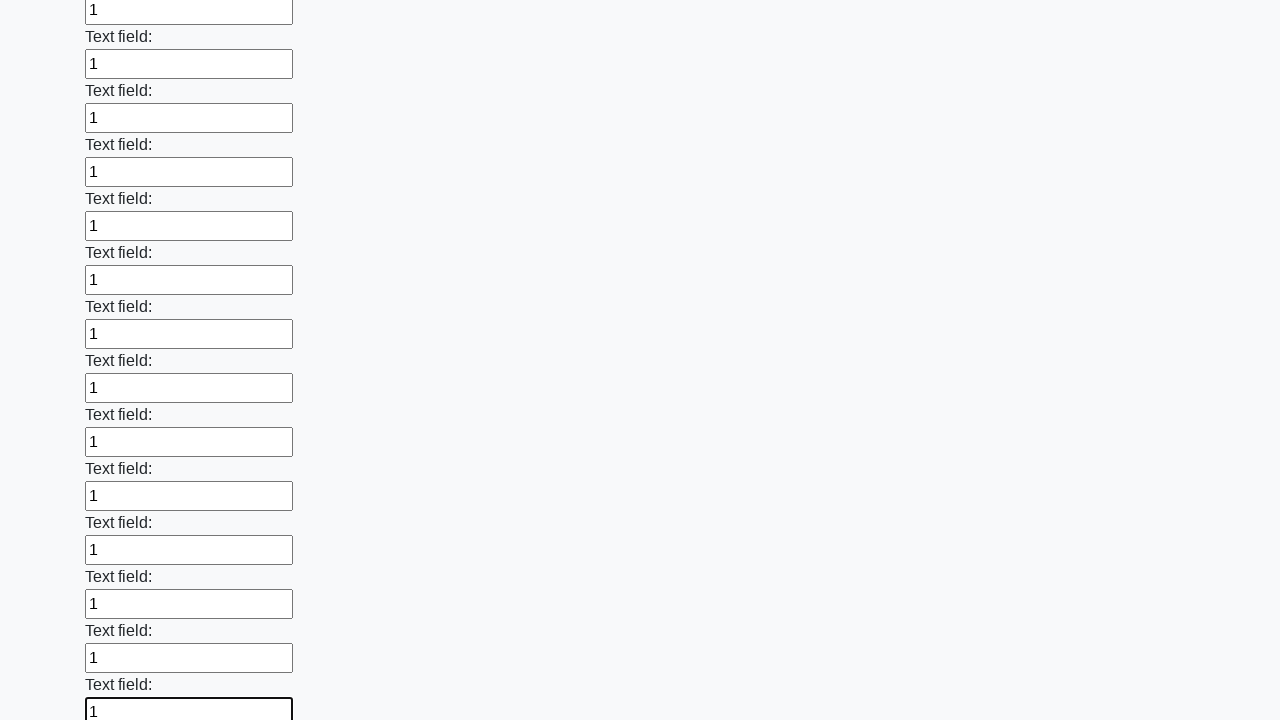

Filled an input field with value '1' on input >> nth=43
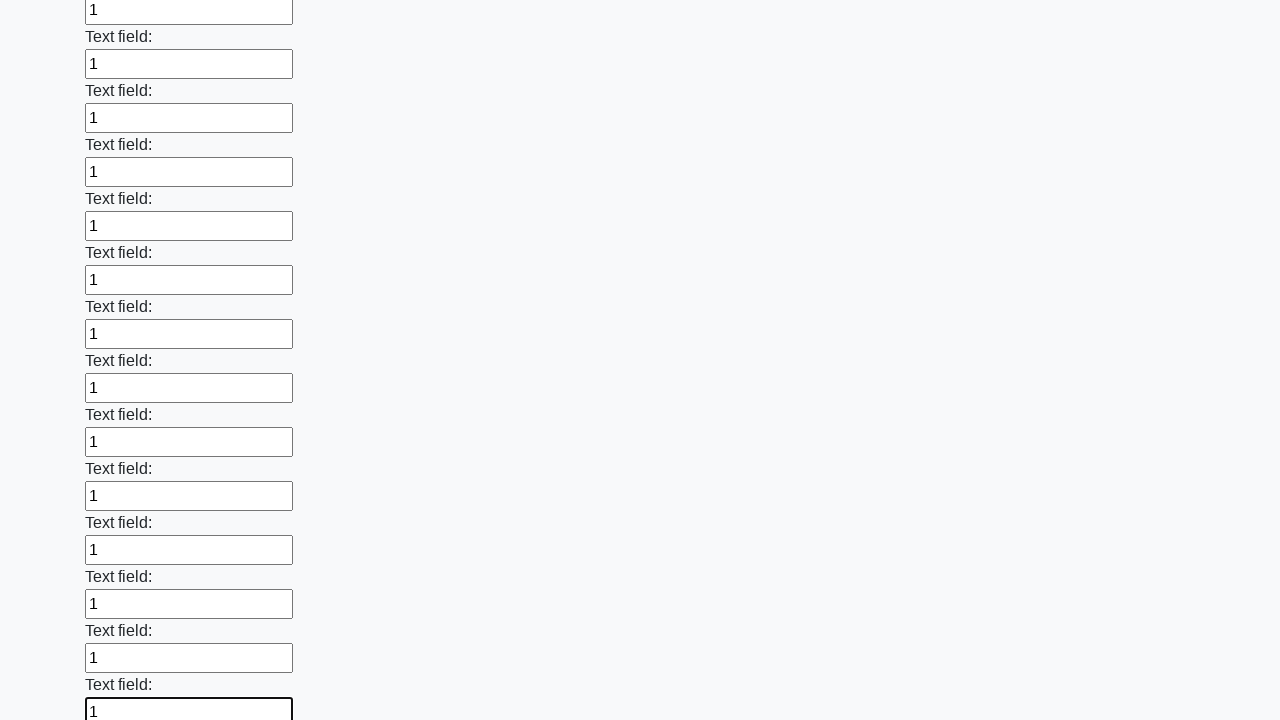

Filled an input field with value '1' on input >> nth=44
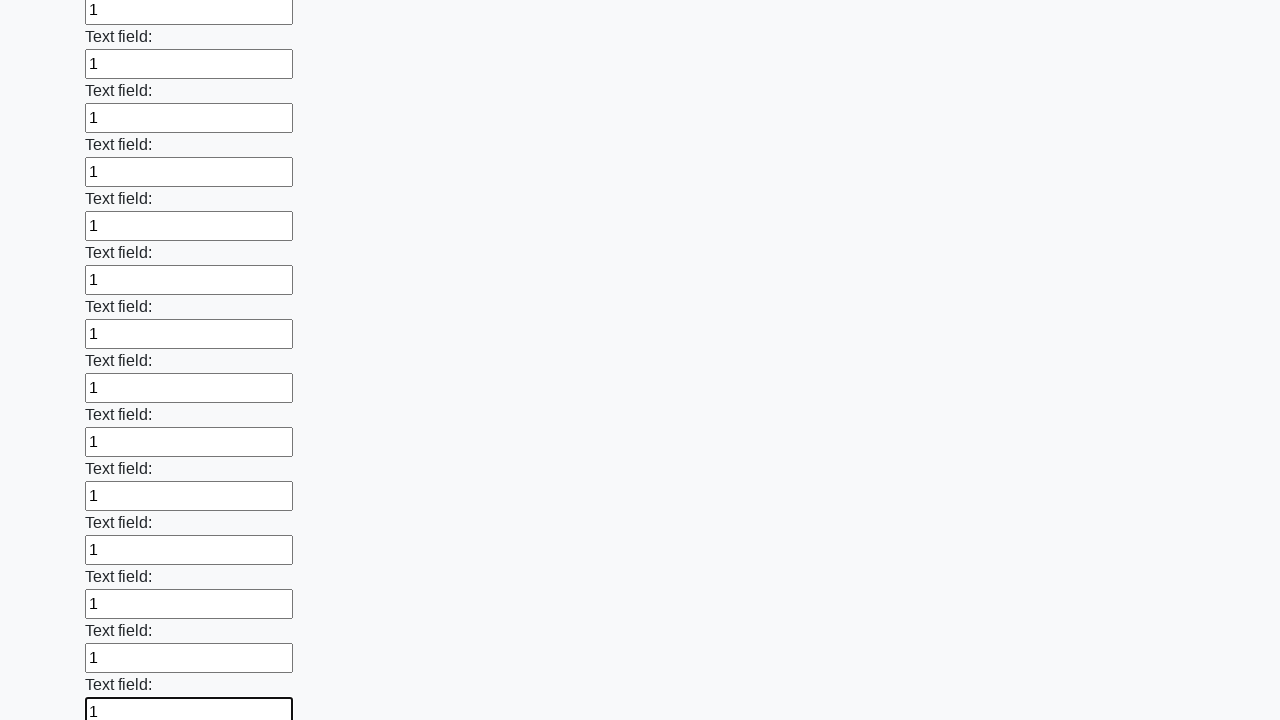

Filled an input field with value '1' on input >> nth=45
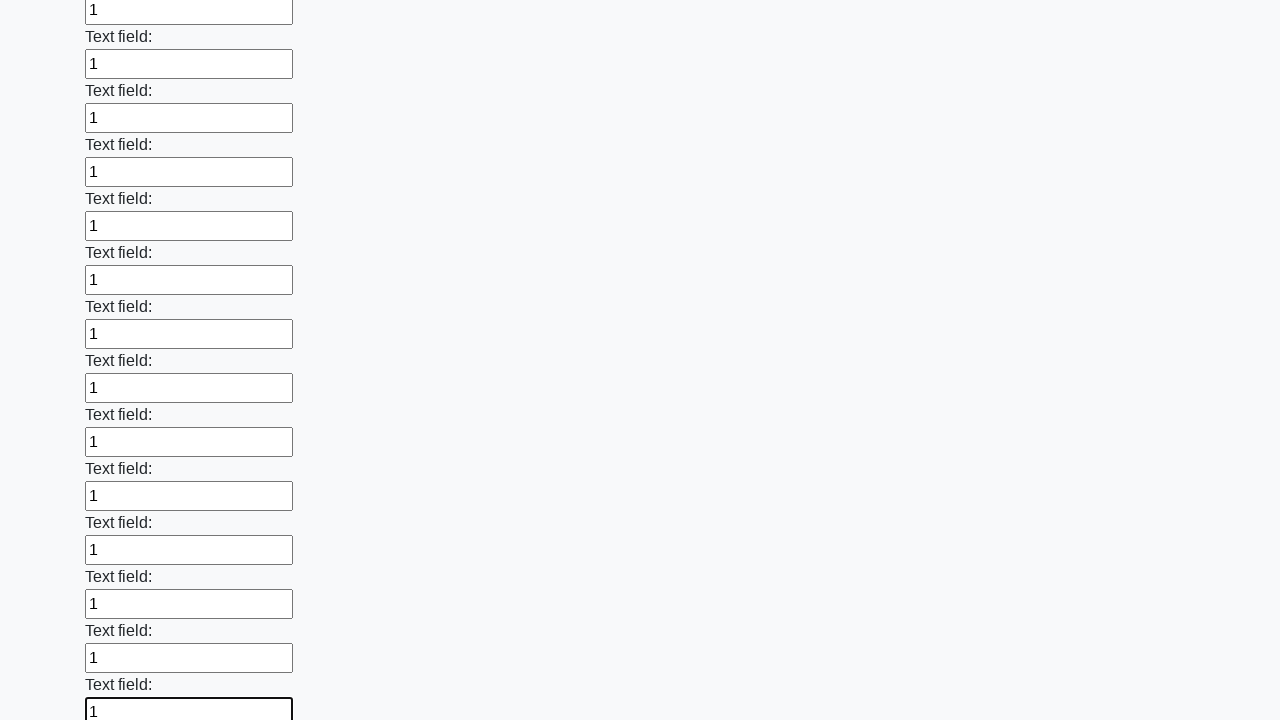

Filled an input field with value '1' on input >> nth=46
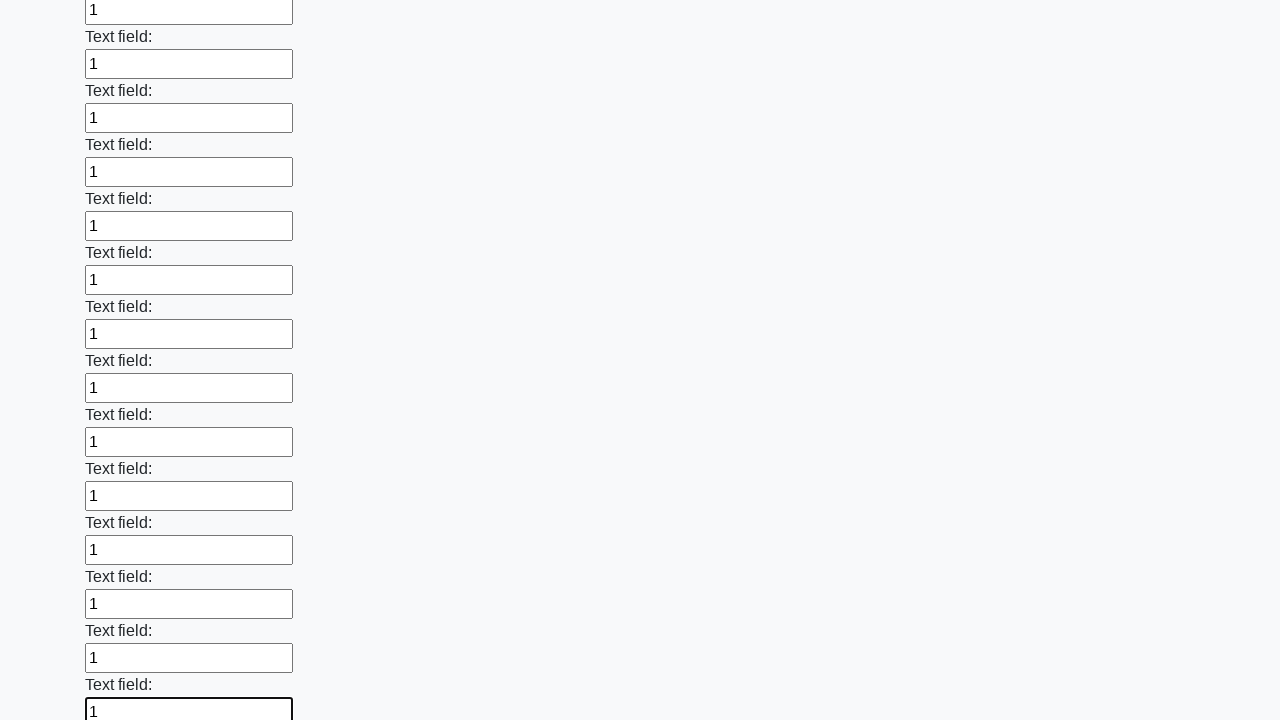

Filled an input field with value '1' on input >> nth=47
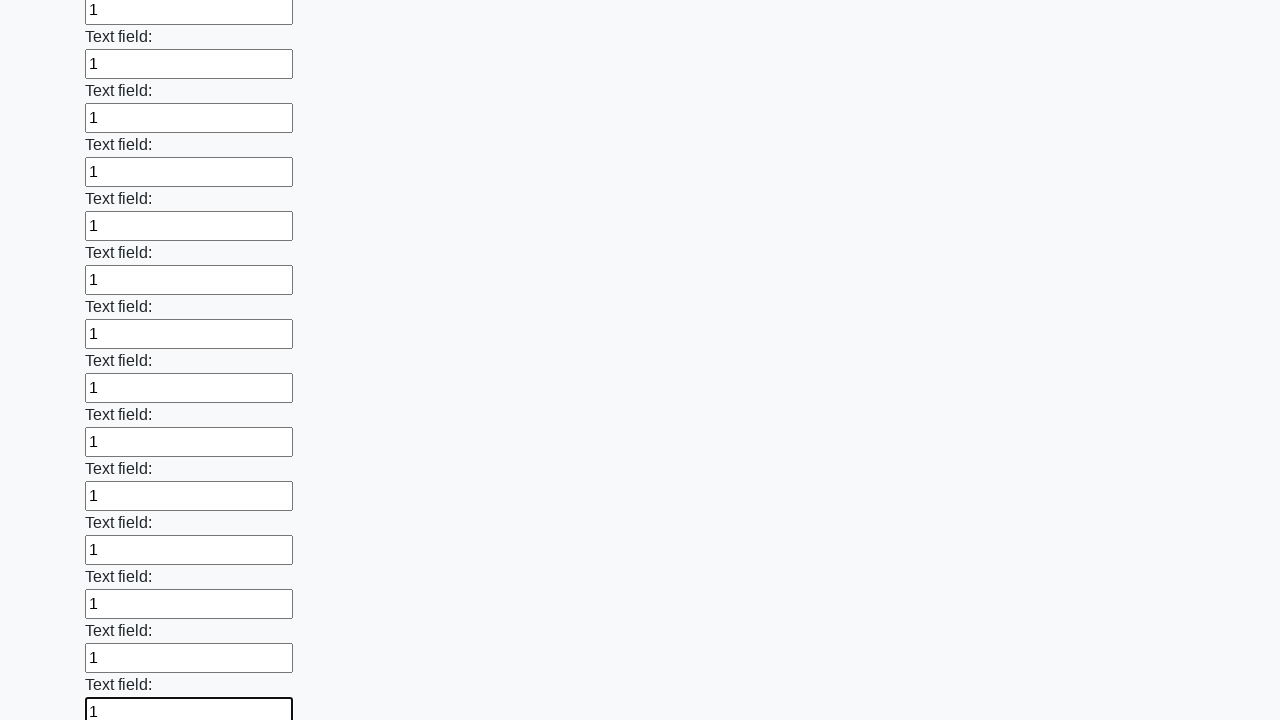

Filled an input field with value '1' on input >> nth=48
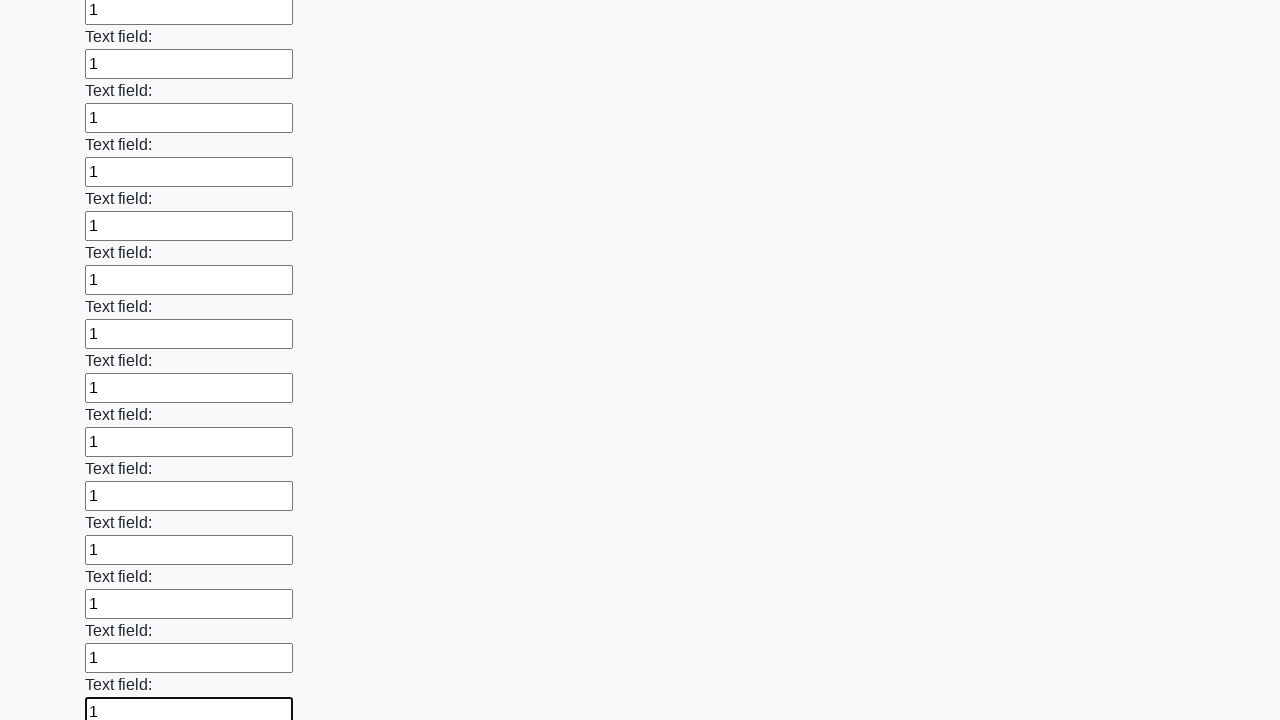

Filled an input field with value '1' on input >> nth=49
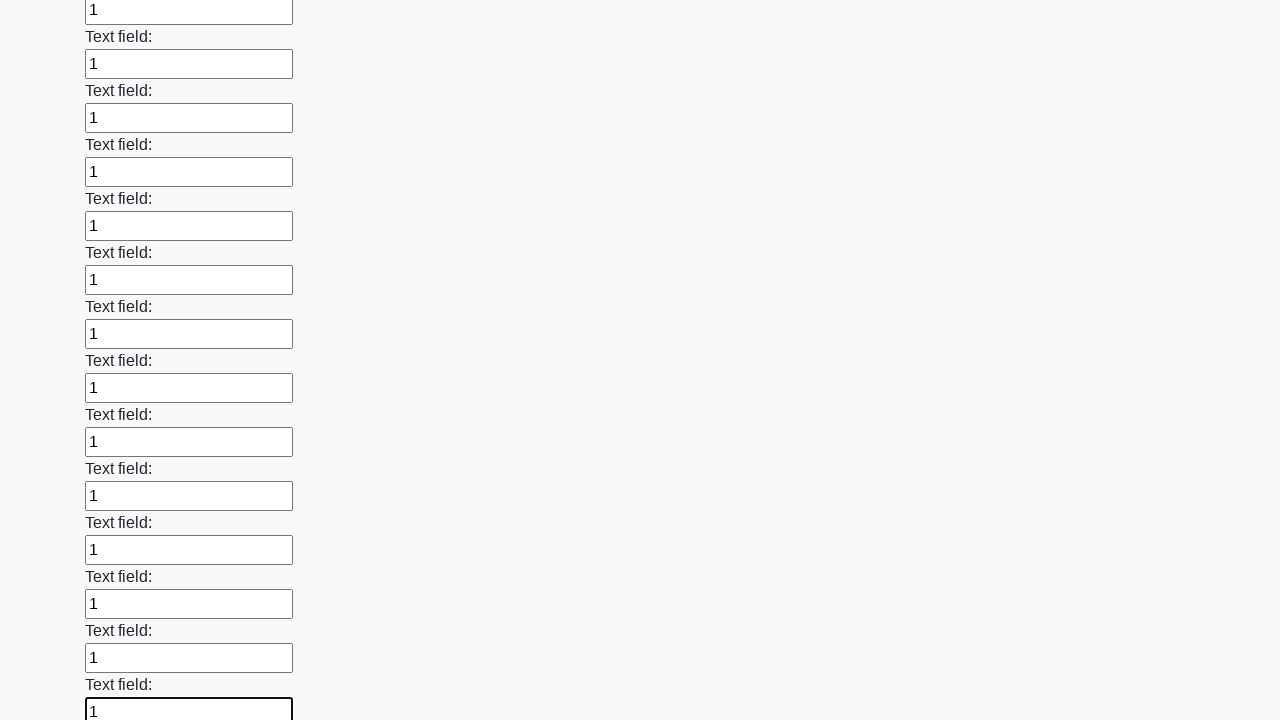

Filled an input field with value '1' on input >> nth=50
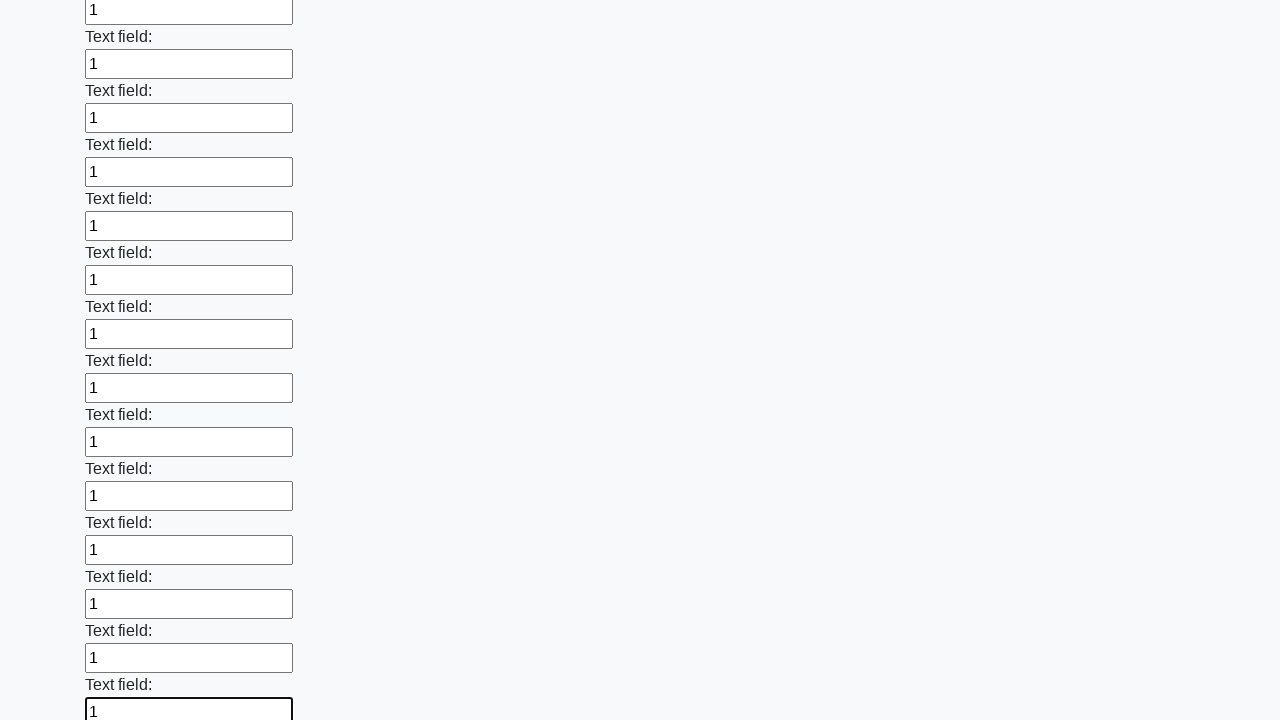

Filled an input field with value '1' on input >> nth=51
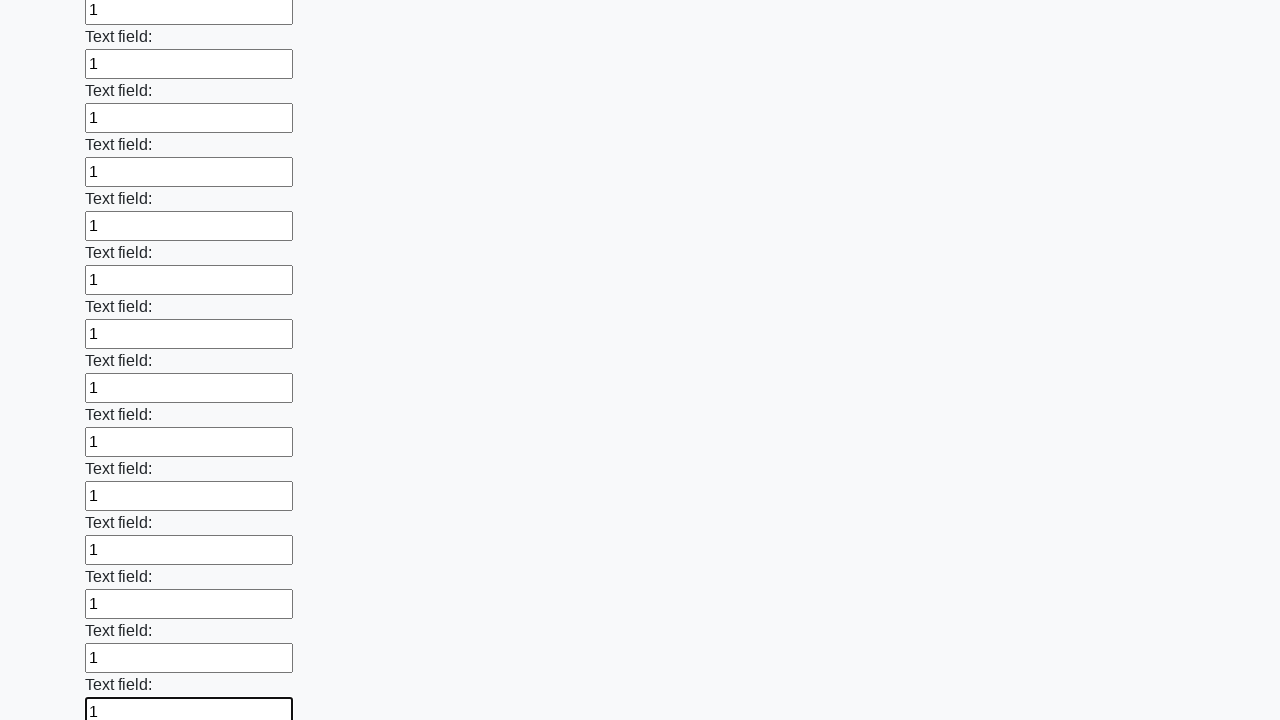

Filled an input field with value '1' on input >> nth=52
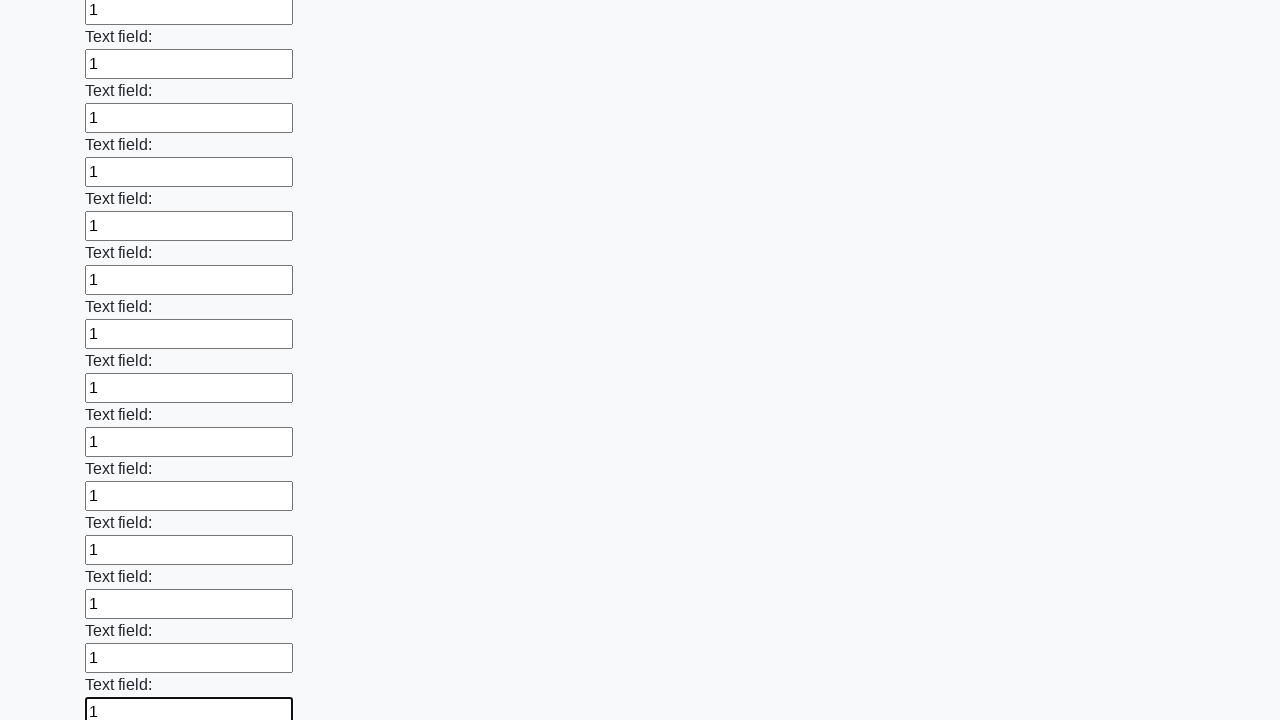

Filled an input field with value '1' on input >> nth=53
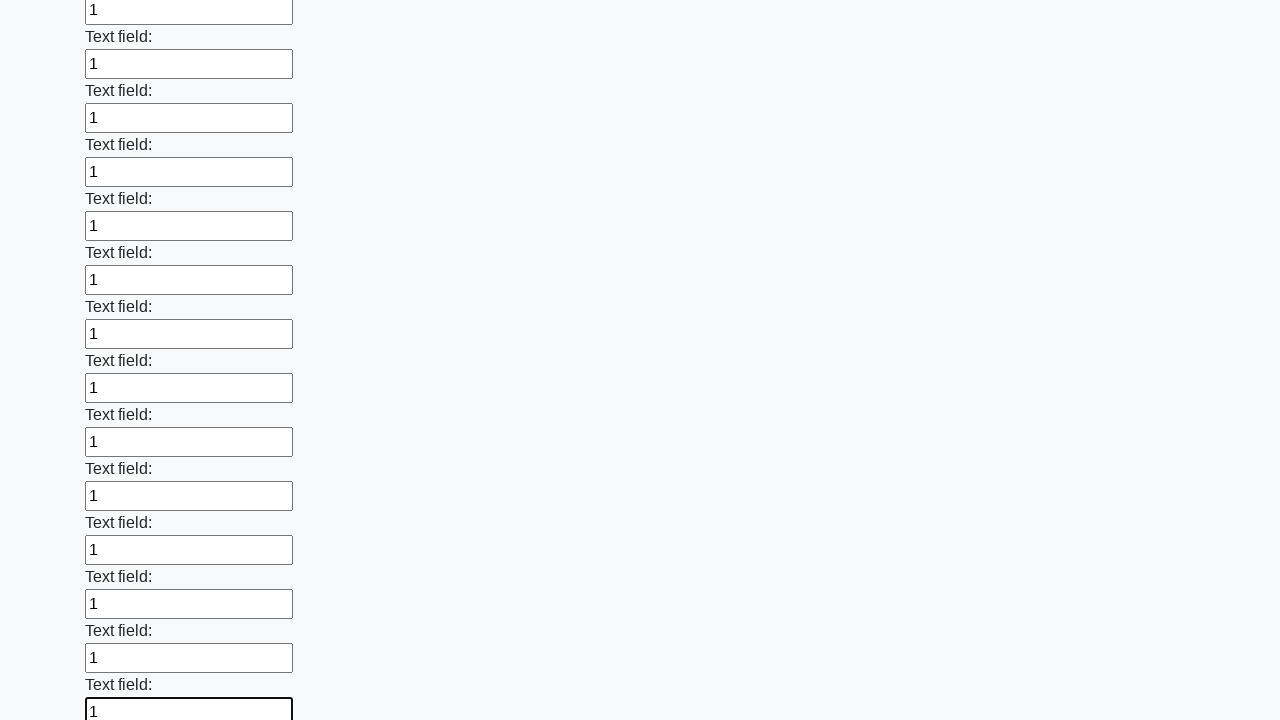

Filled an input field with value '1' on input >> nth=54
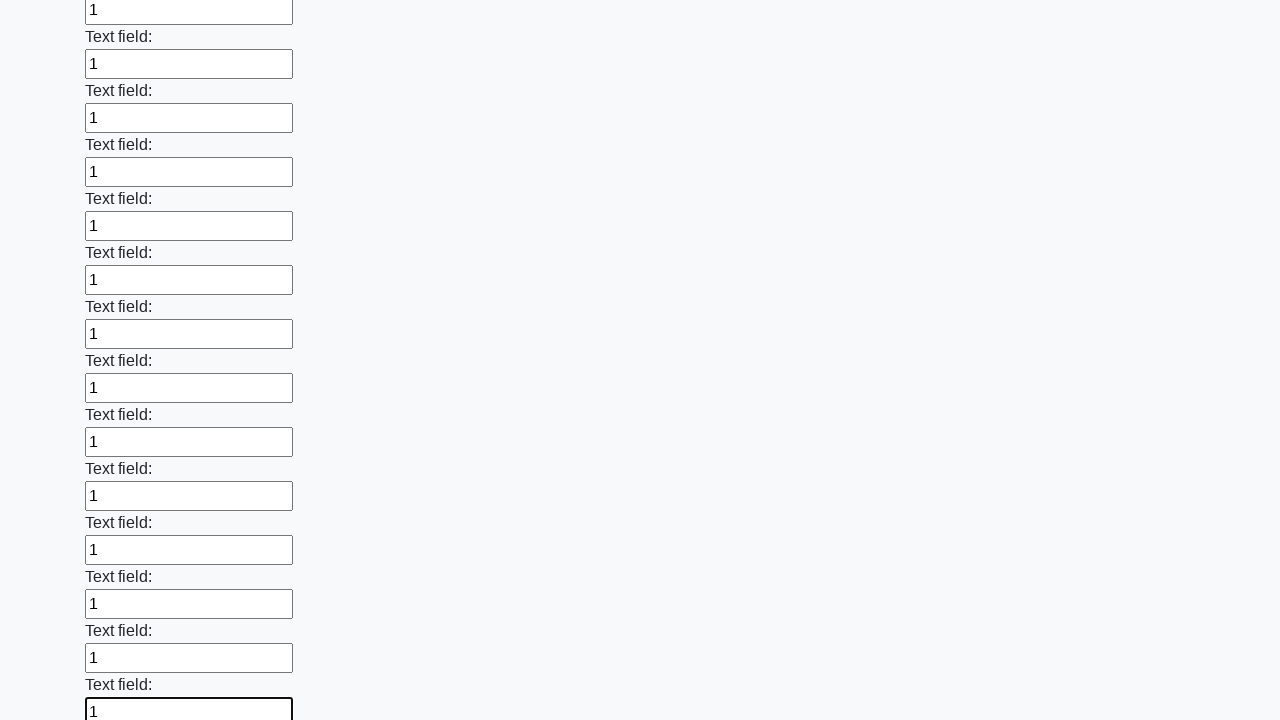

Filled an input field with value '1' on input >> nth=55
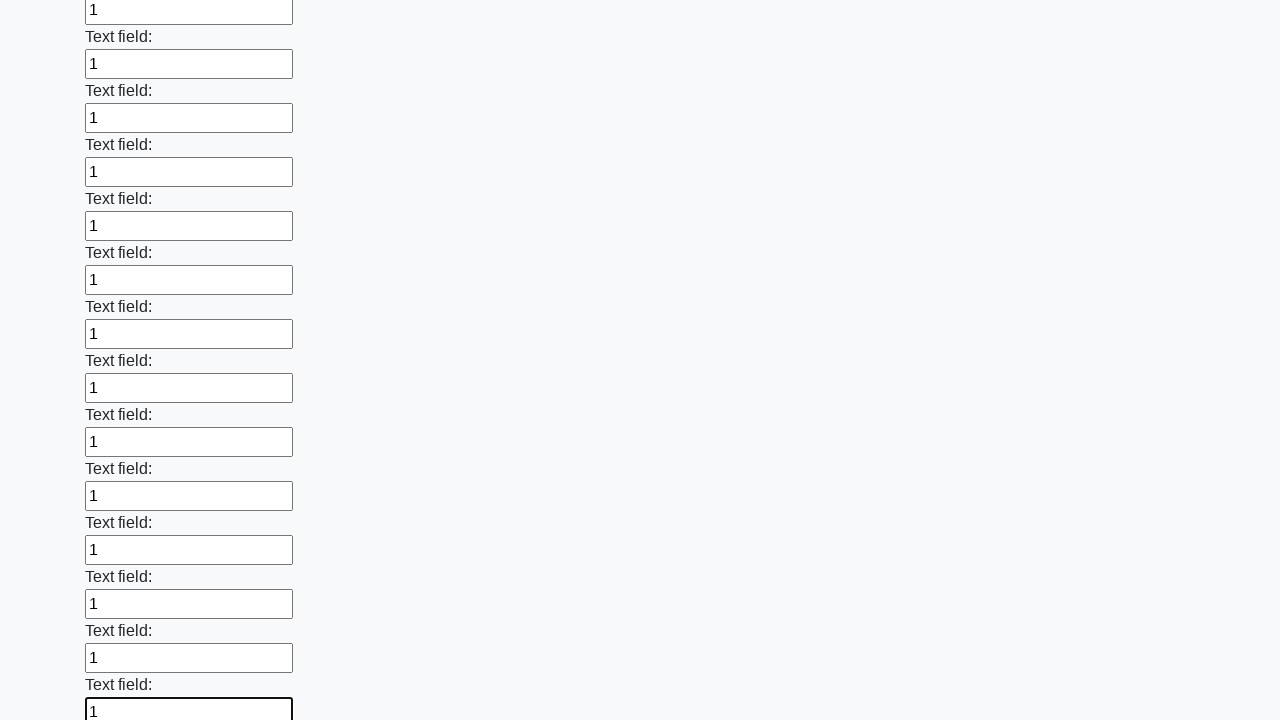

Filled an input field with value '1' on input >> nth=56
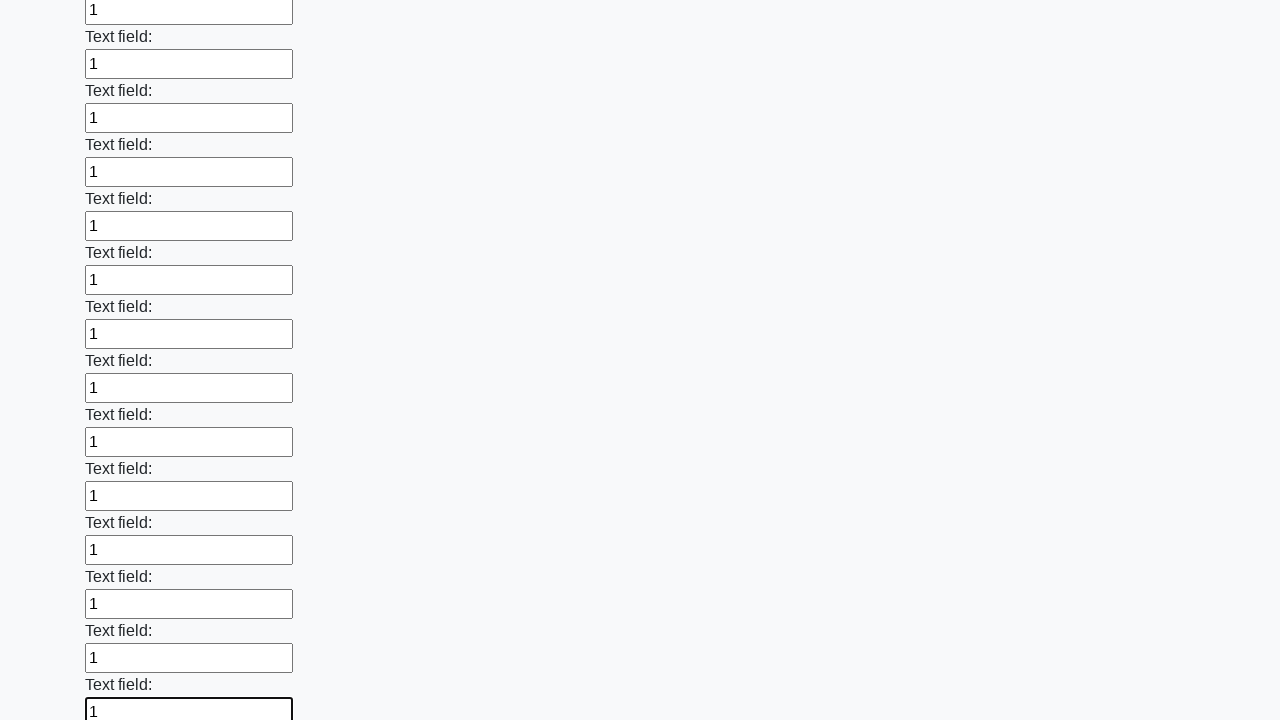

Filled an input field with value '1' on input >> nth=57
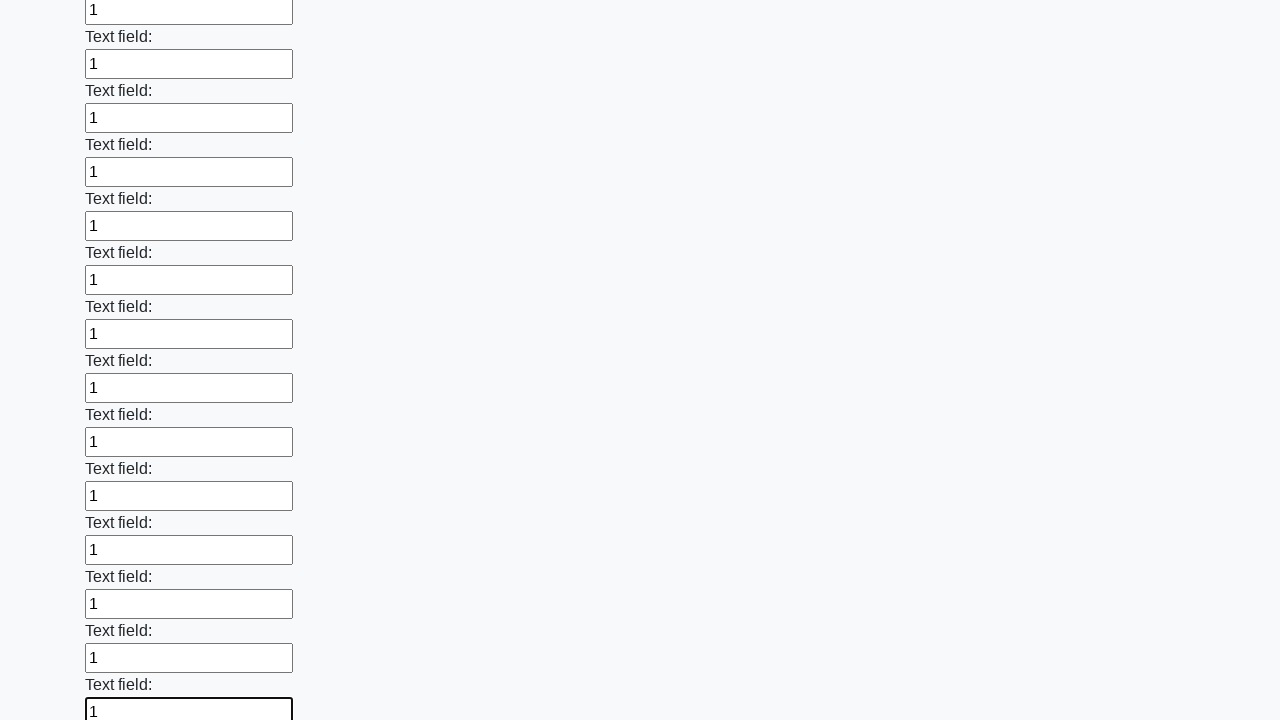

Filled an input field with value '1' on input >> nth=58
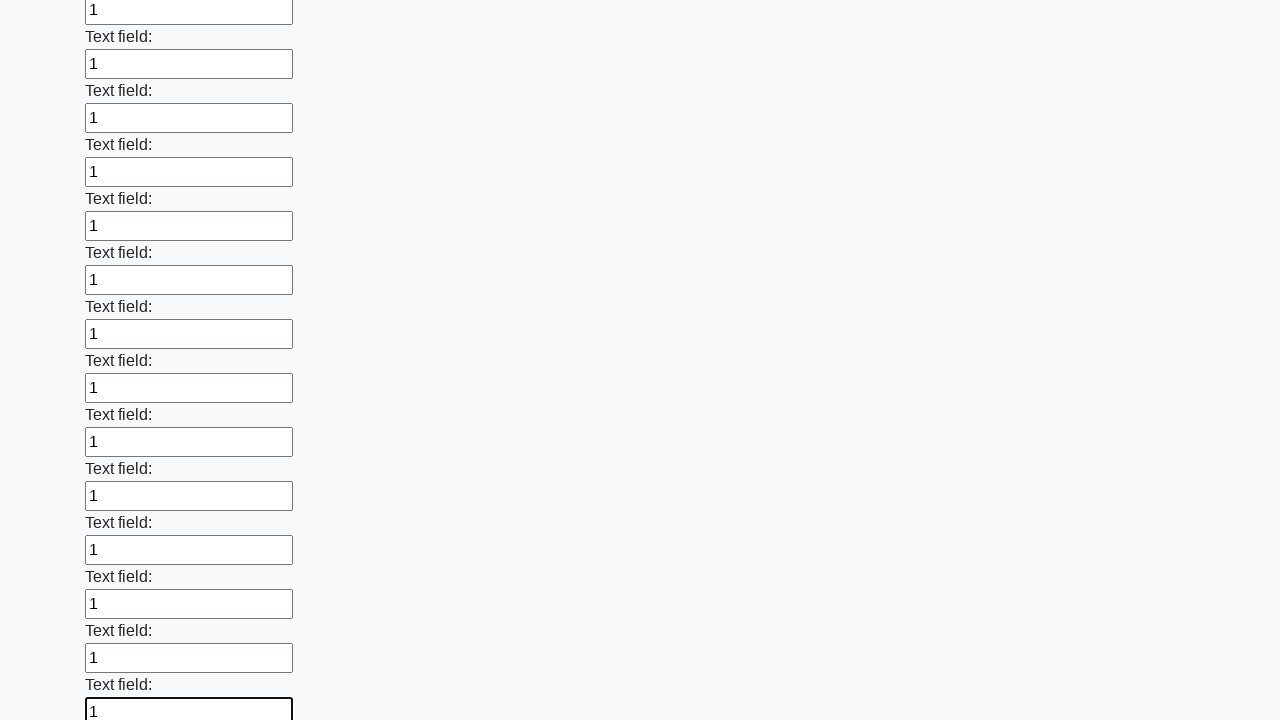

Filled an input field with value '1' on input >> nth=59
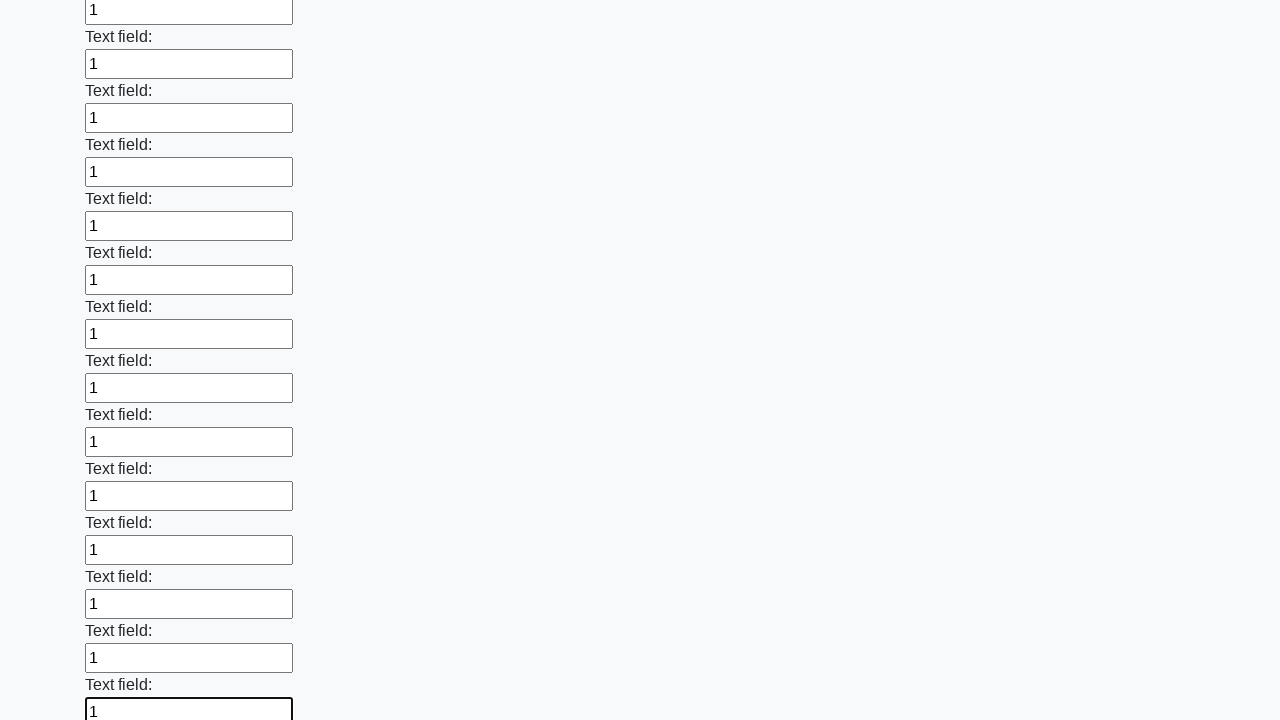

Filled an input field with value '1' on input >> nth=60
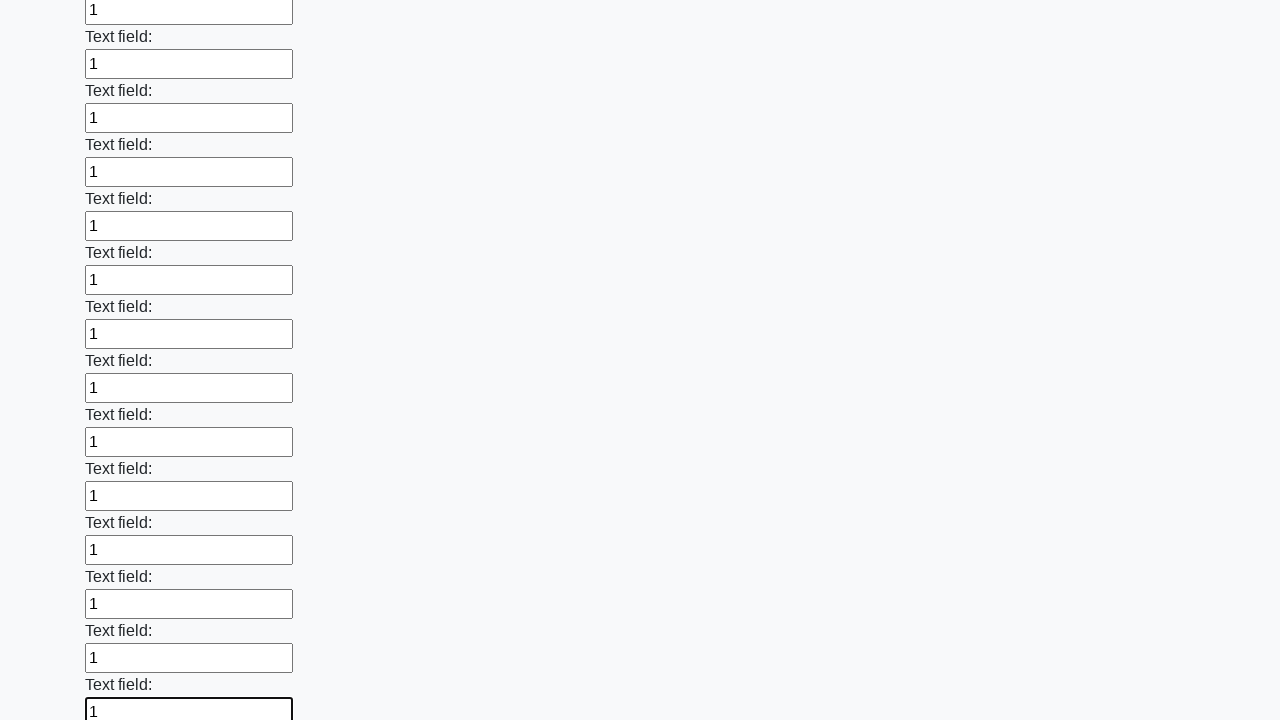

Filled an input field with value '1' on input >> nth=61
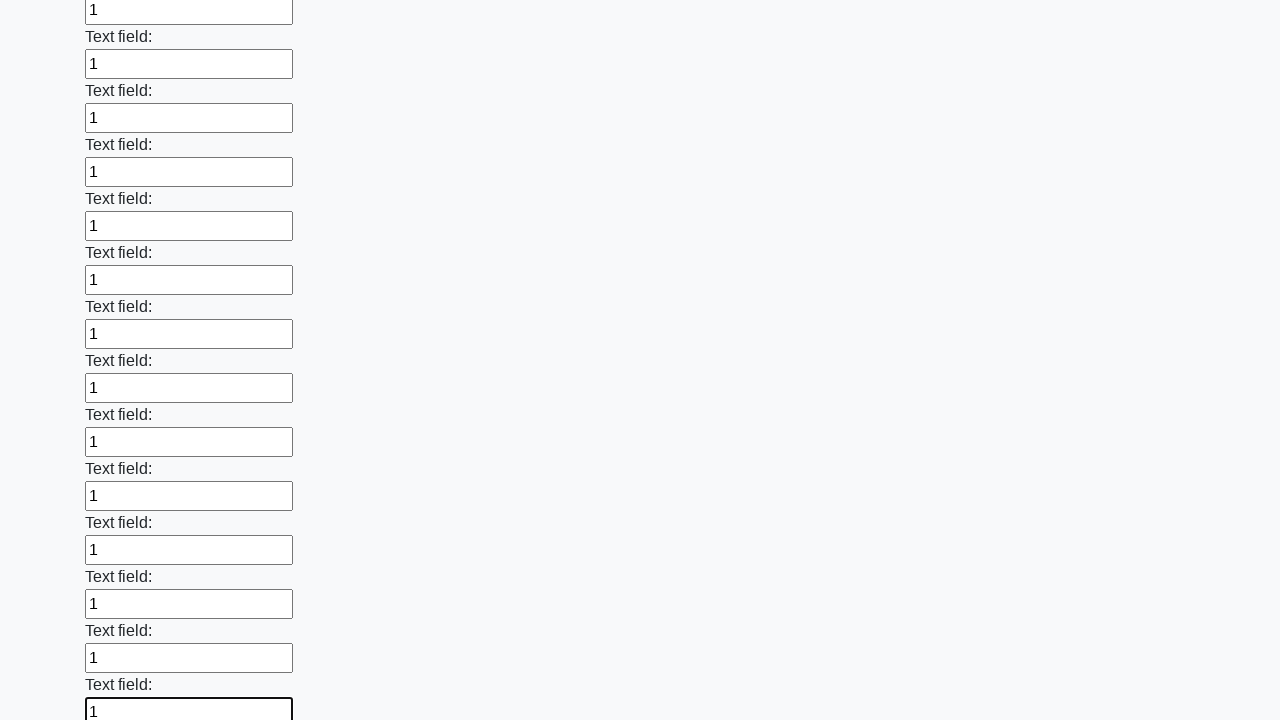

Filled an input field with value '1' on input >> nth=62
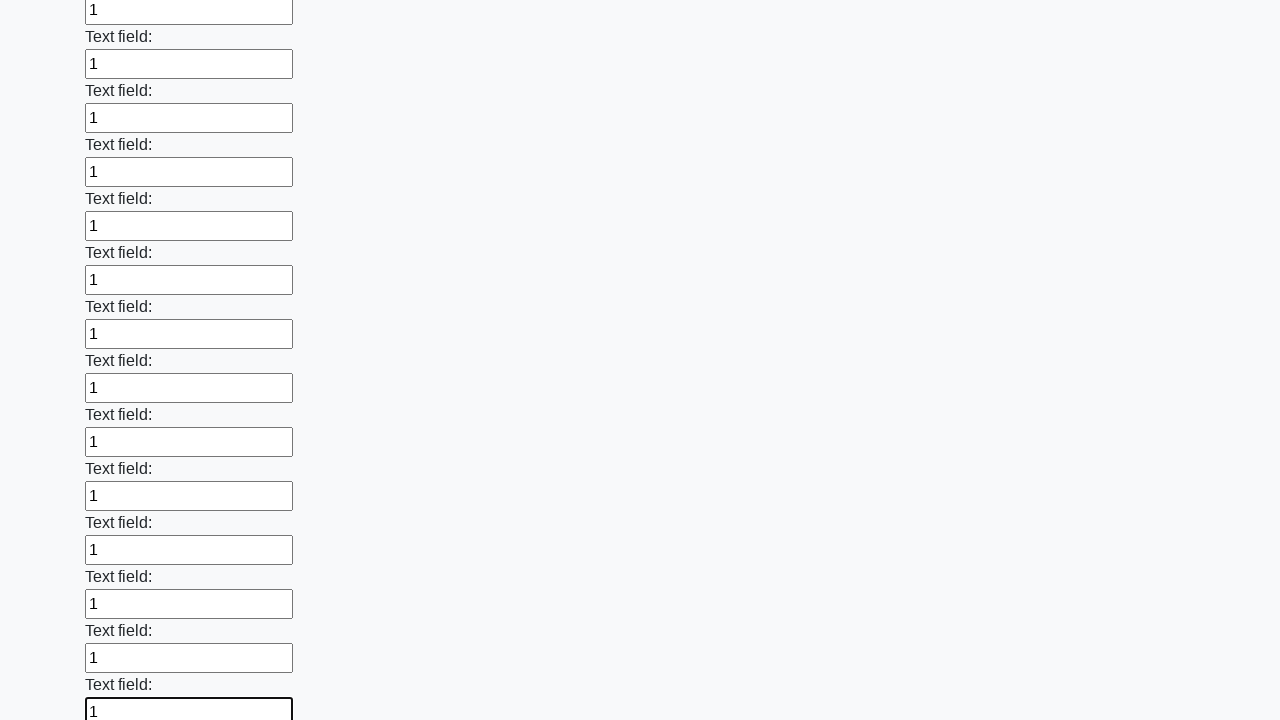

Filled an input field with value '1' on input >> nth=63
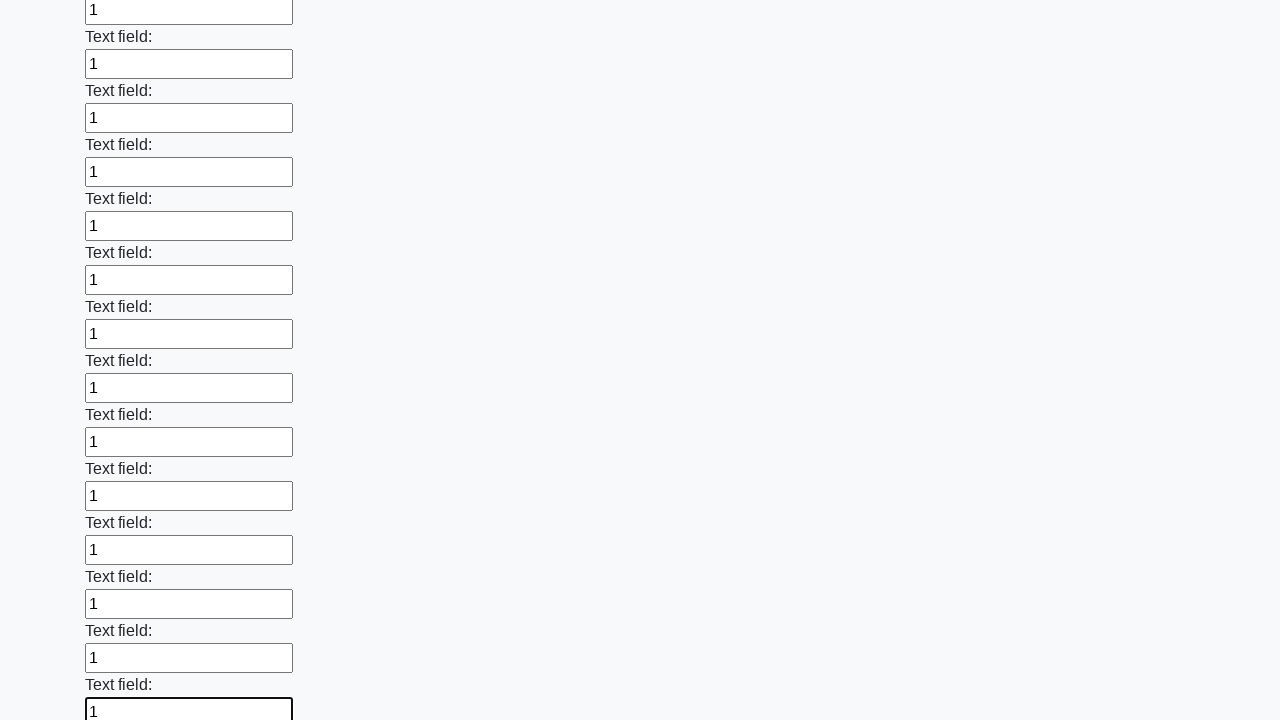

Filled an input field with value '1' on input >> nth=64
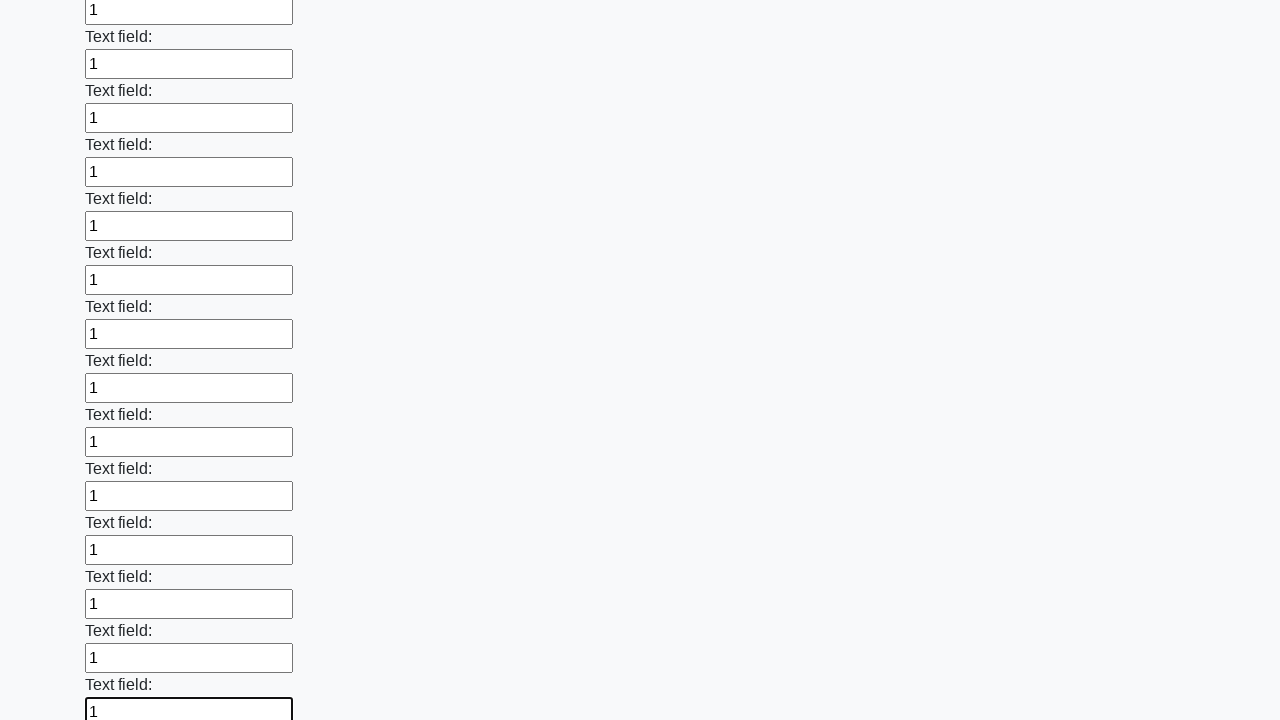

Filled an input field with value '1' on input >> nth=65
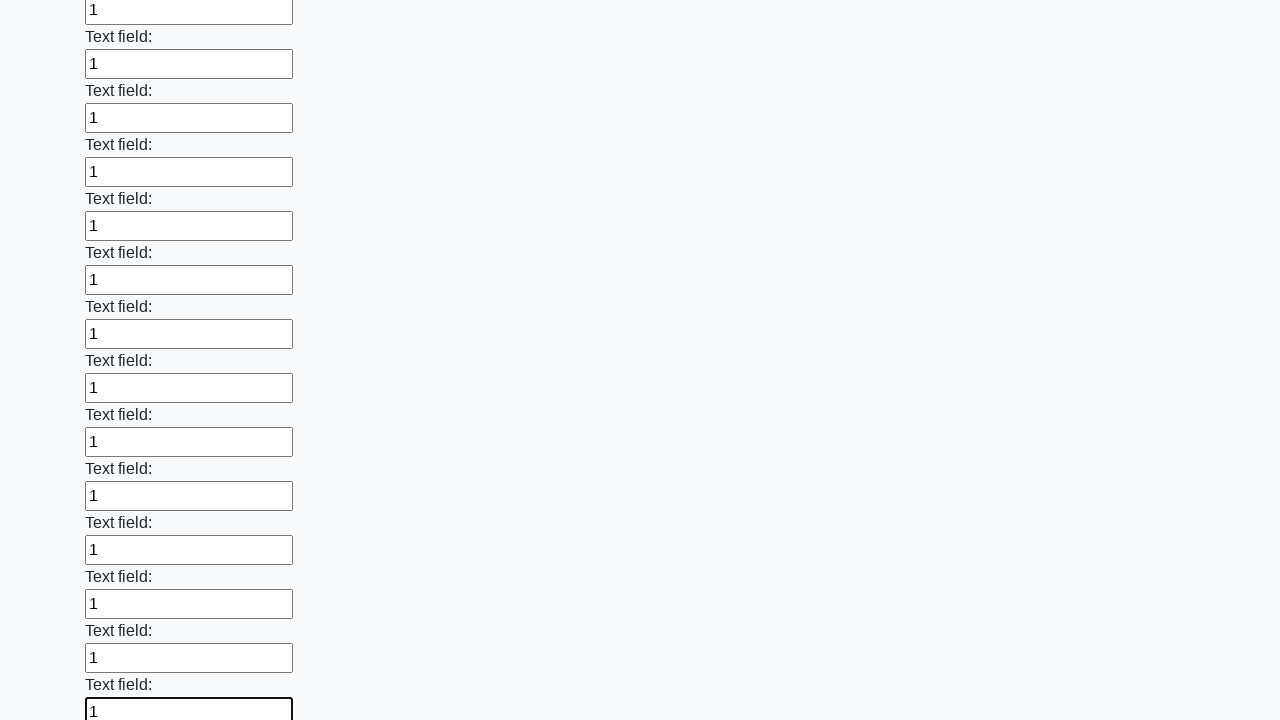

Filled an input field with value '1' on input >> nth=66
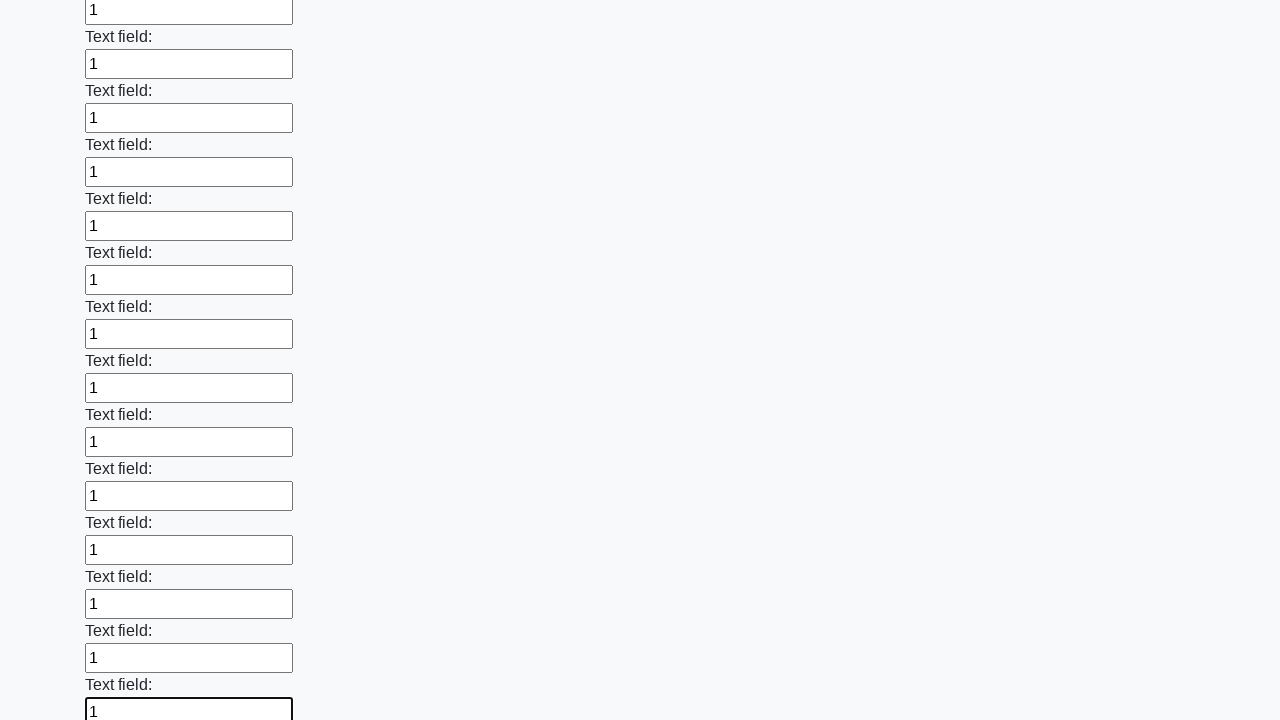

Filled an input field with value '1' on input >> nth=67
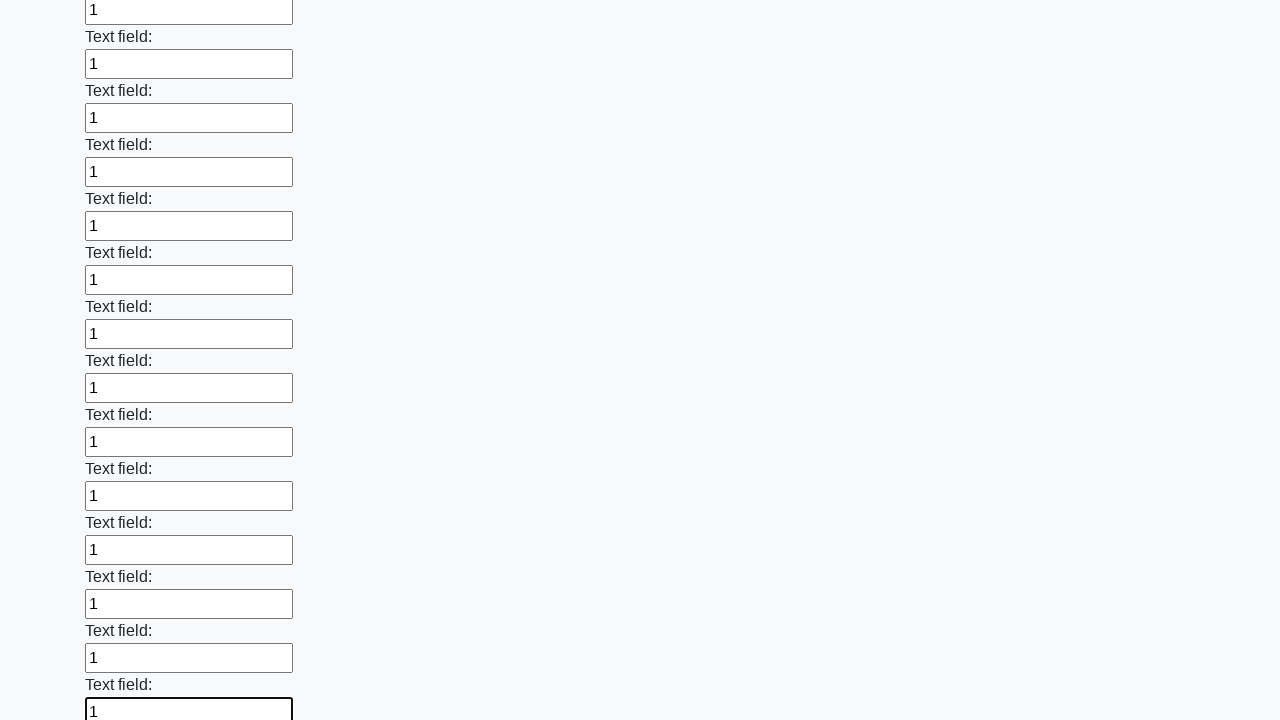

Filled an input field with value '1' on input >> nth=68
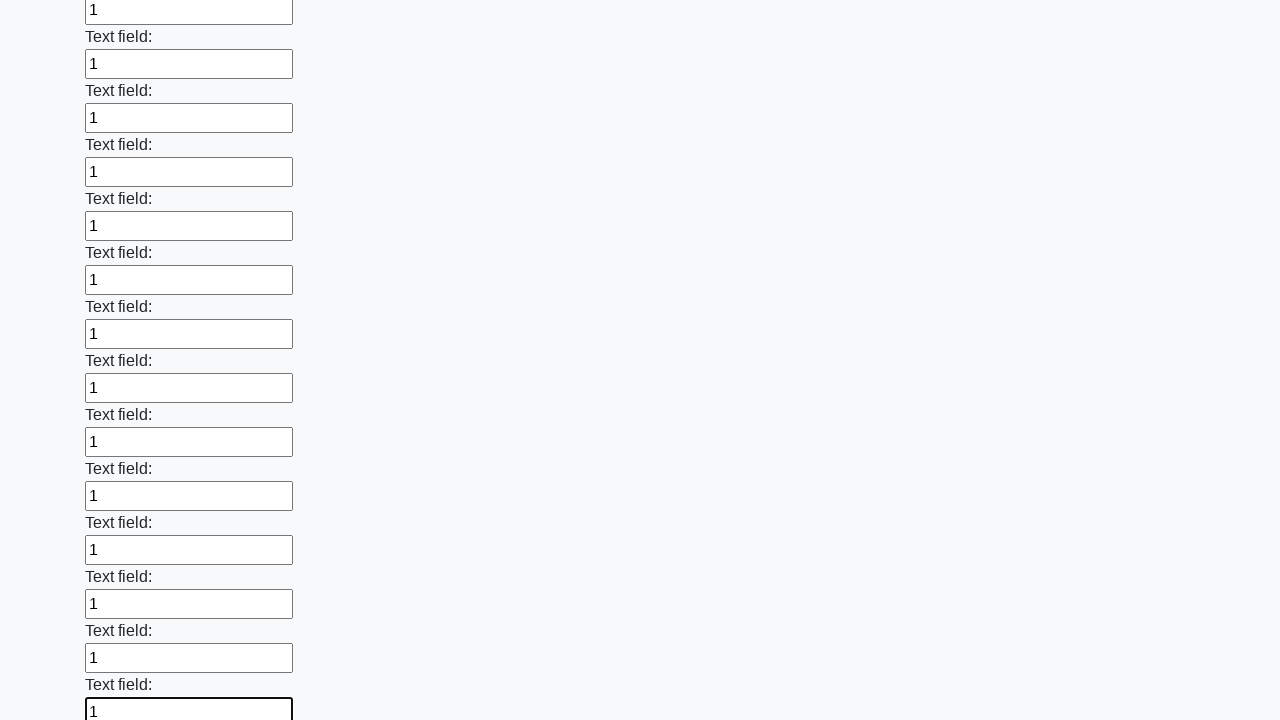

Filled an input field with value '1' on input >> nth=69
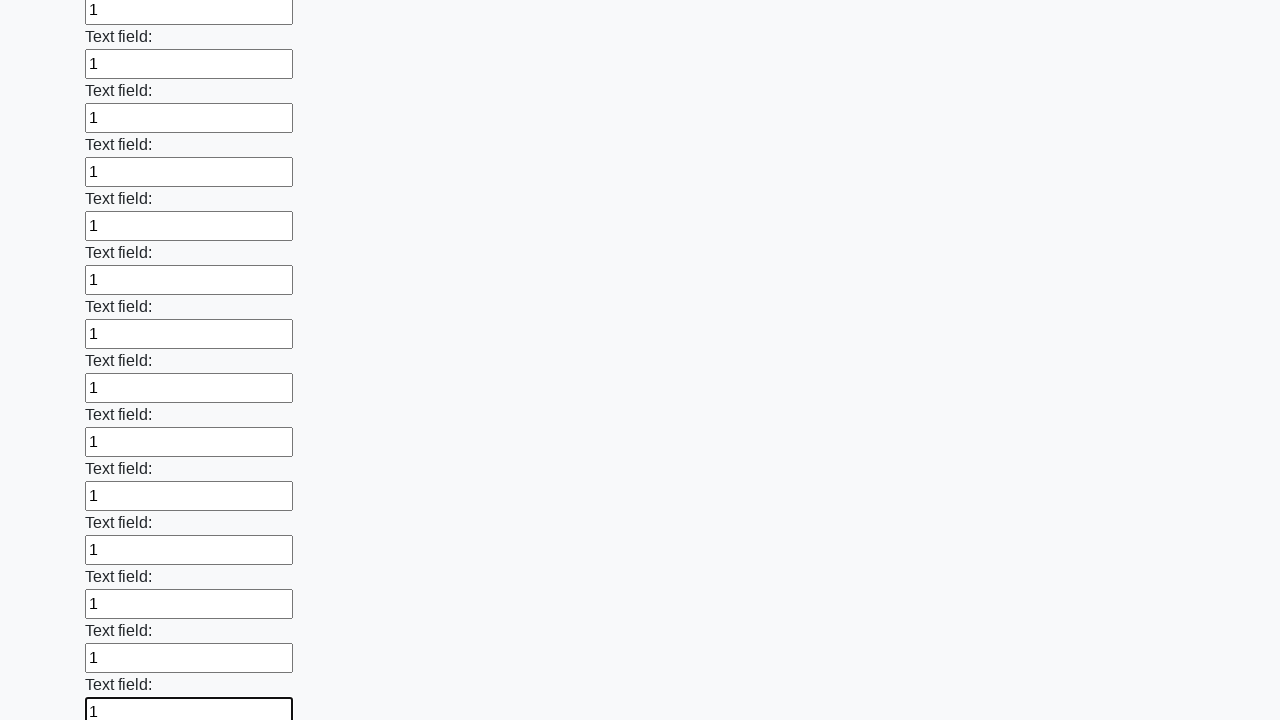

Filled an input field with value '1' on input >> nth=70
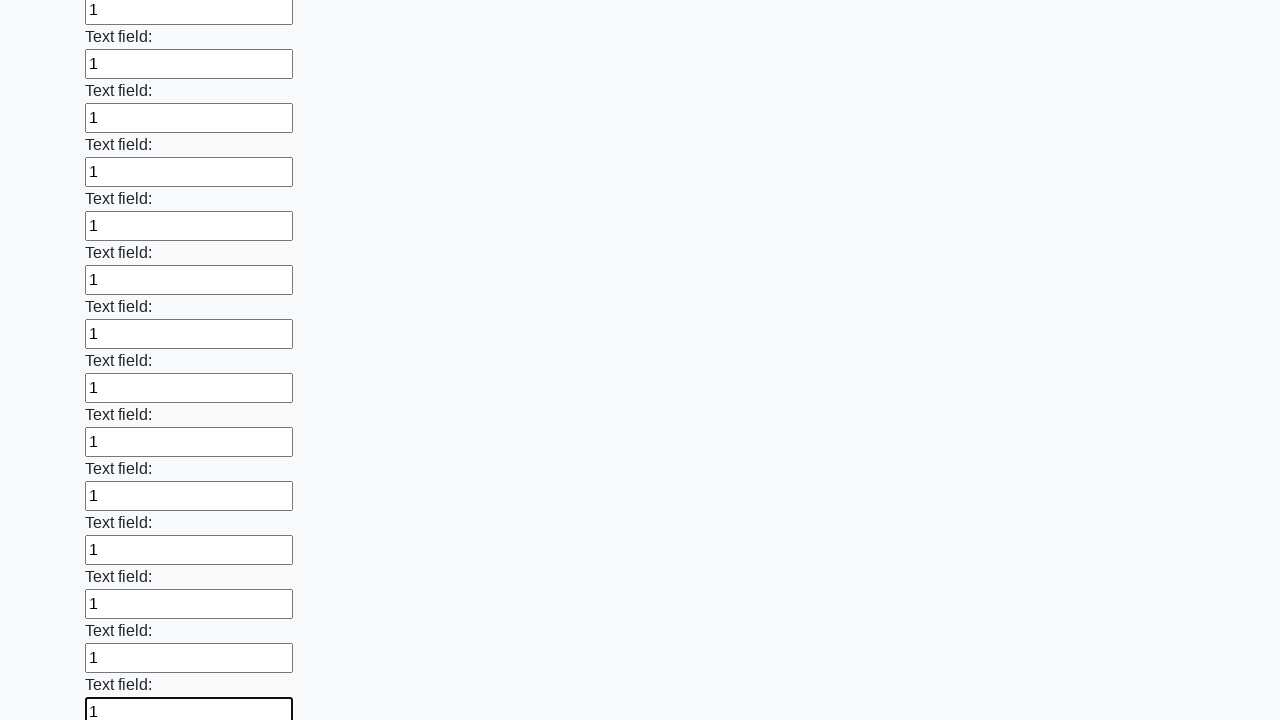

Filled an input field with value '1' on input >> nth=71
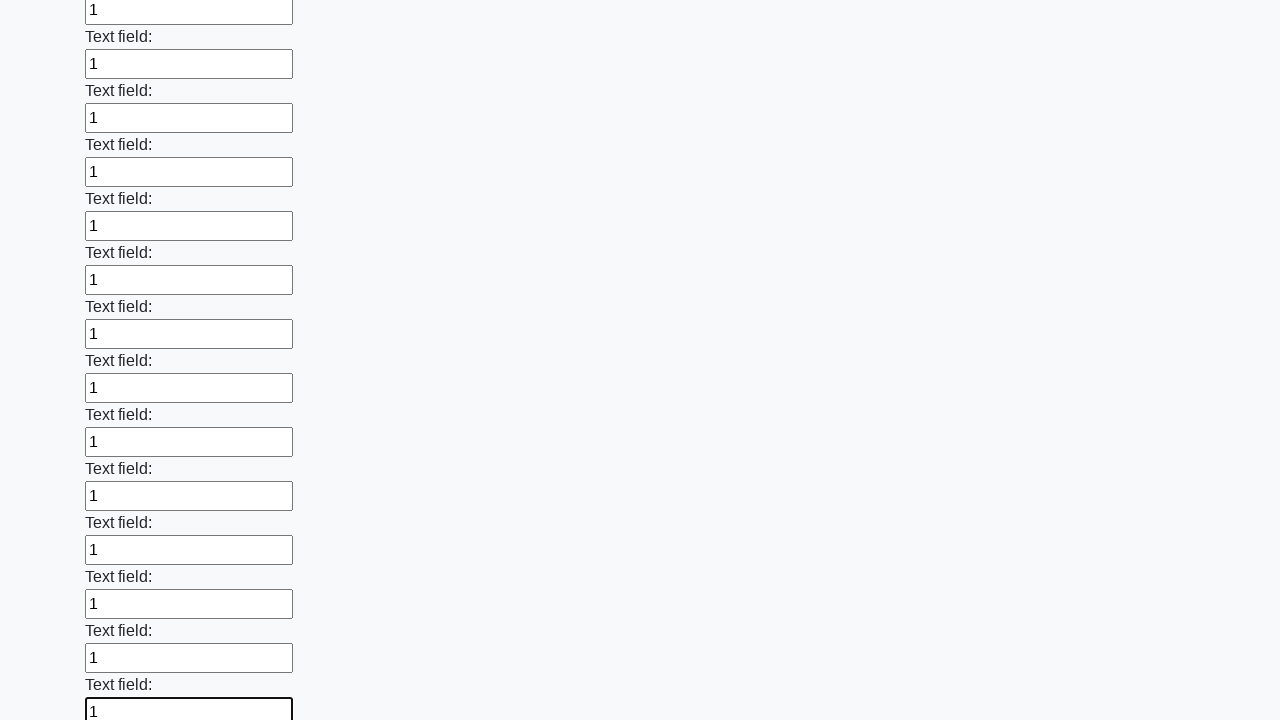

Filled an input field with value '1' on input >> nth=72
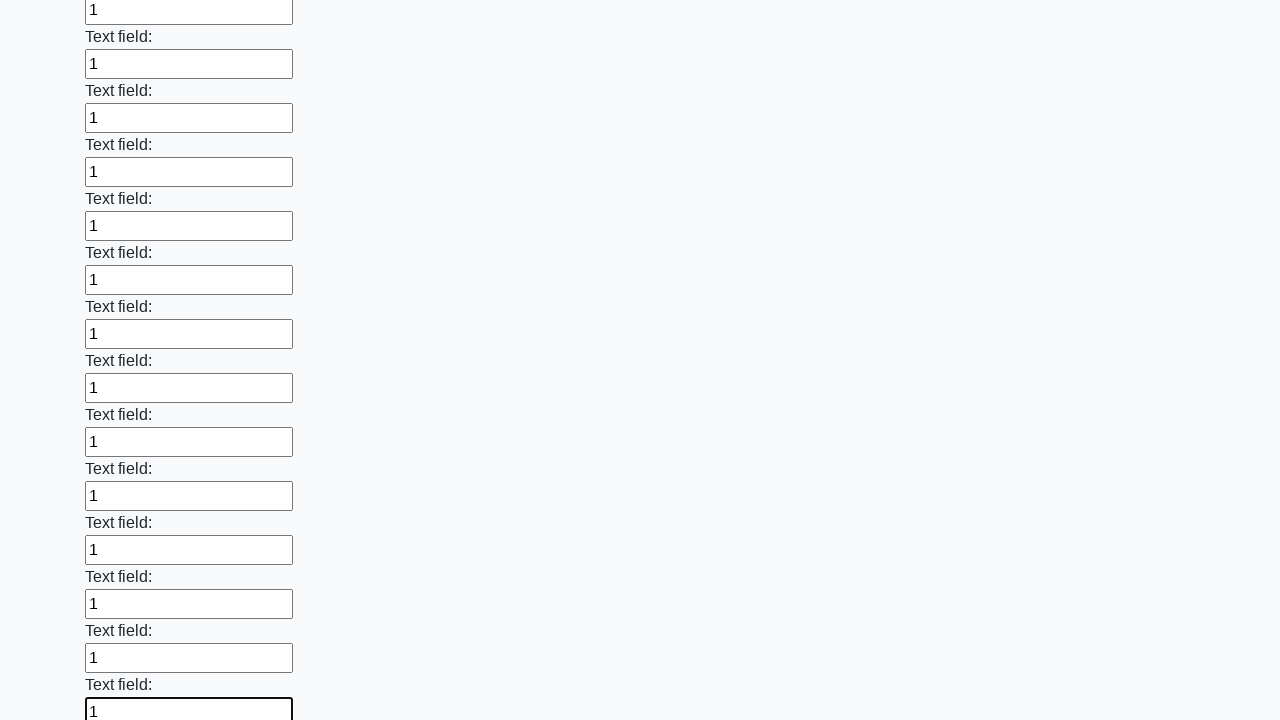

Filled an input field with value '1' on input >> nth=73
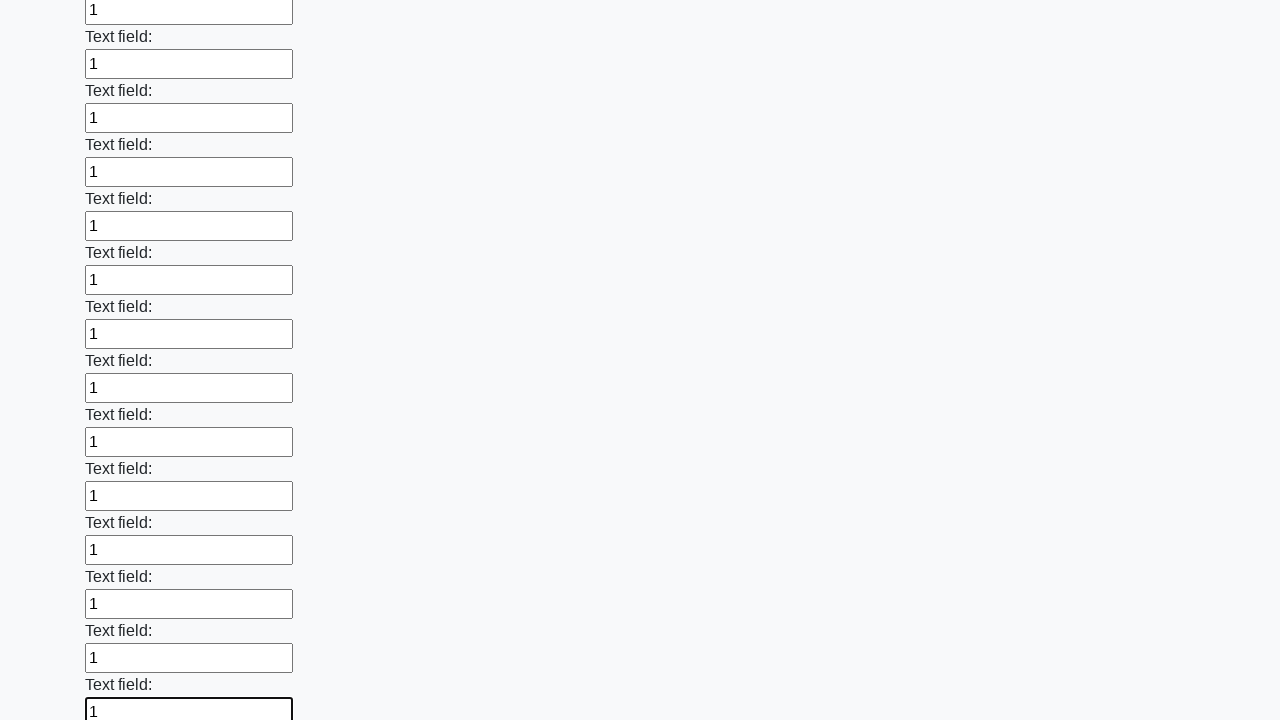

Filled an input field with value '1' on input >> nth=74
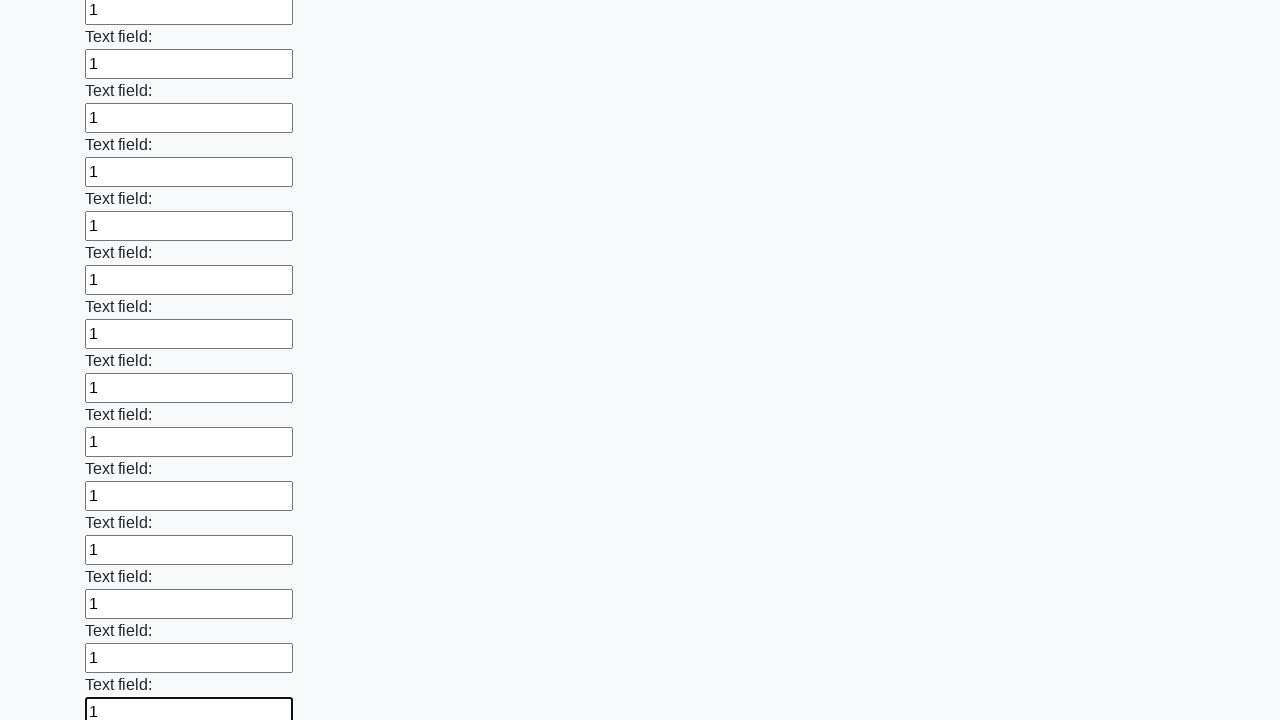

Filled an input field with value '1' on input >> nth=75
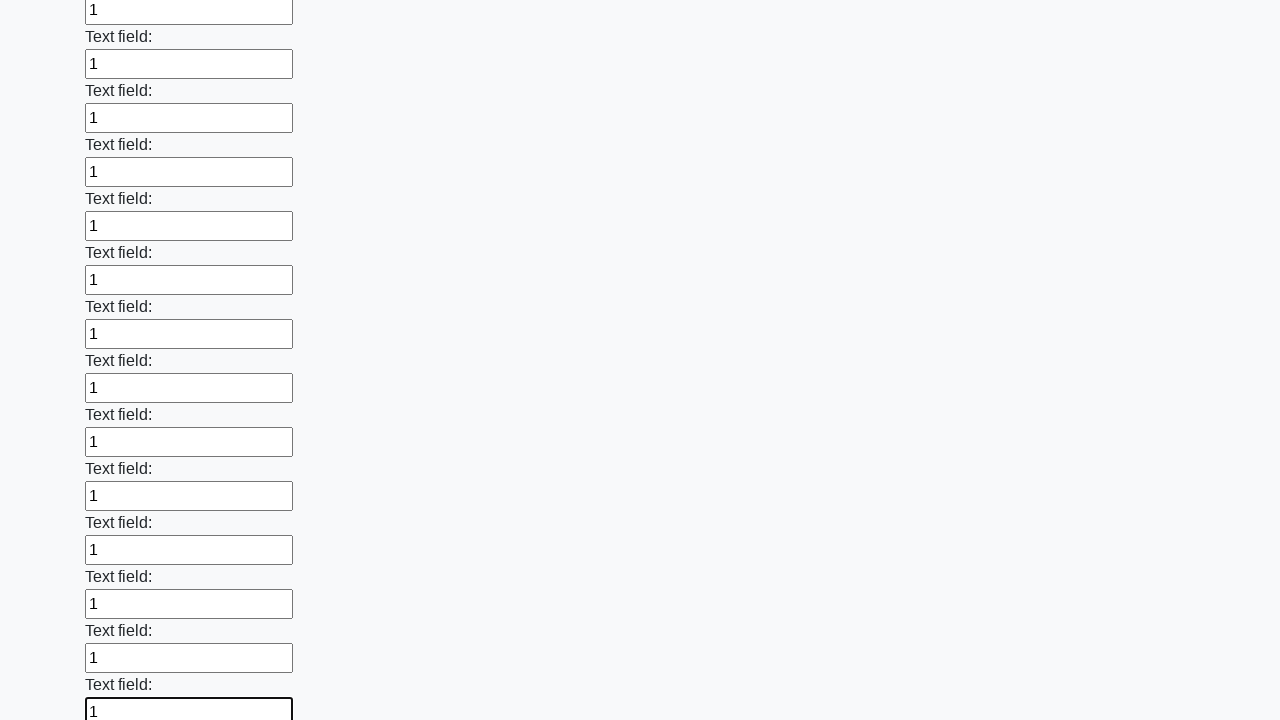

Filled an input field with value '1' on input >> nth=76
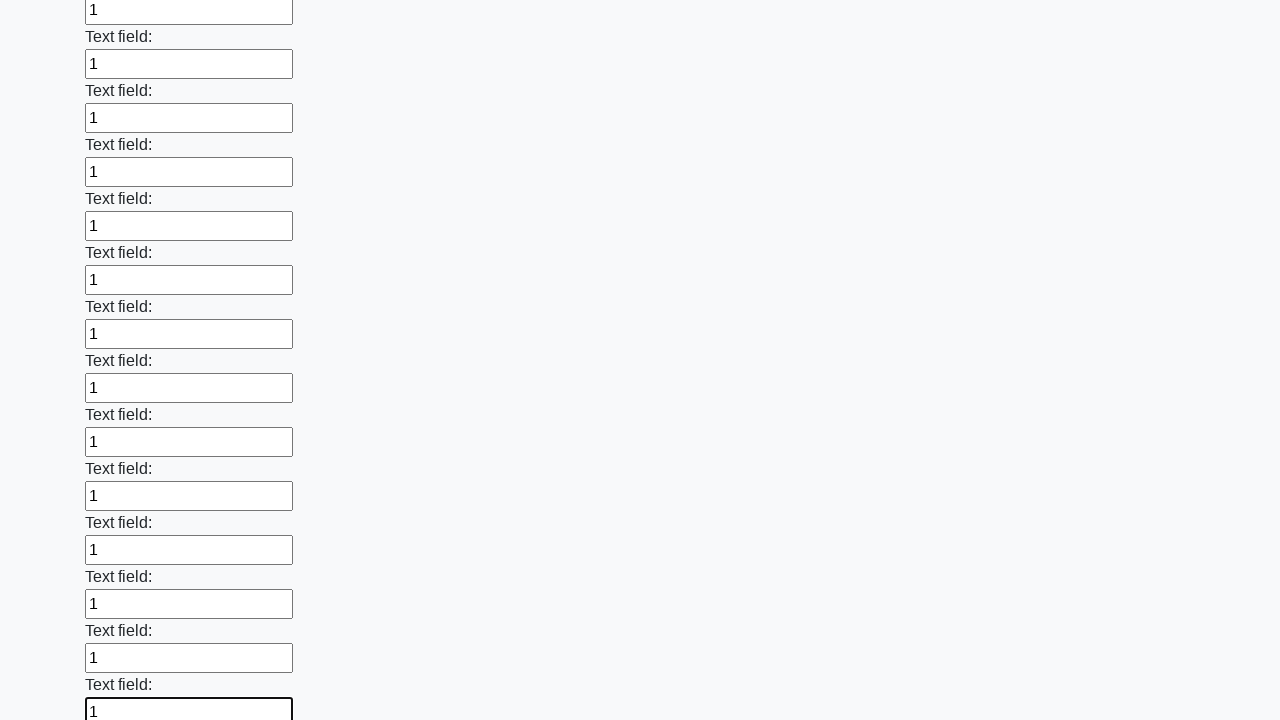

Filled an input field with value '1' on input >> nth=77
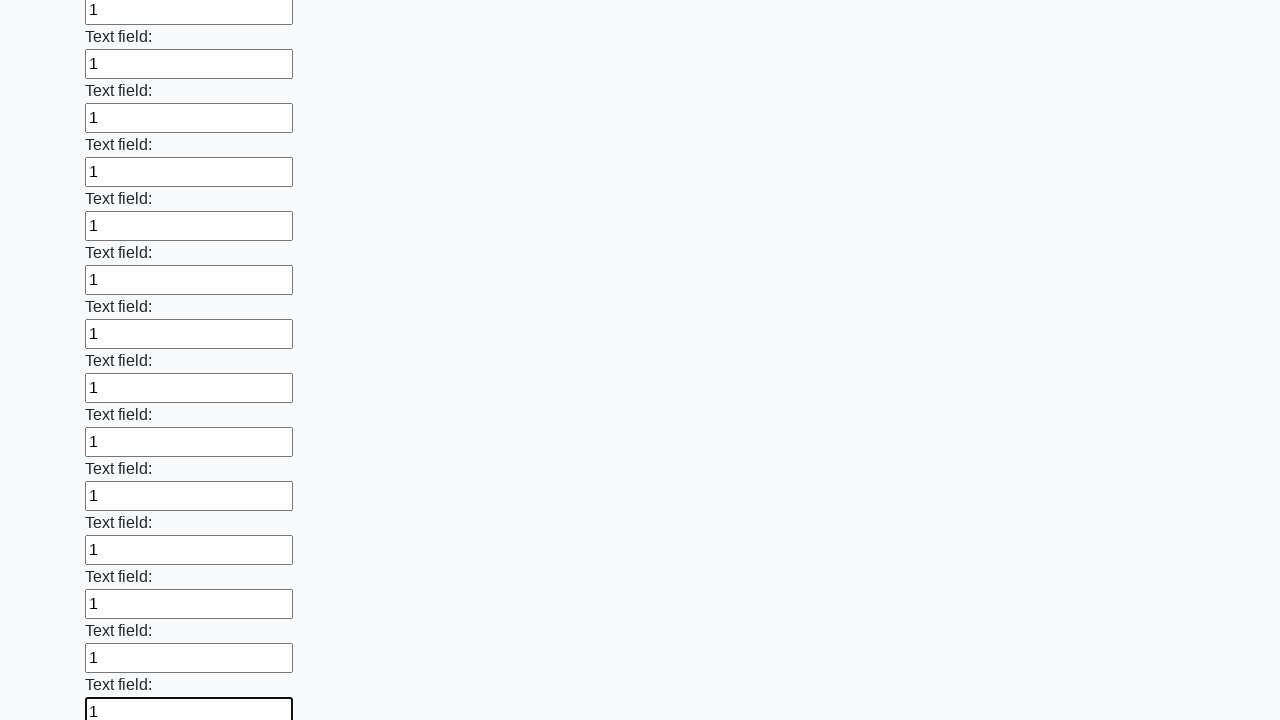

Filled an input field with value '1' on input >> nth=78
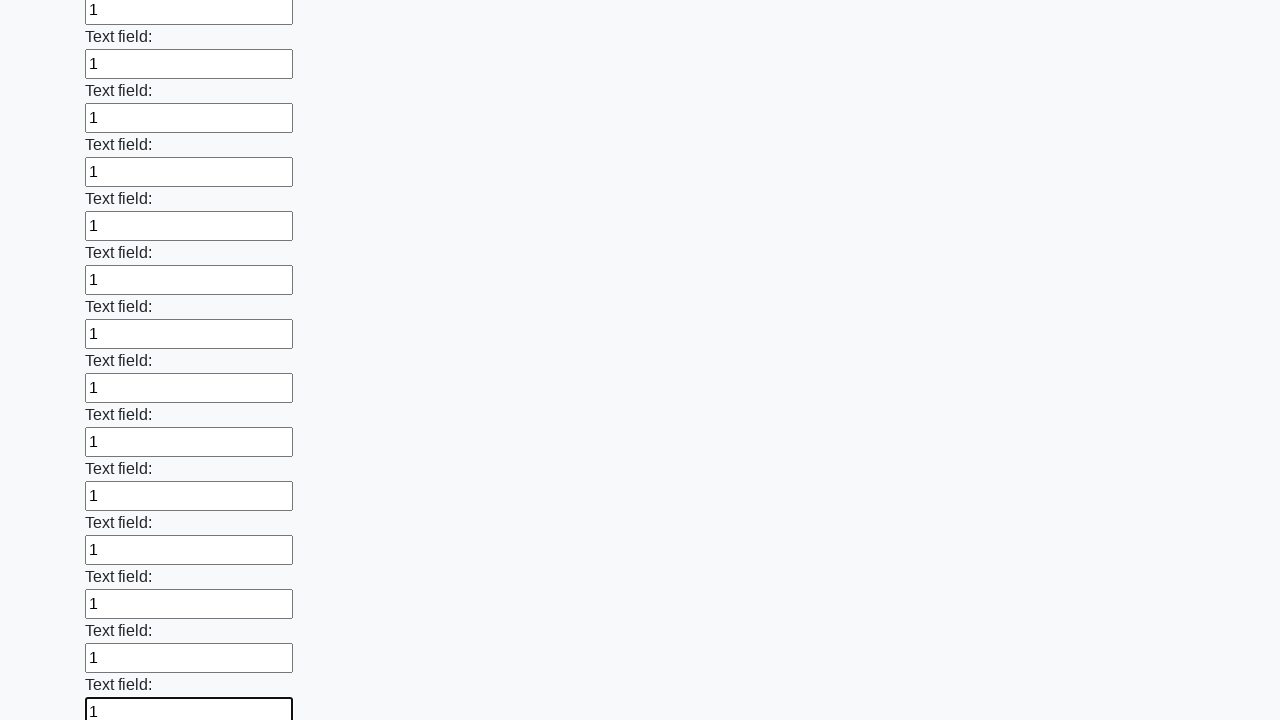

Filled an input field with value '1' on input >> nth=79
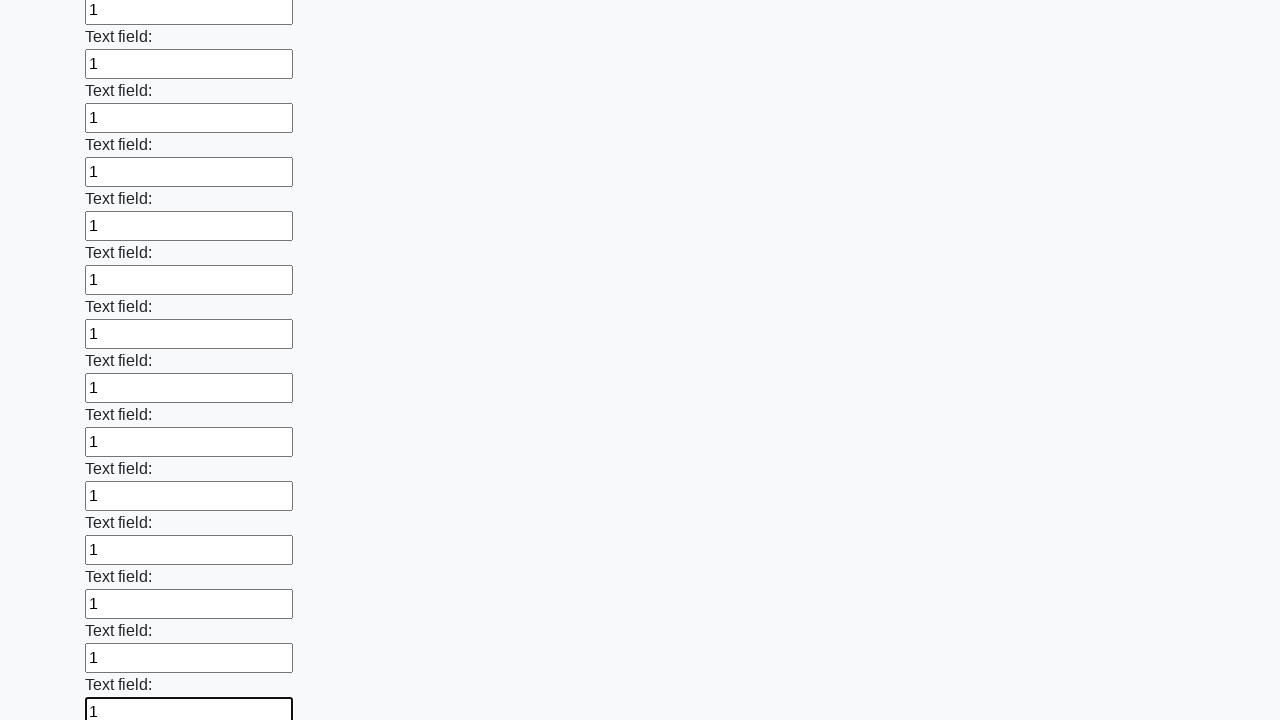

Filled an input field with value '1' on input >> nth=80
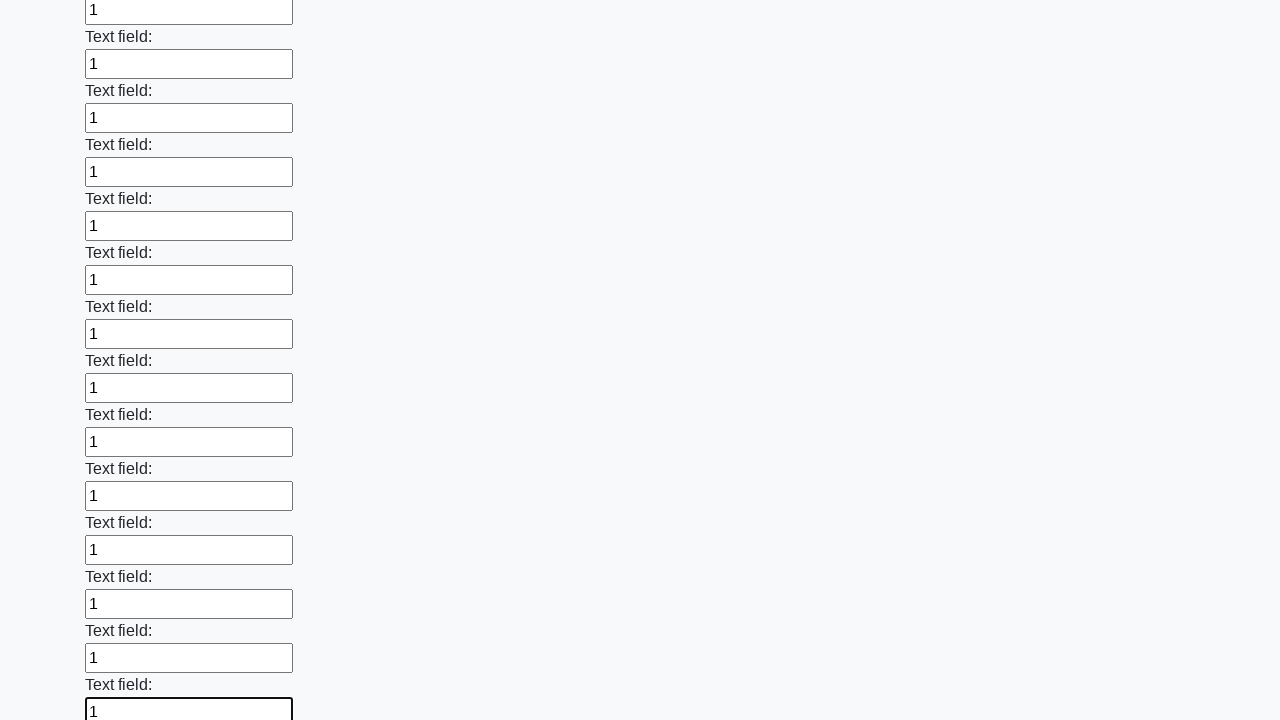

Filled an input field with value '1' on input >> nth=81
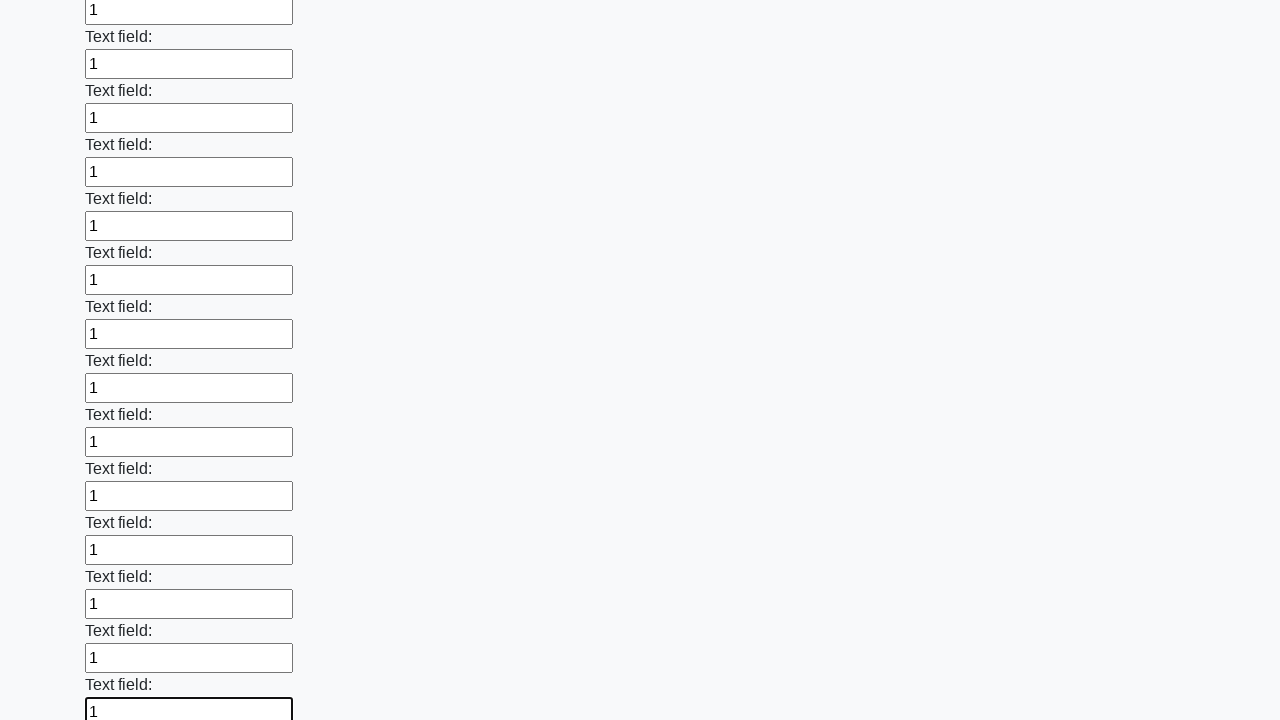

Filled an input field with value '1' on input >> nth=82
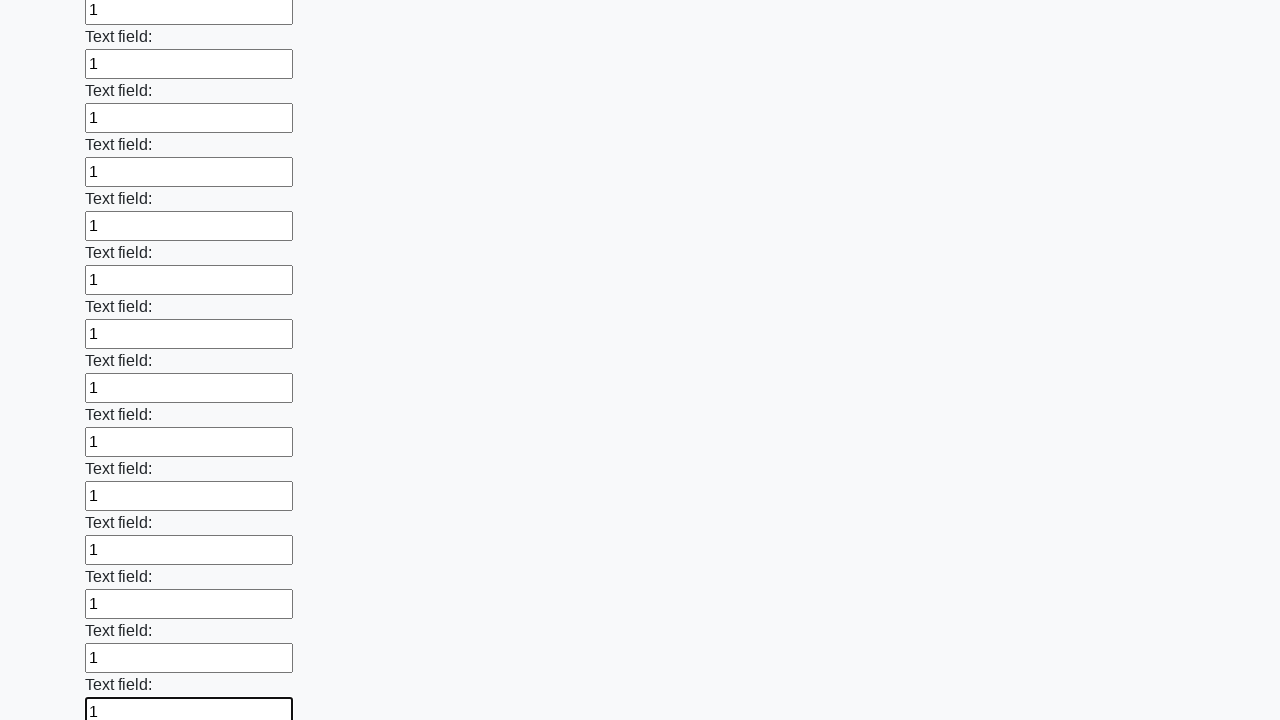

Filled an input field with value '1' on input >> nth=83
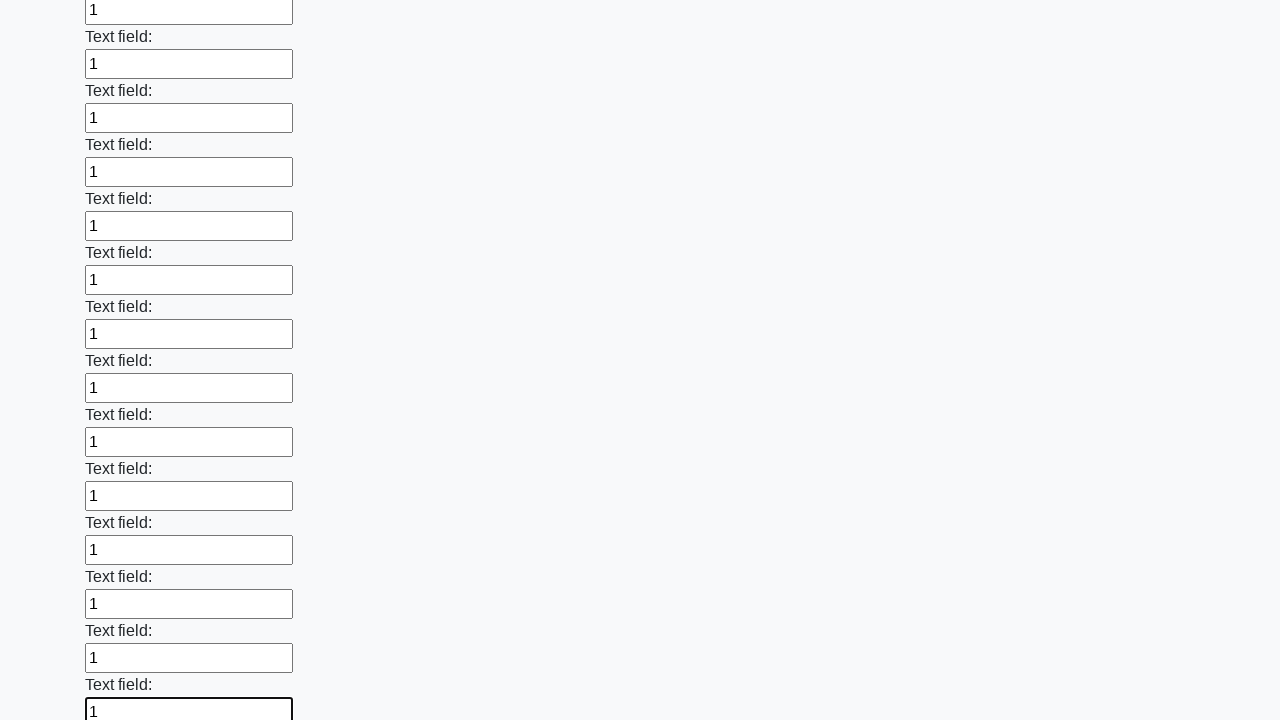

Filled an input field with value '1' on input >> nth=84
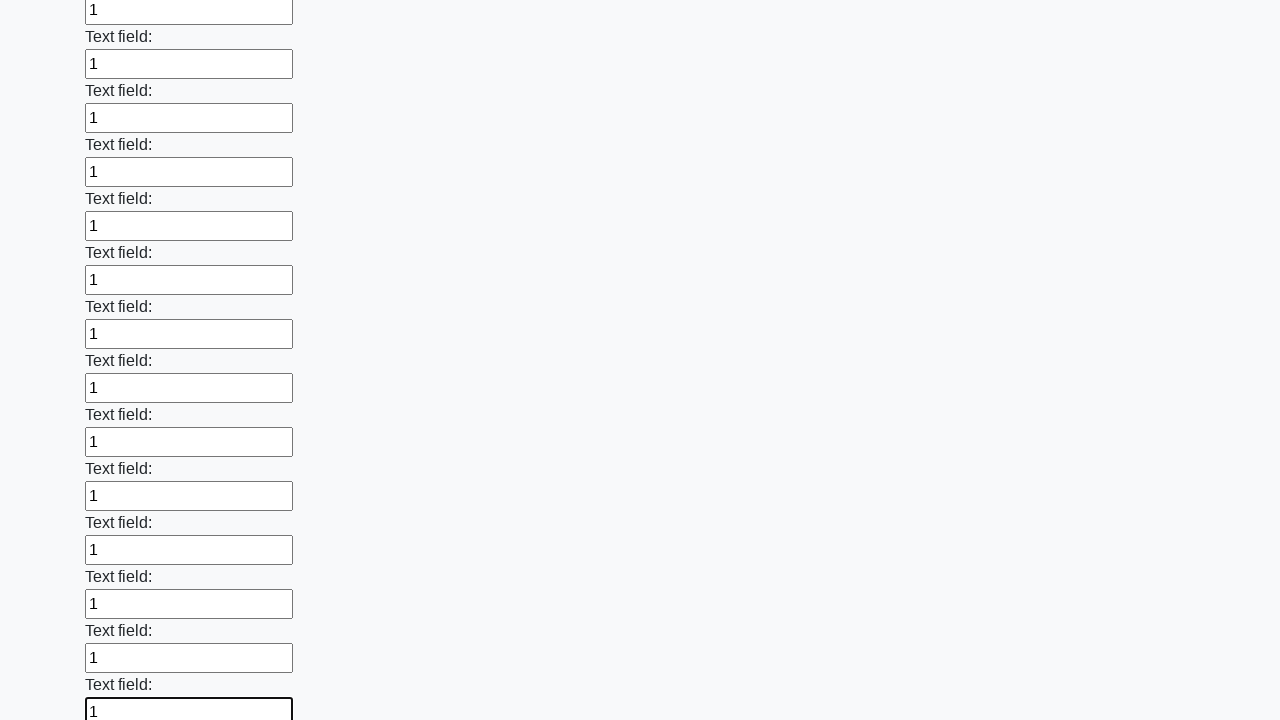

Filled an input field with value '1' on input >> nth=85
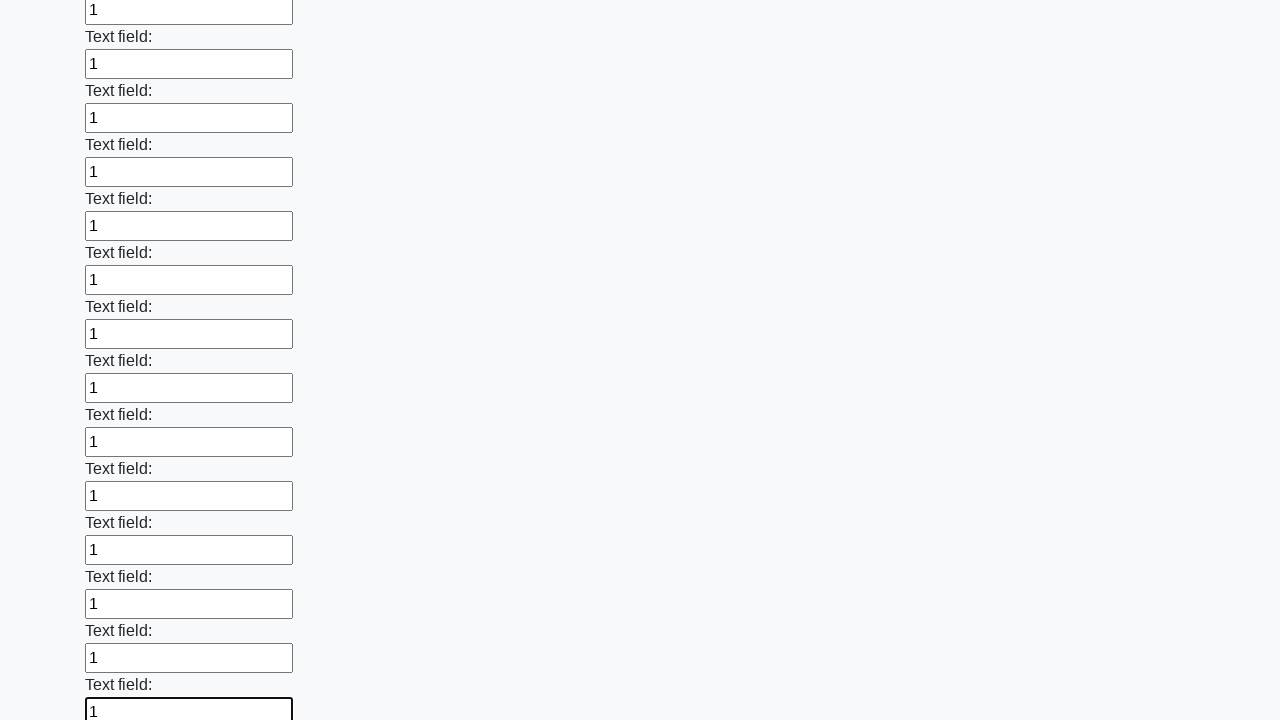

Filled an input field with value '1' on input >> nth=86
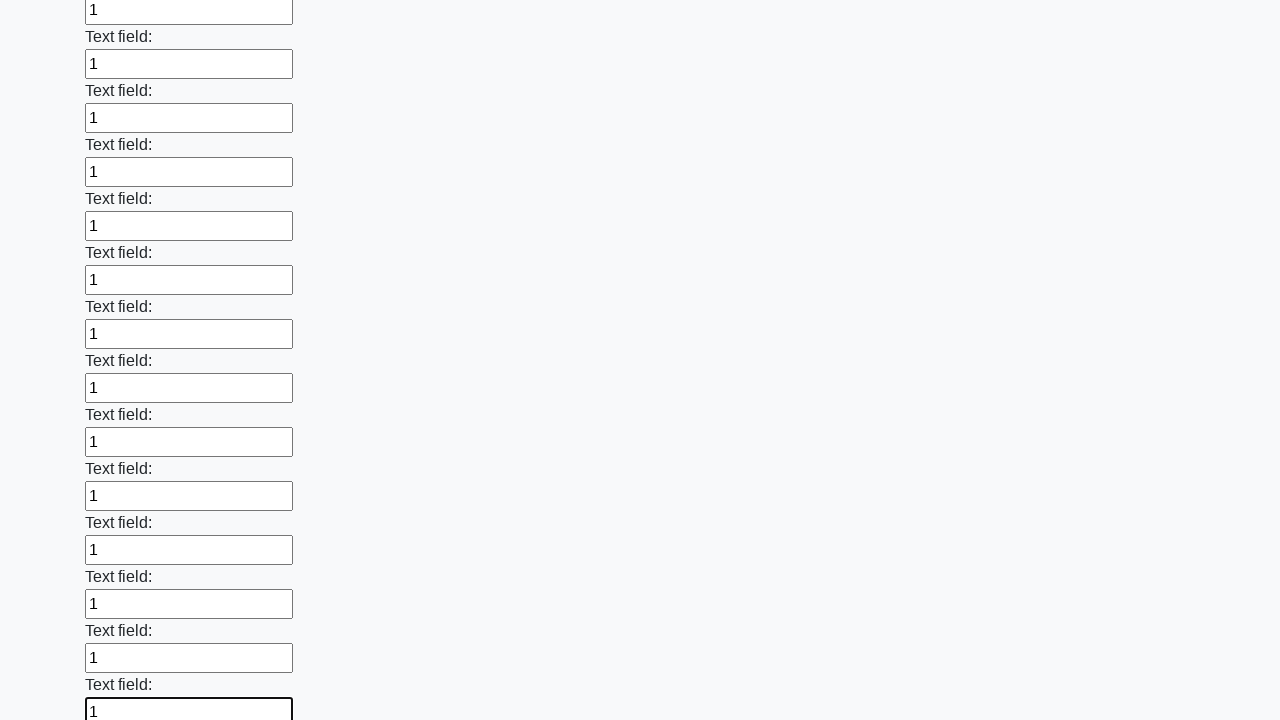

Filled an input field with value '1' on input >> nth=87
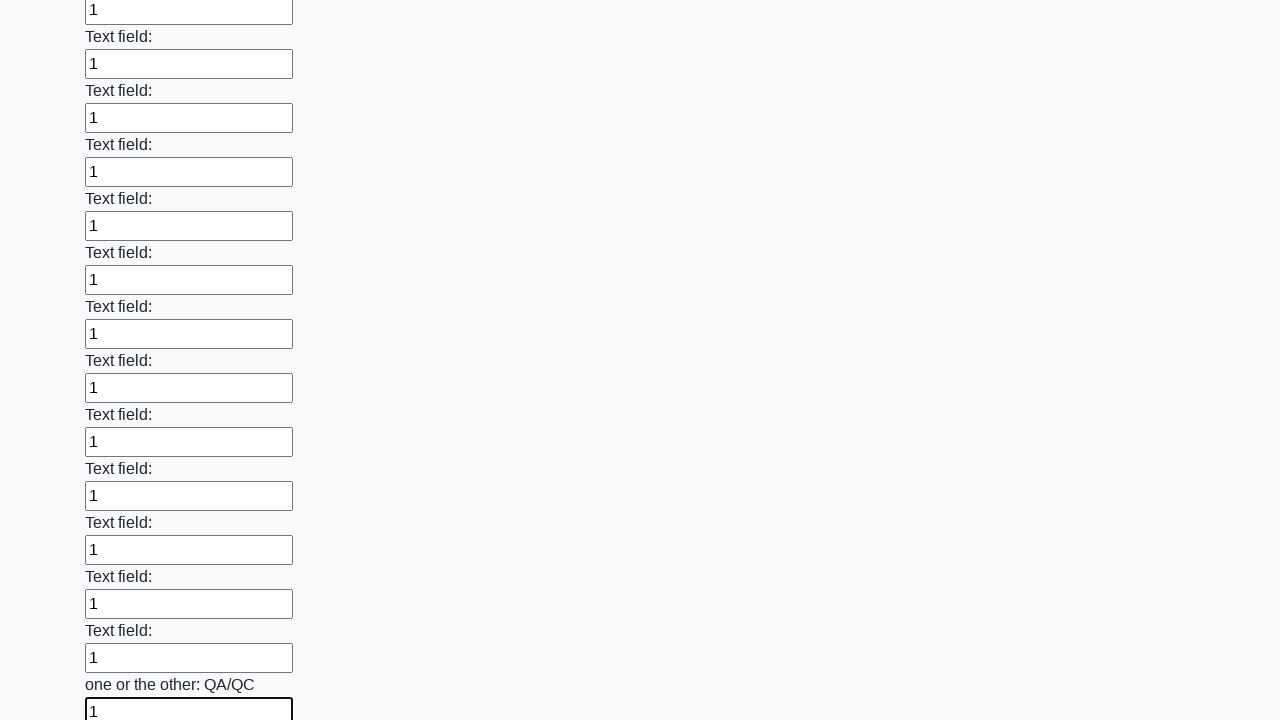

Filled an input field with value '1' on input >> nth=88
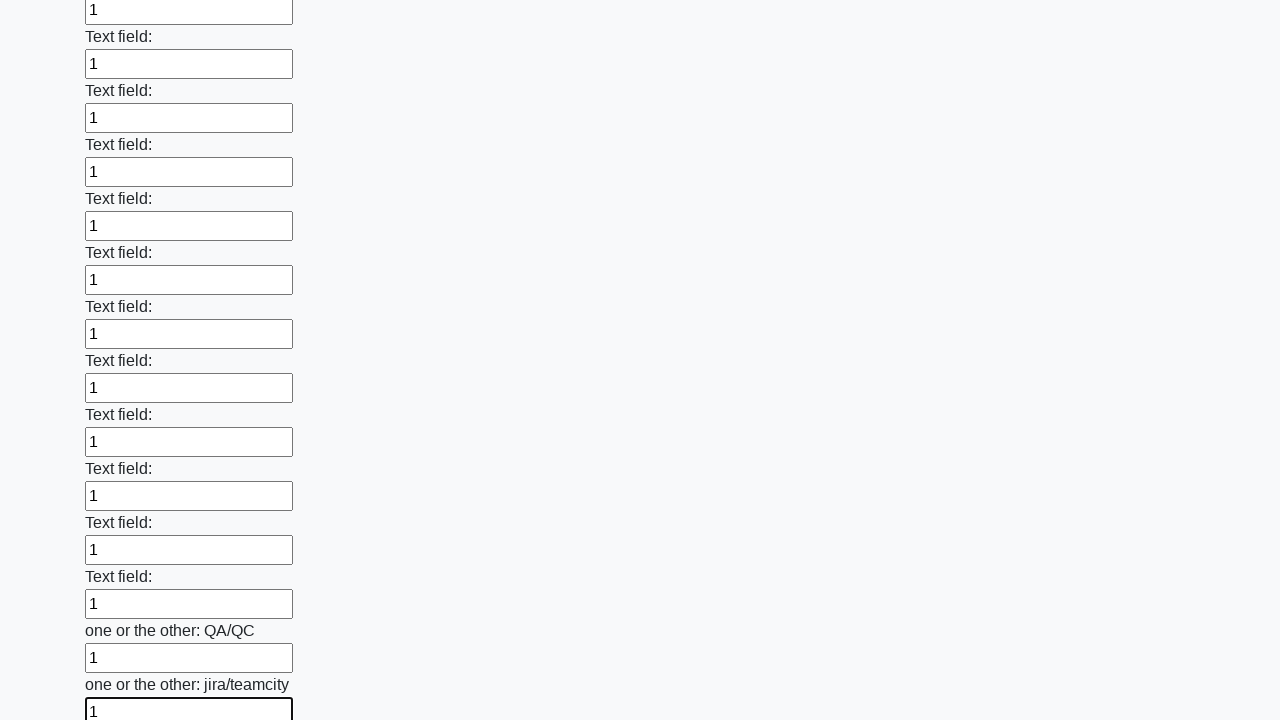

Filled an input field with value '1' on input >> nth=89
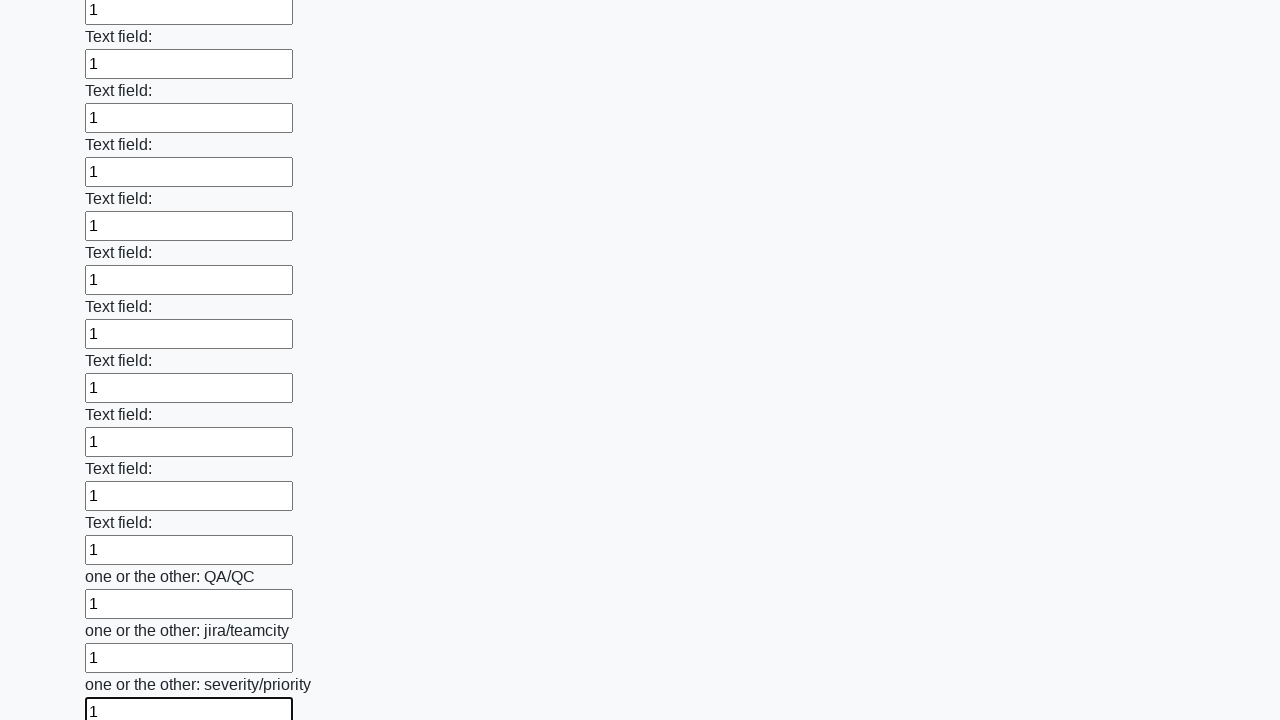

Filled an input field with value '1' on input >> nth=90
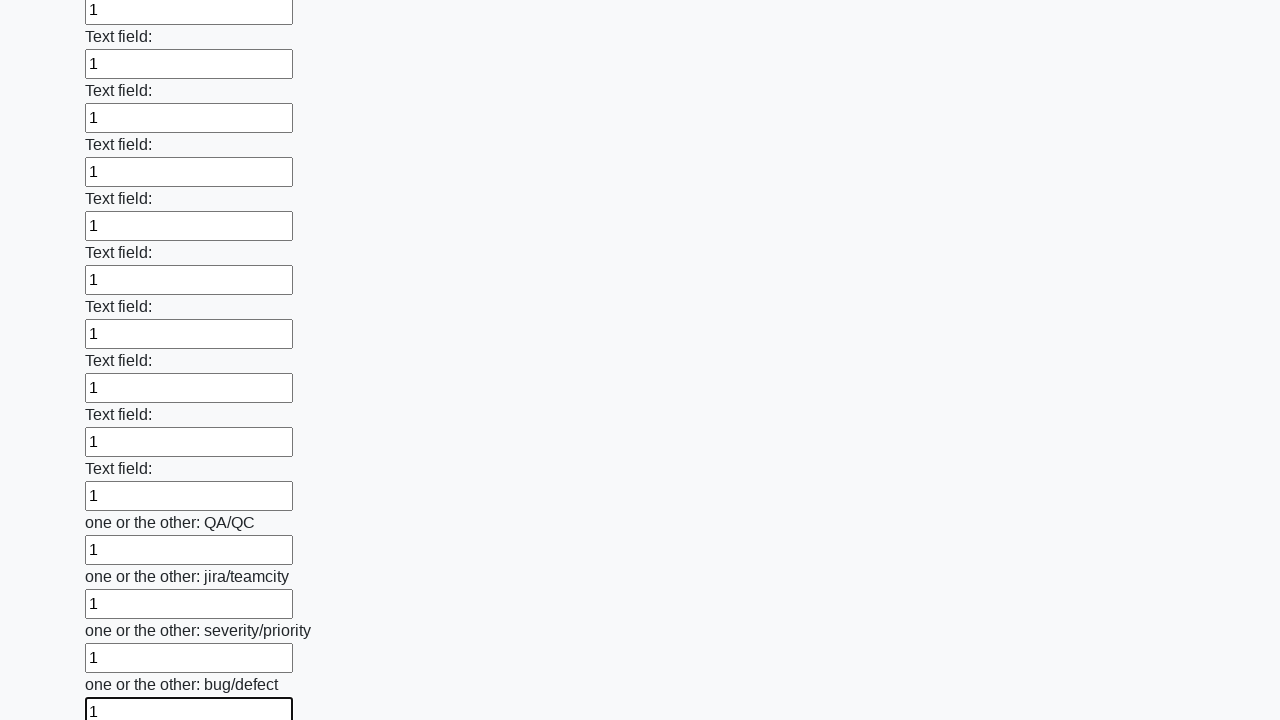

Filled an input field with value '1' on input >> nth=91
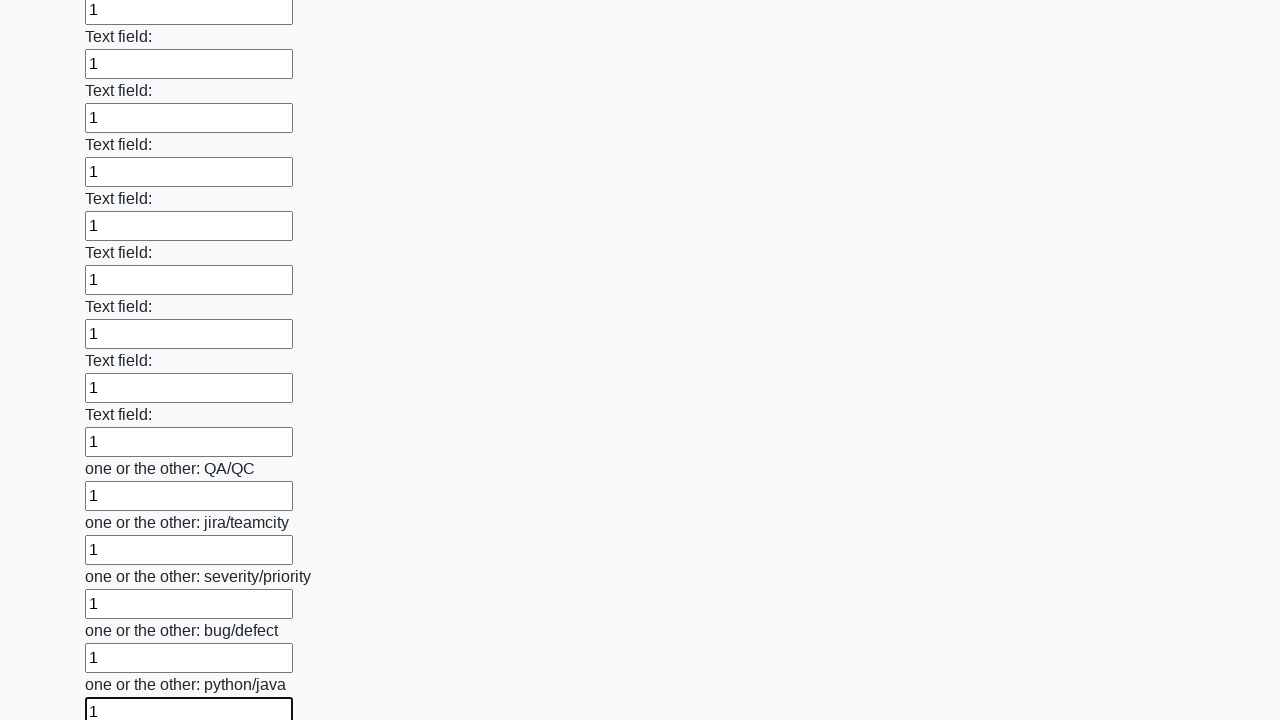

Filled an input field with value '1' on input >> nth=92
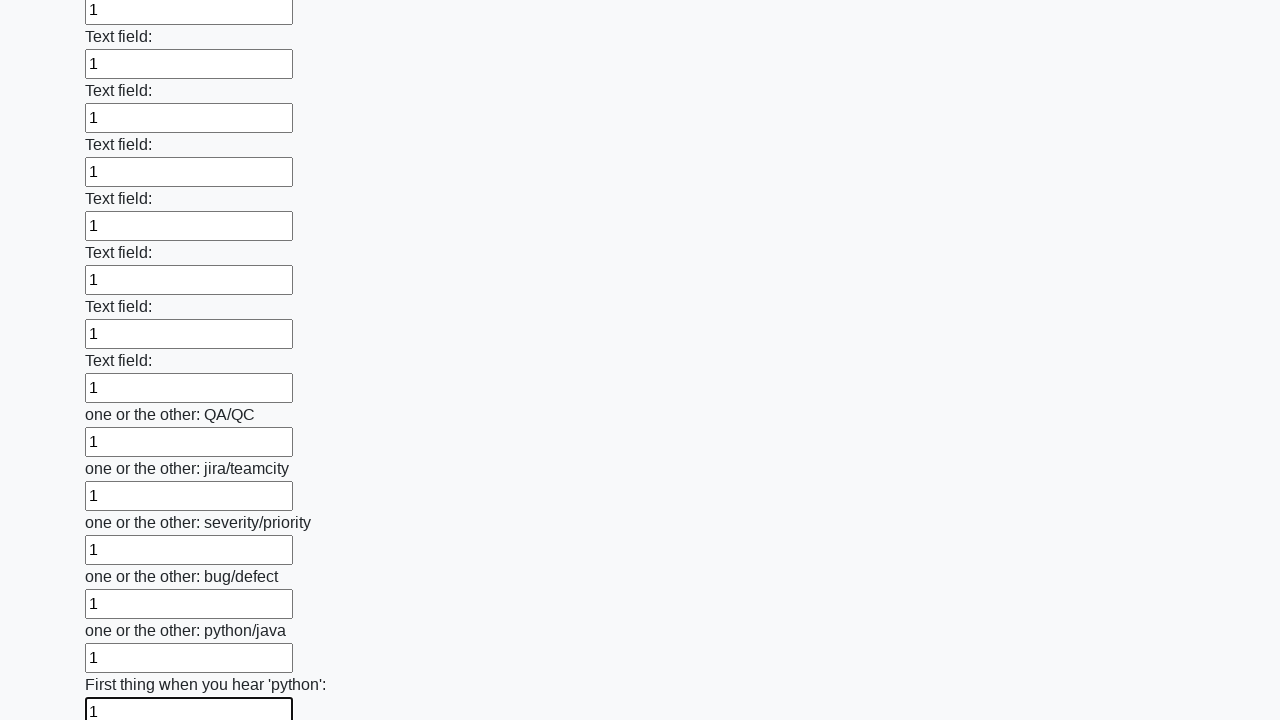

Filled an input field with value '1' on input >> nth=93
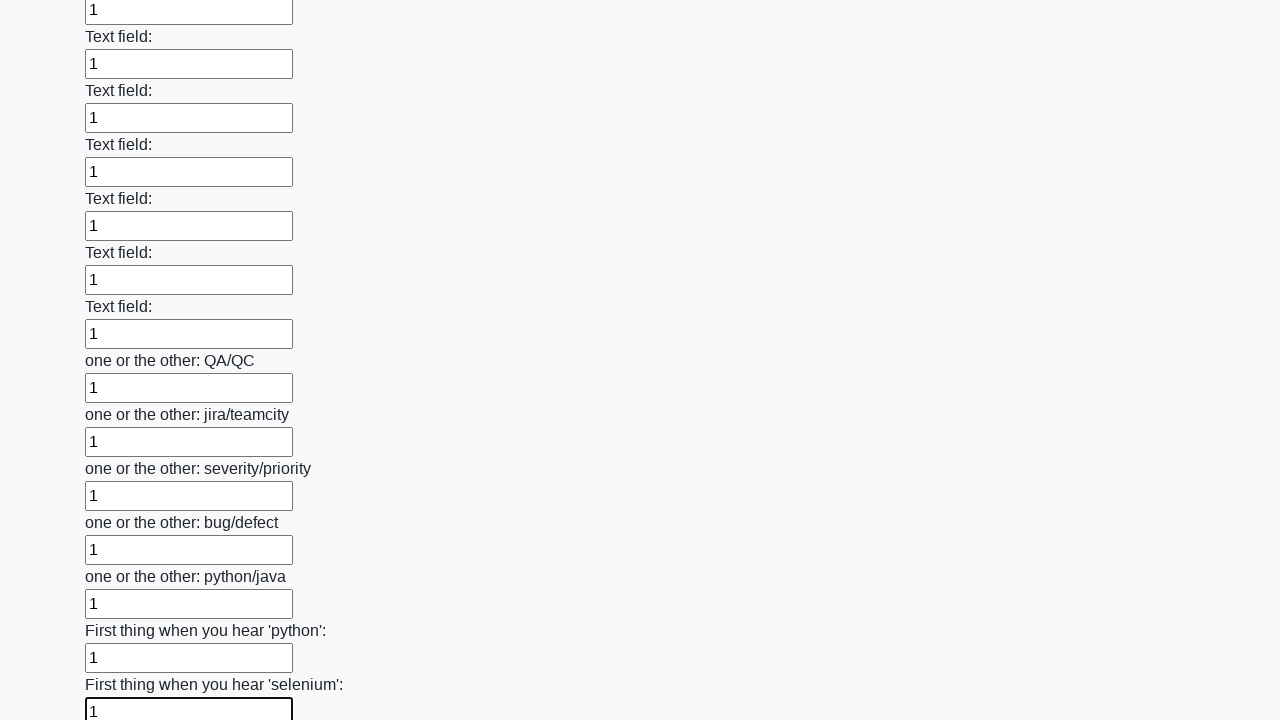

Filled an input field with value '1' on input >> nth=94
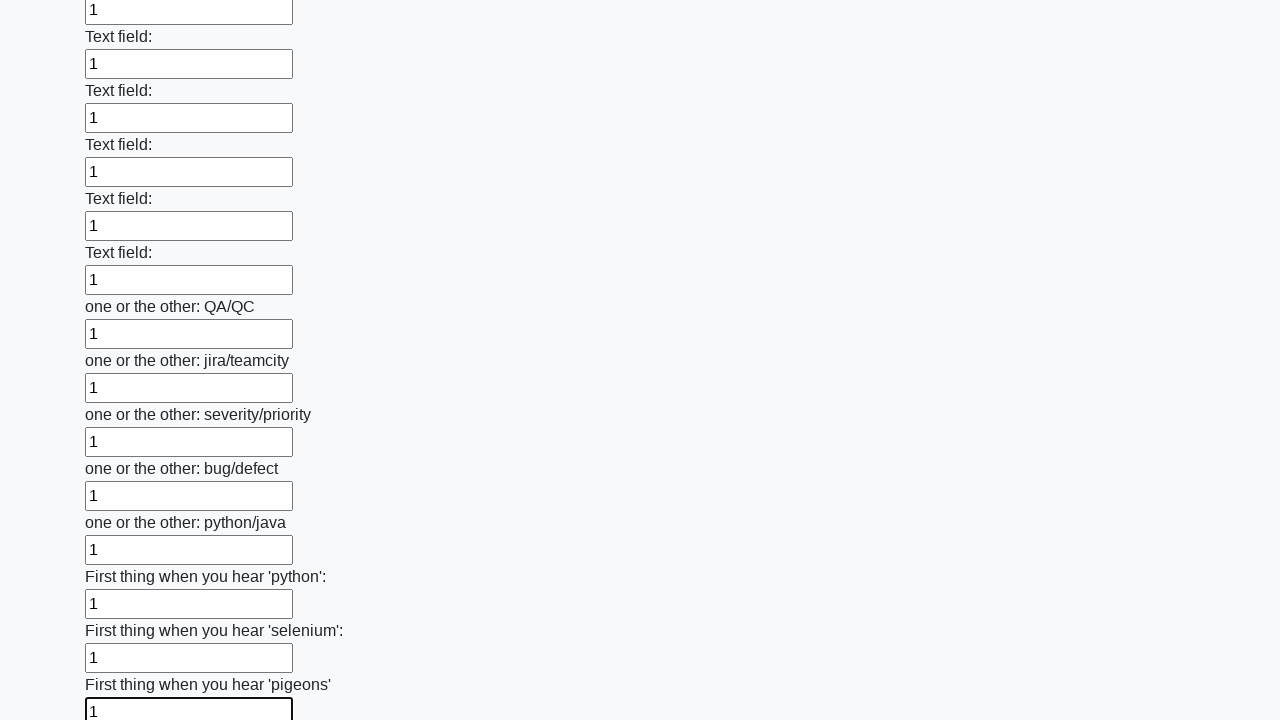

Filled an input field with value '1' on input >> nth=95
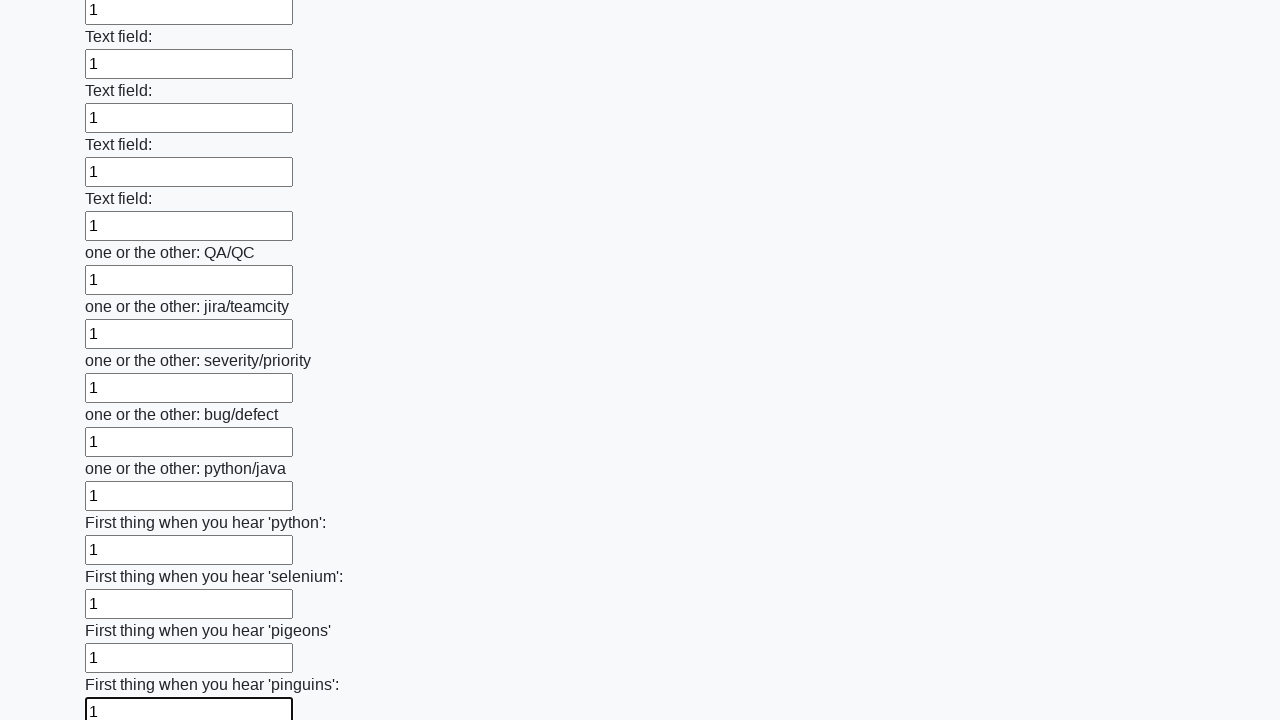

Filled an input field with value '1' on input >> nth=96
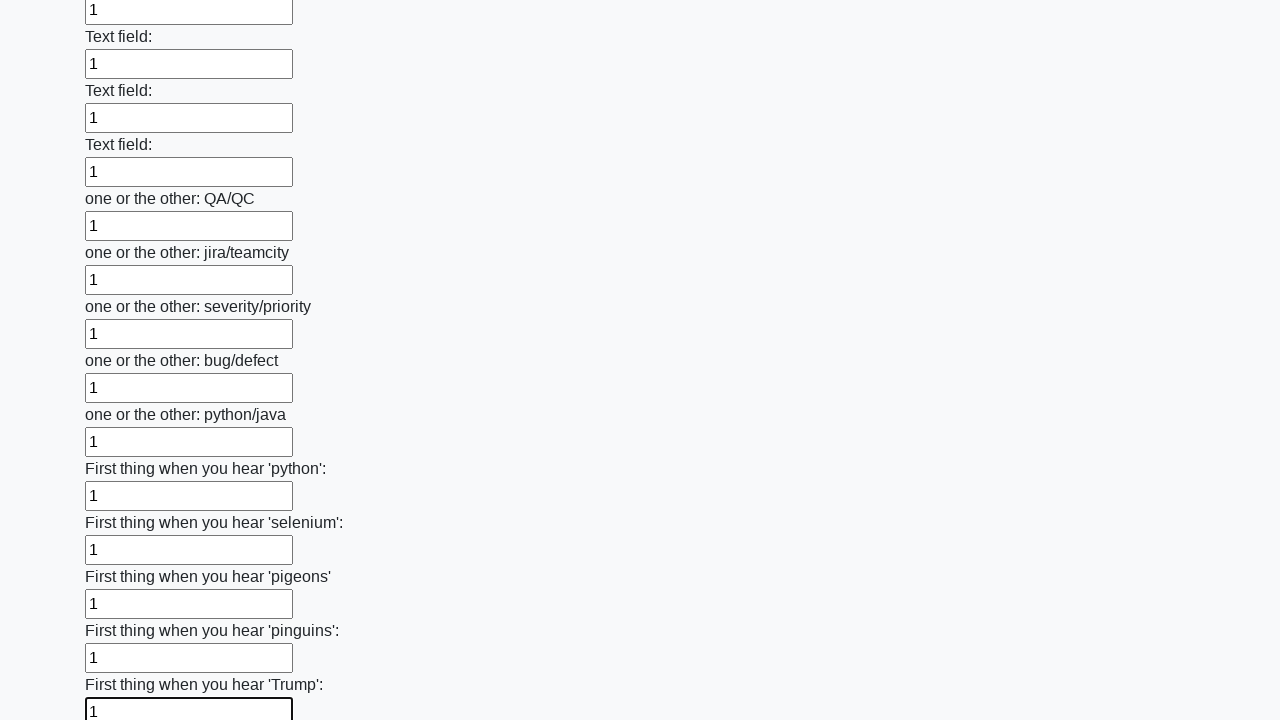

Filled an input field with value '1' on input >> nth=97
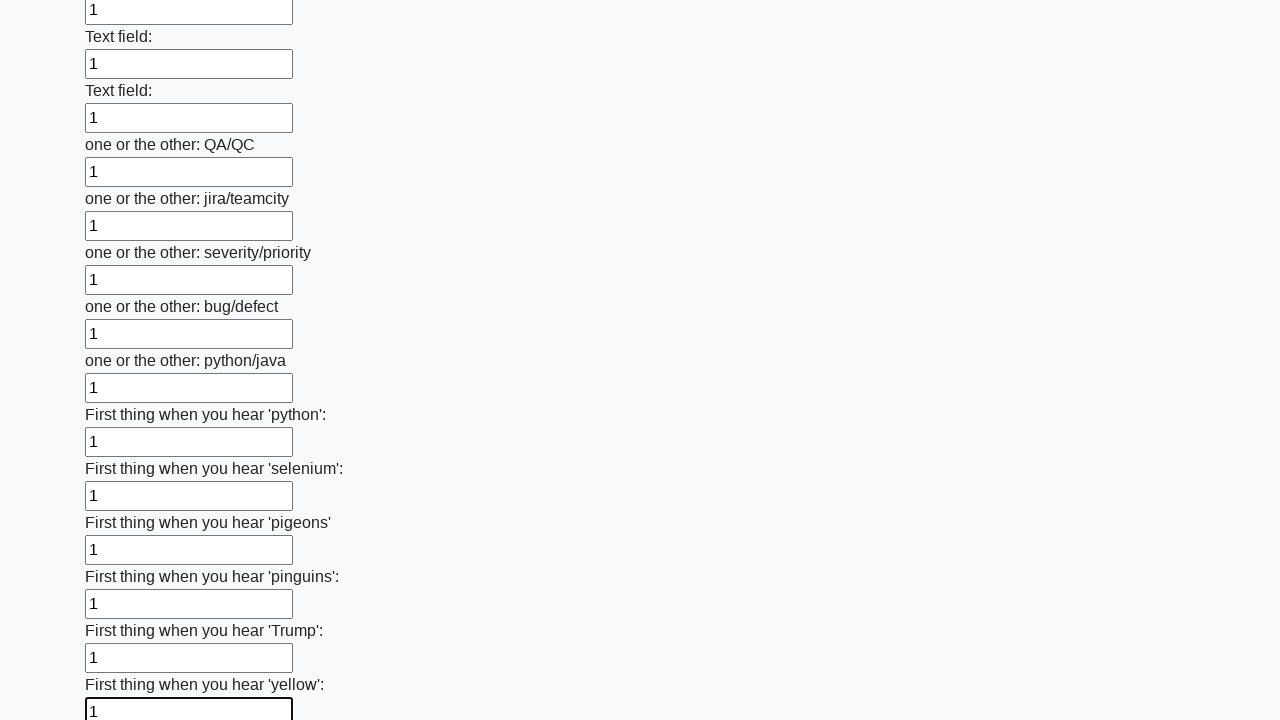

Filled an input field with value '1' on input >> nth=98
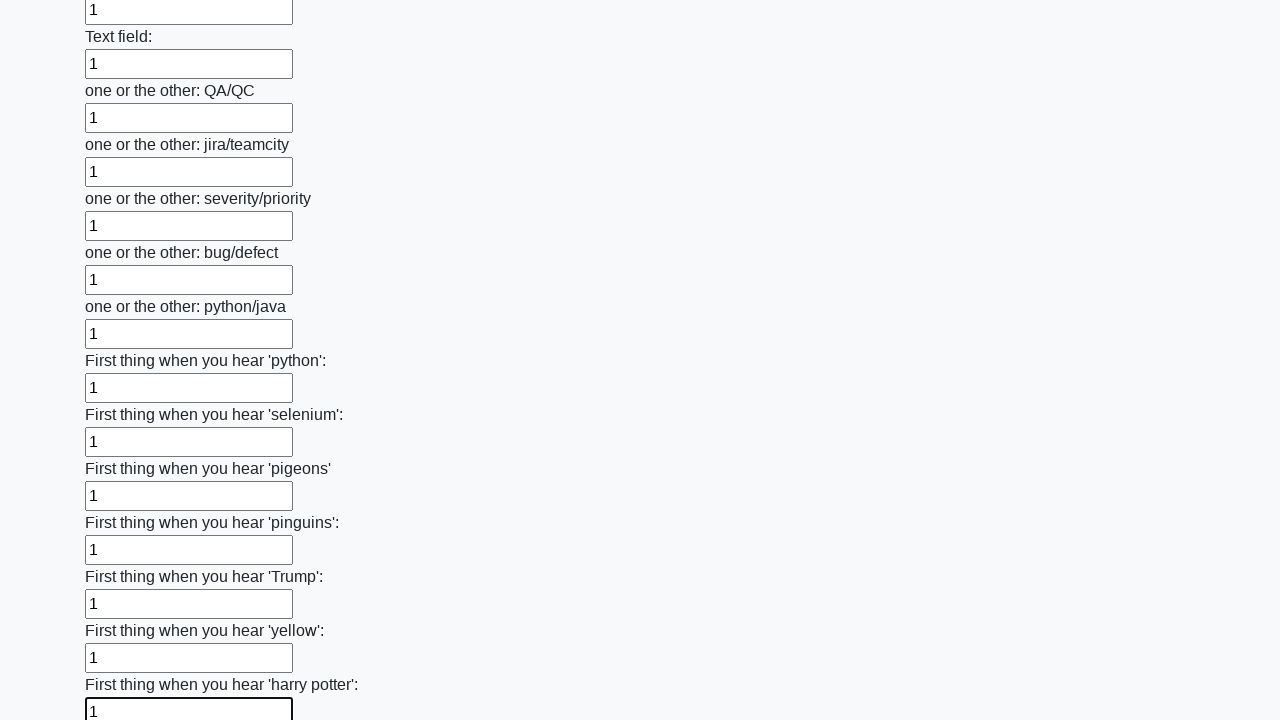

Filled an input field with value '1' on input >> nth=99
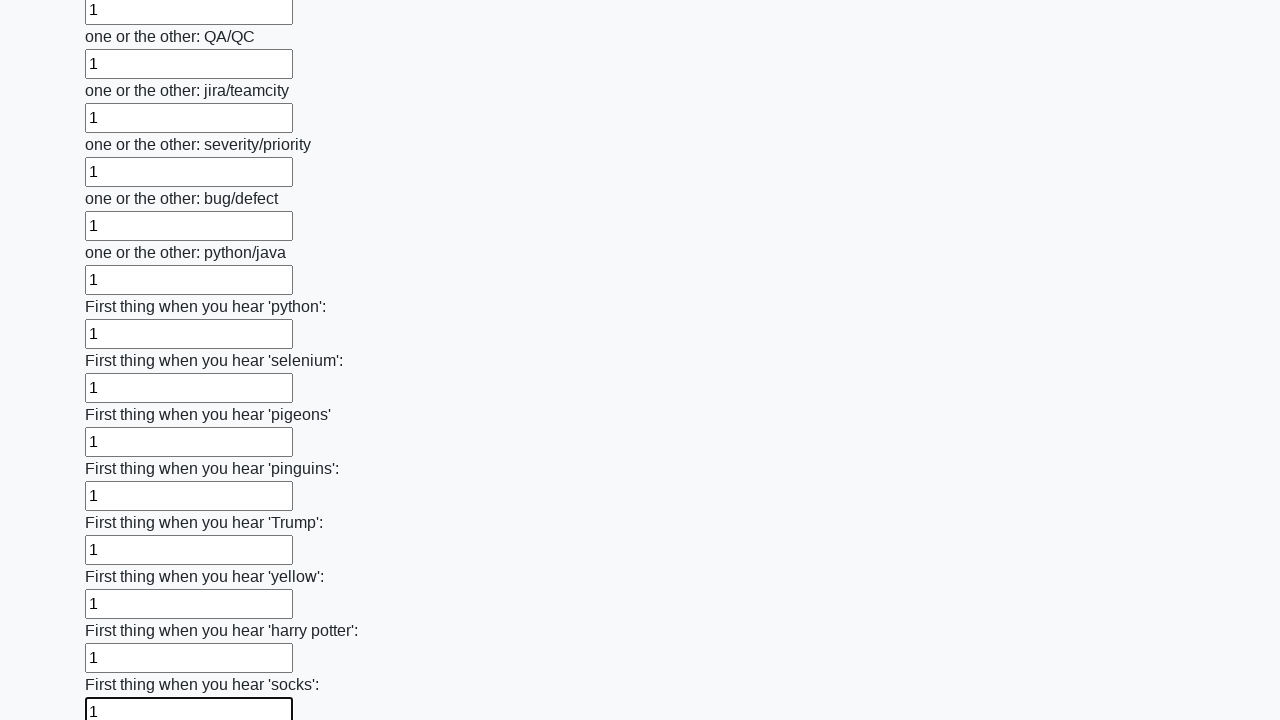

Clicked the submit button at (123, 611) on button.btn
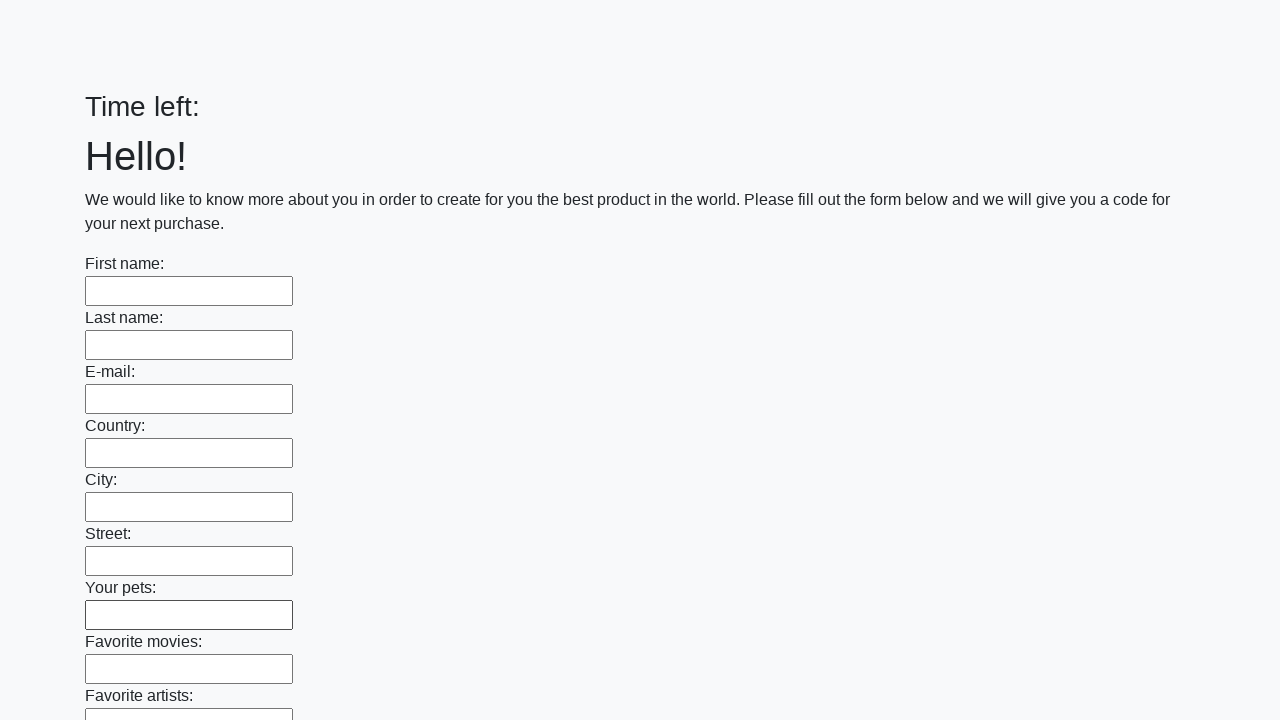

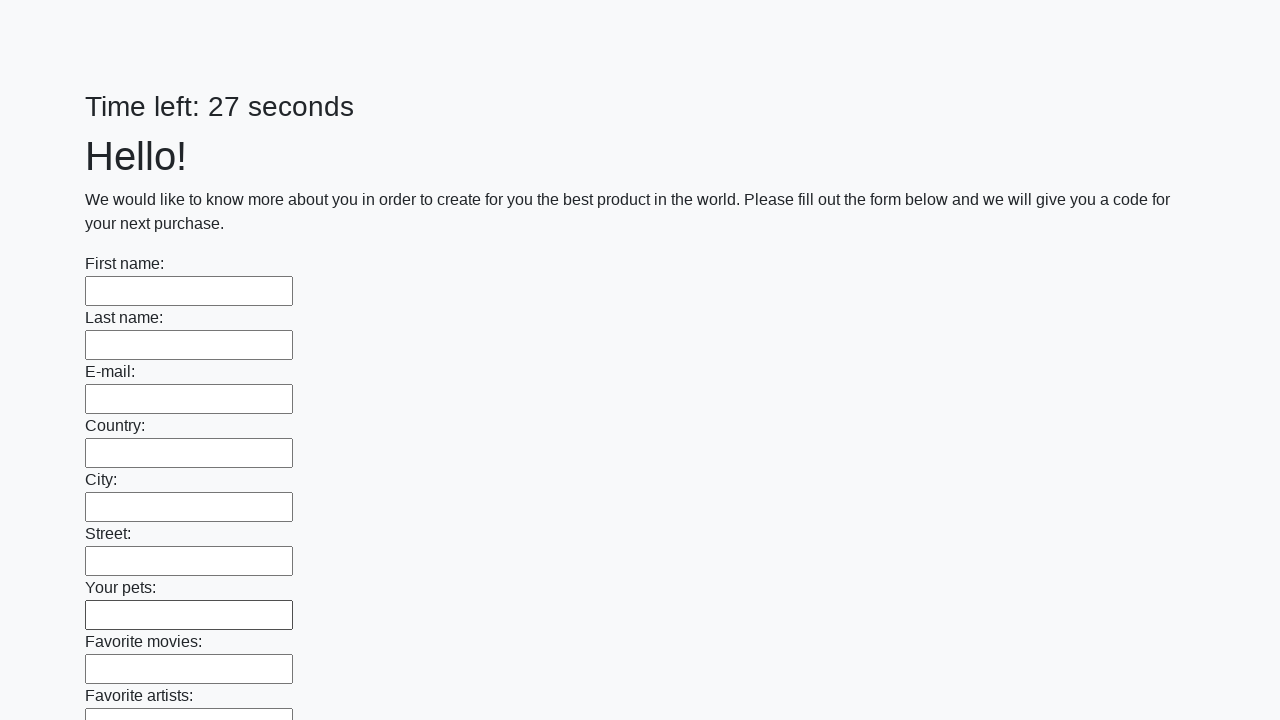